Tests the Central Bank of Sri Lanka eResearch portal by navigating through a multi-step form to select exchange rate data, including checking checkboxes, selecting date ranges, choosing frequency options, and proceeding through multiple form steps.

Starting URL: https://www.cbsl.lk/eResearch/

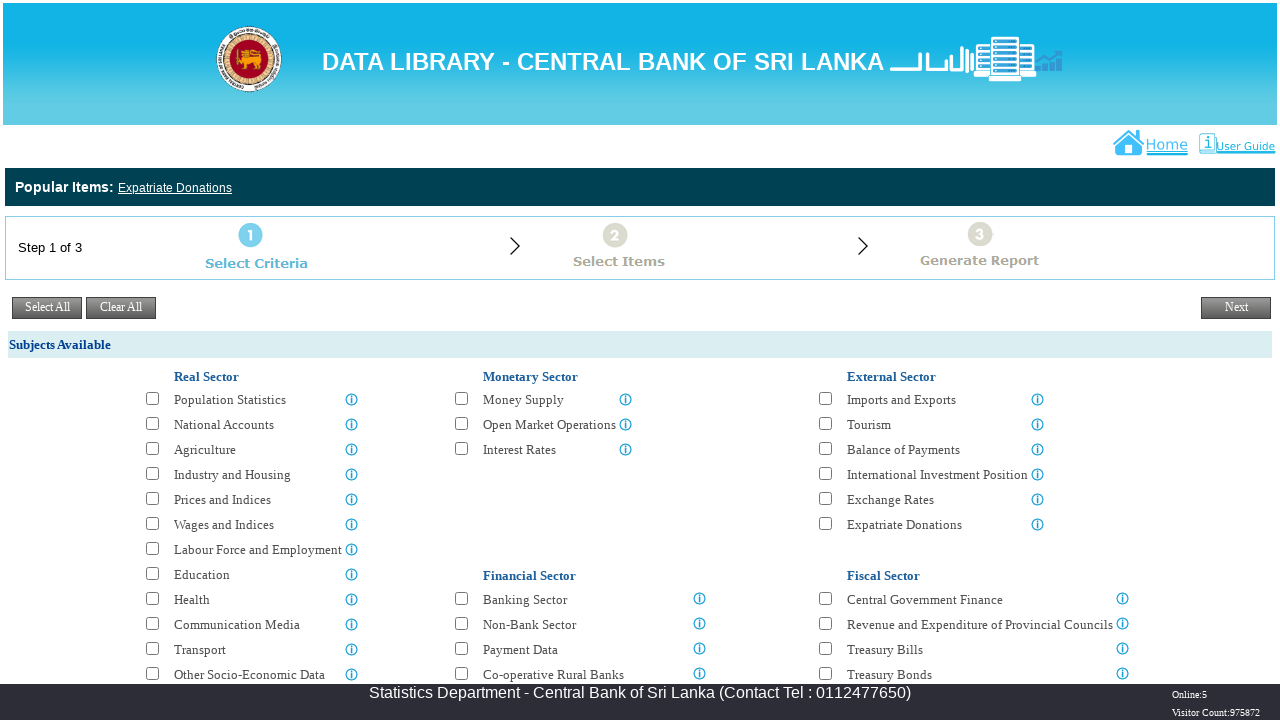

Page loaded and DOM content rendered
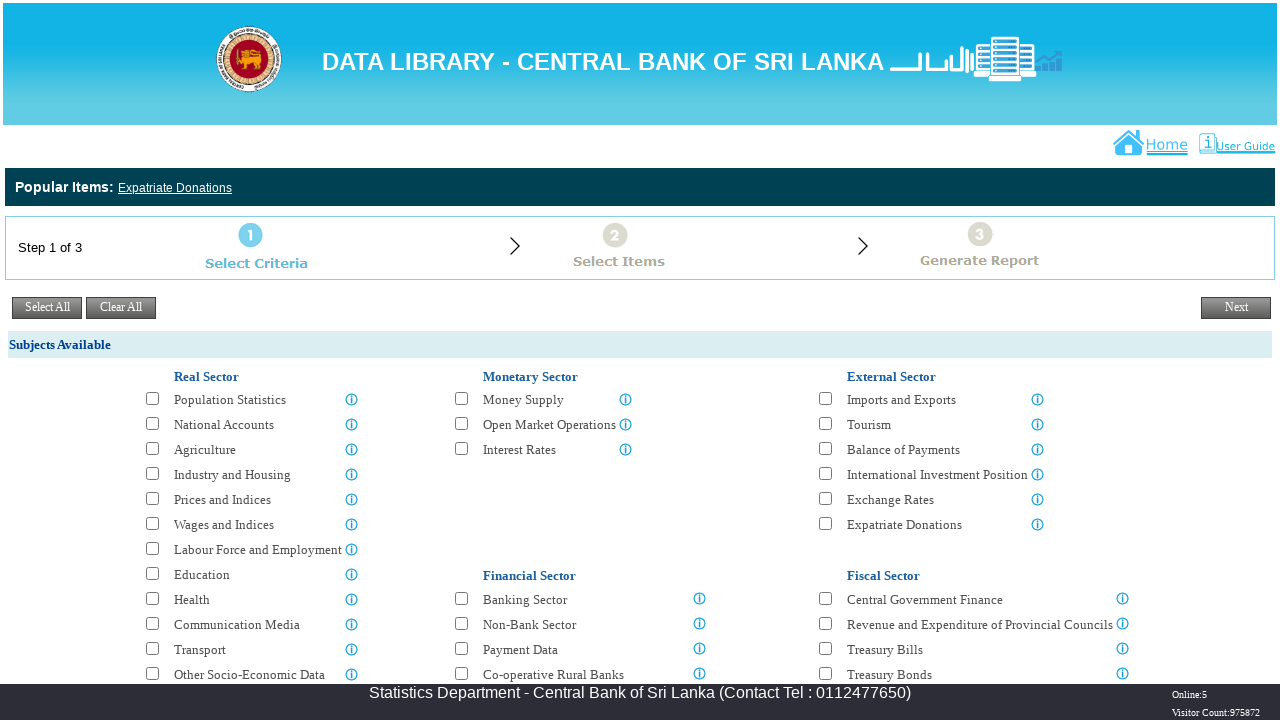

Exchange Rates checkbox became visible
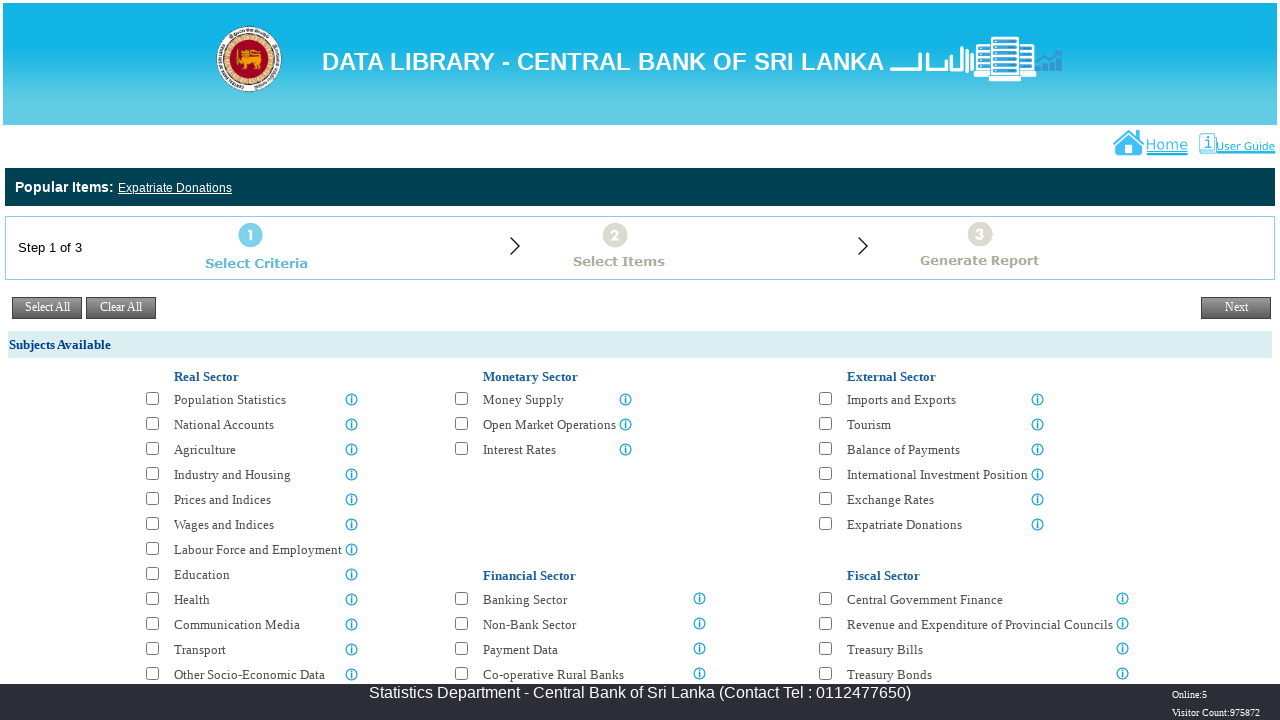

Checked Exchange Rates checkbox at (825, 499) on #ContentPlaceHolder1_grdSubjects_ExternalSector_chkIsSelect_4
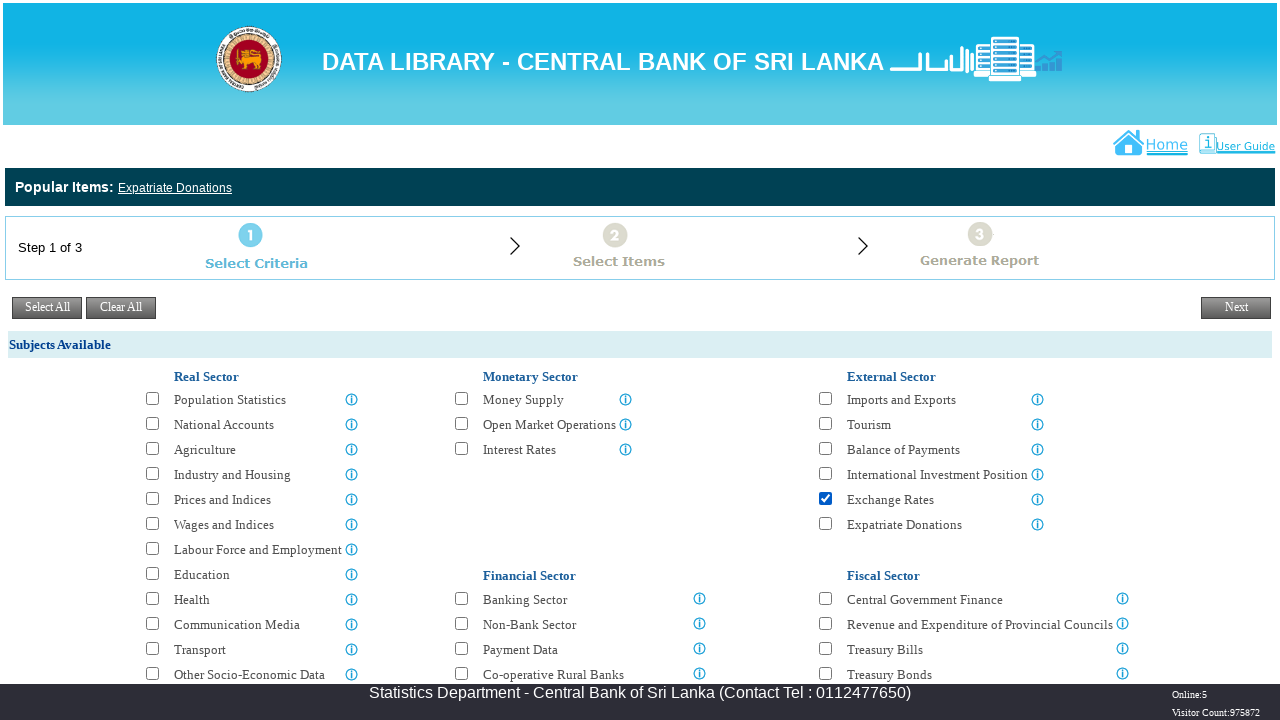

Selected 'Daily' from frequency dropdown on #ContentPlaceHolder1_drpFrequency
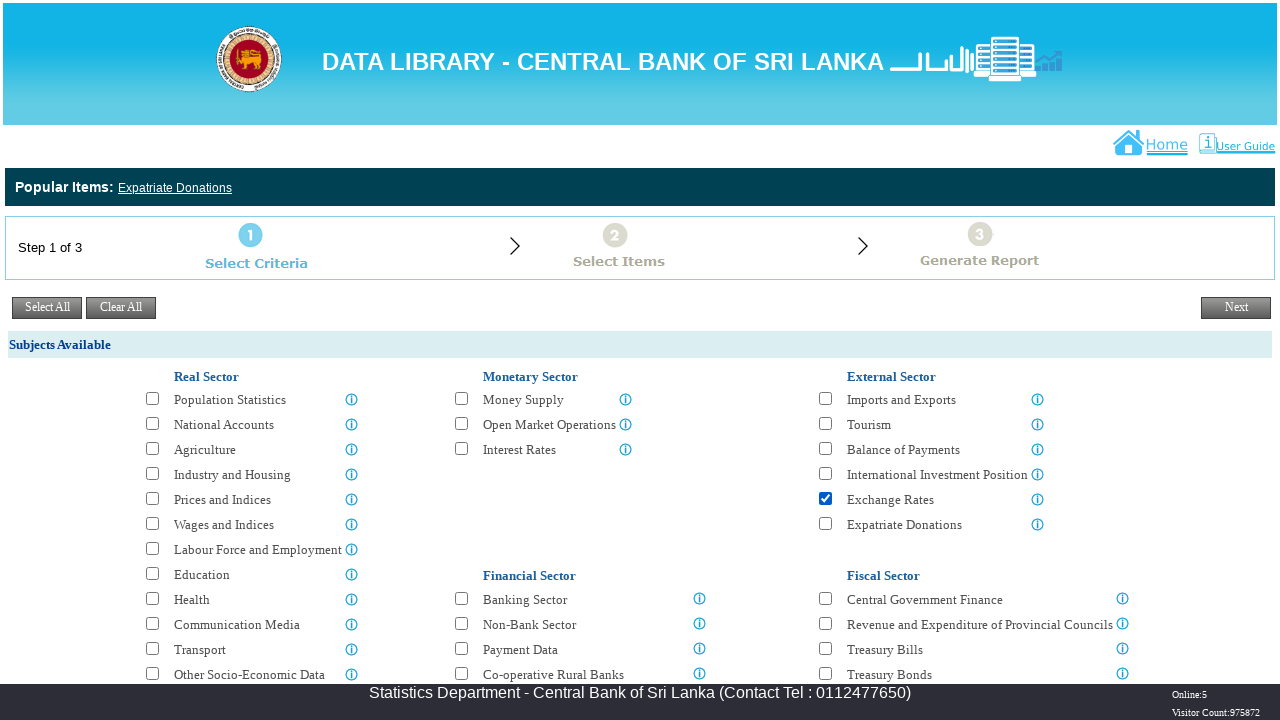

Clicked on 'From Date' input field at (212, 506) on #ContentPlaceHolder1_txtDateFrom
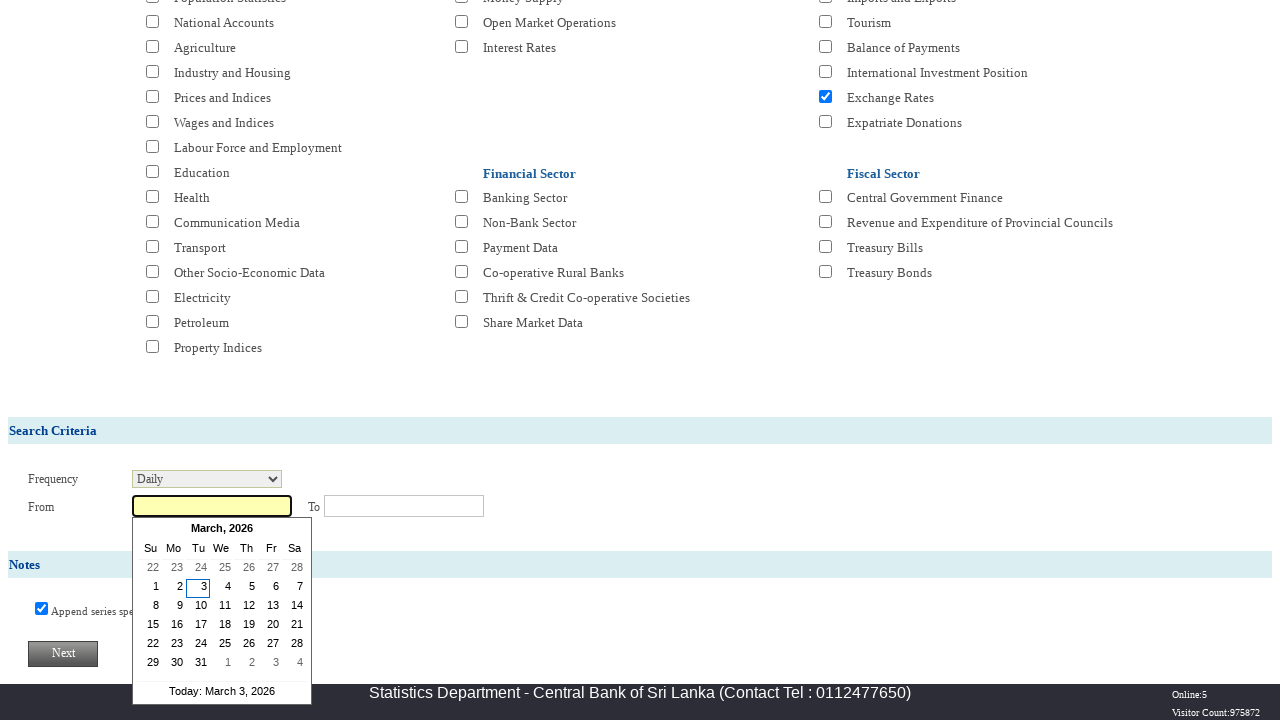

Filled 'From Date' field with 2024-11-15 on #ContentPlaceHolder1_txtDateFrom
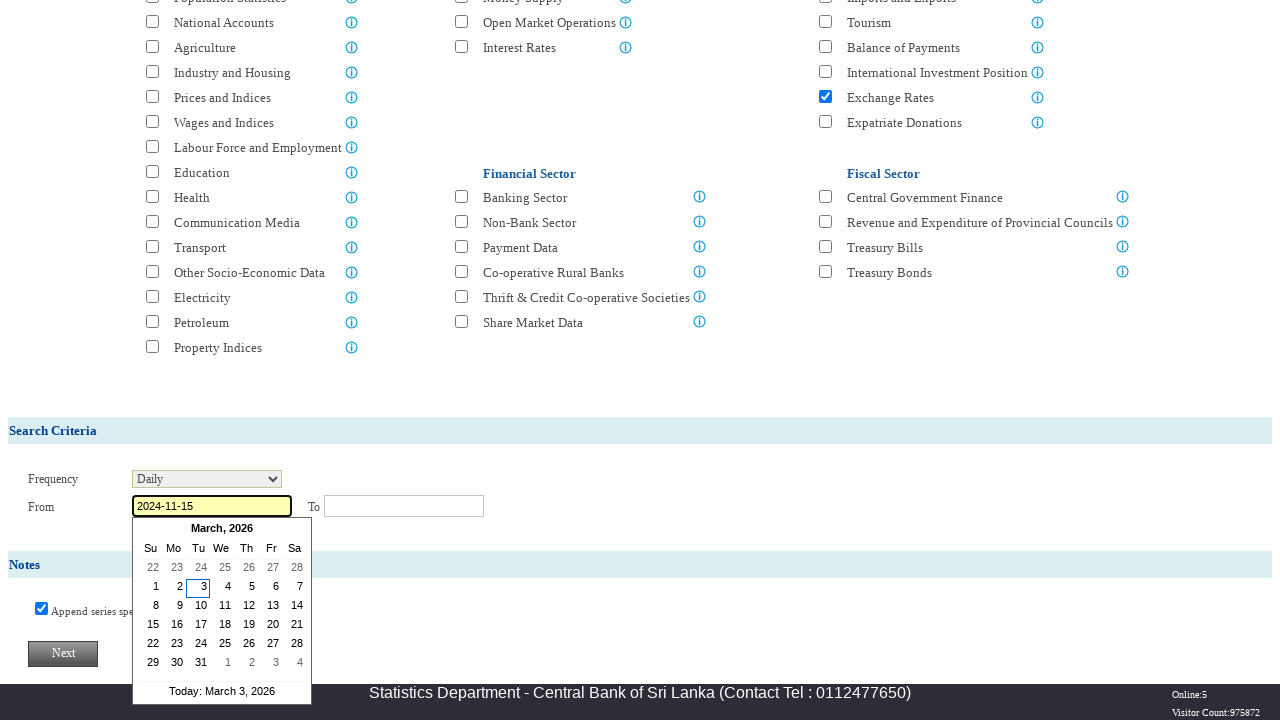

Clicked on 'To Date' input field at (404, 506) on #ContentPlaceHolder1_txtDateTo
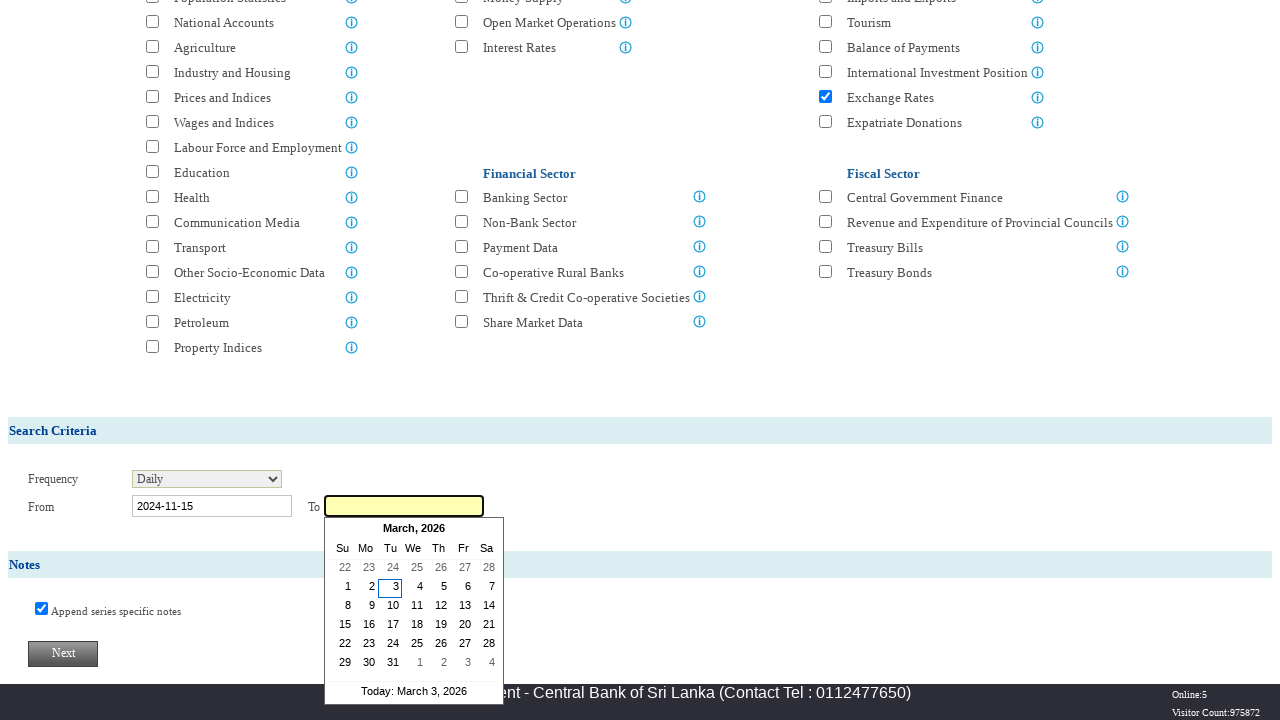

Filled 'To Date' field with 2024-12-15 on #ContentPlaceHolder1_txtDateTo
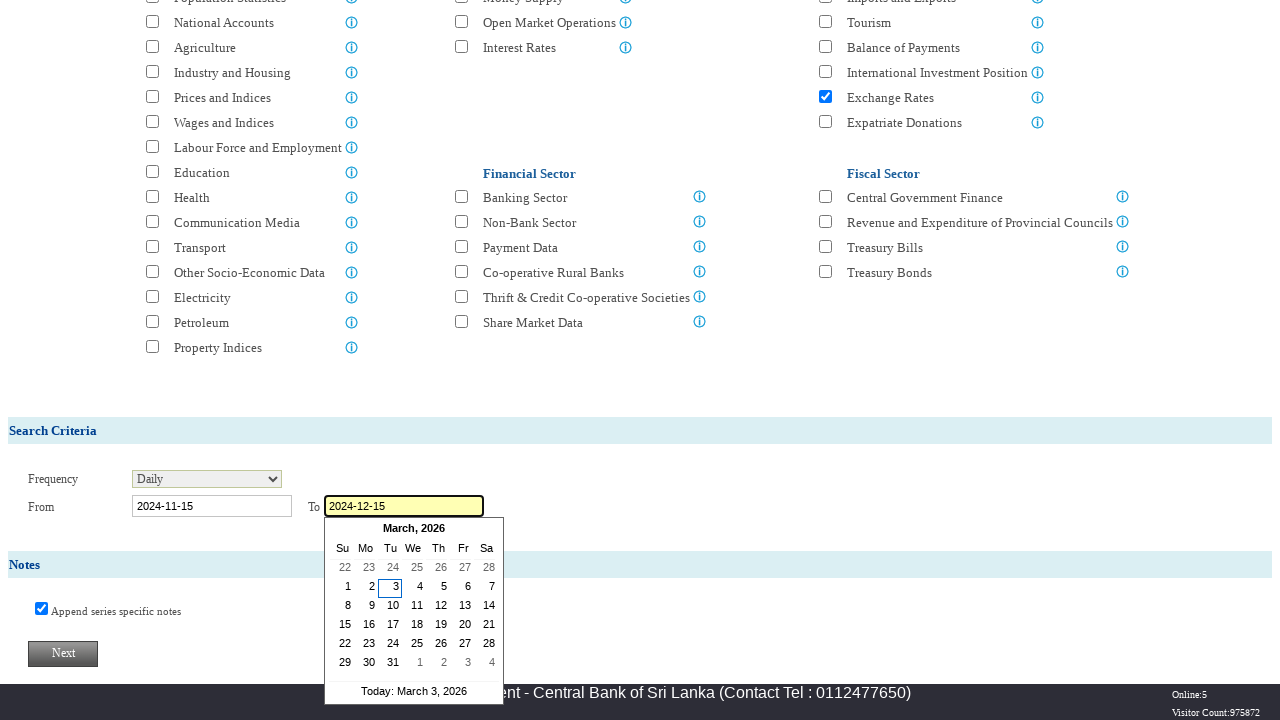

Clicked 'Next' button to proceed to selection step at (1236, 308) on #ContentPlaceHolder1_btnNext2
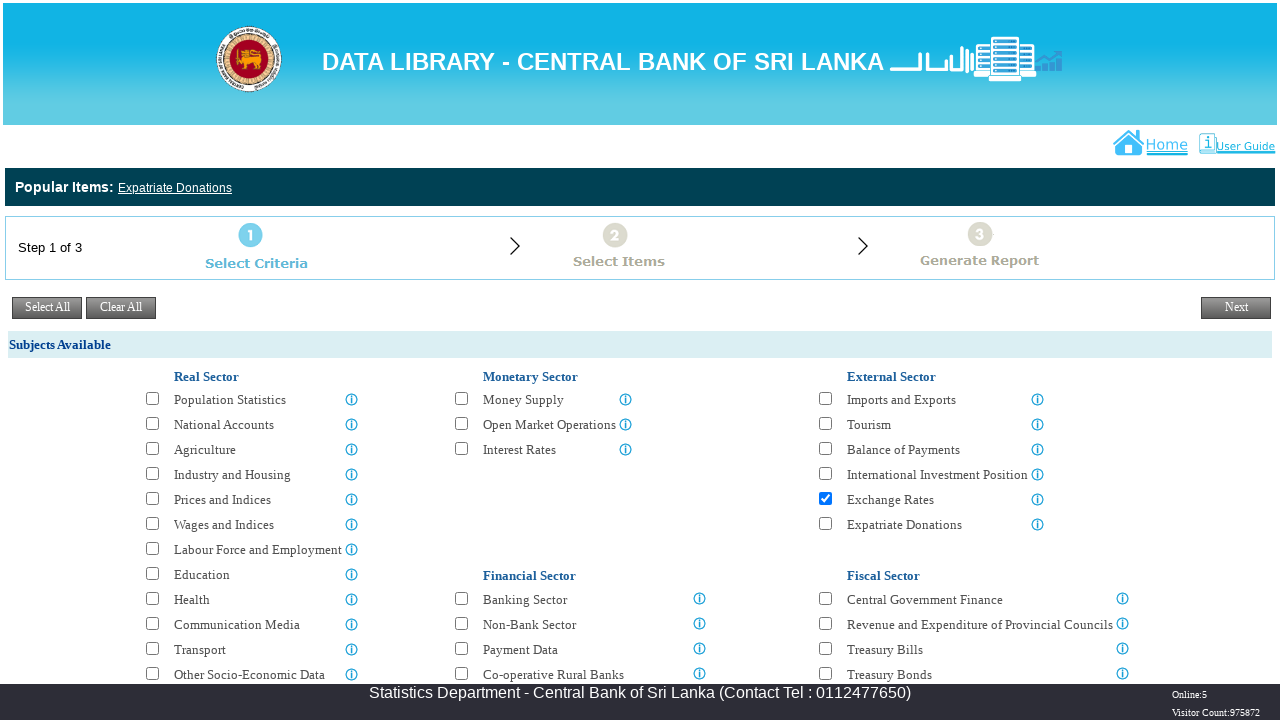

'List all' checkbox became visible
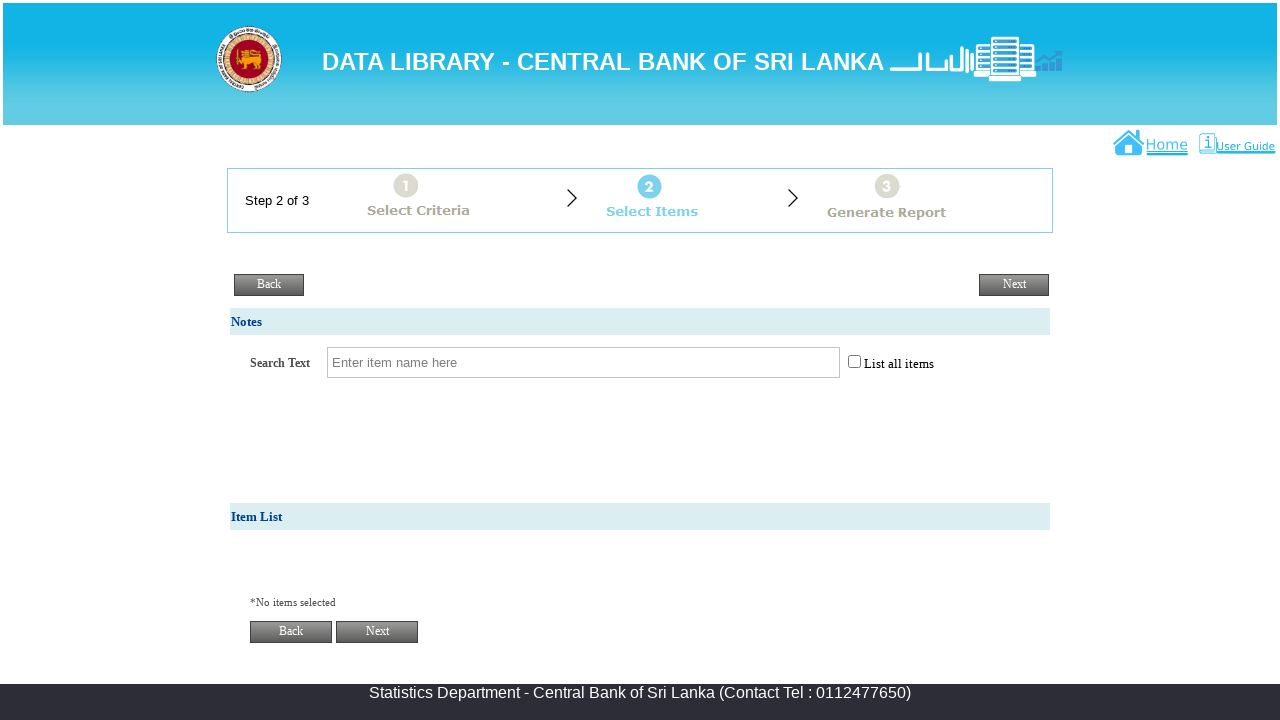

Checked 'List all' checkbox to show all available data at (855, 362) on #ContentPlaceHolder1_chkshowAll
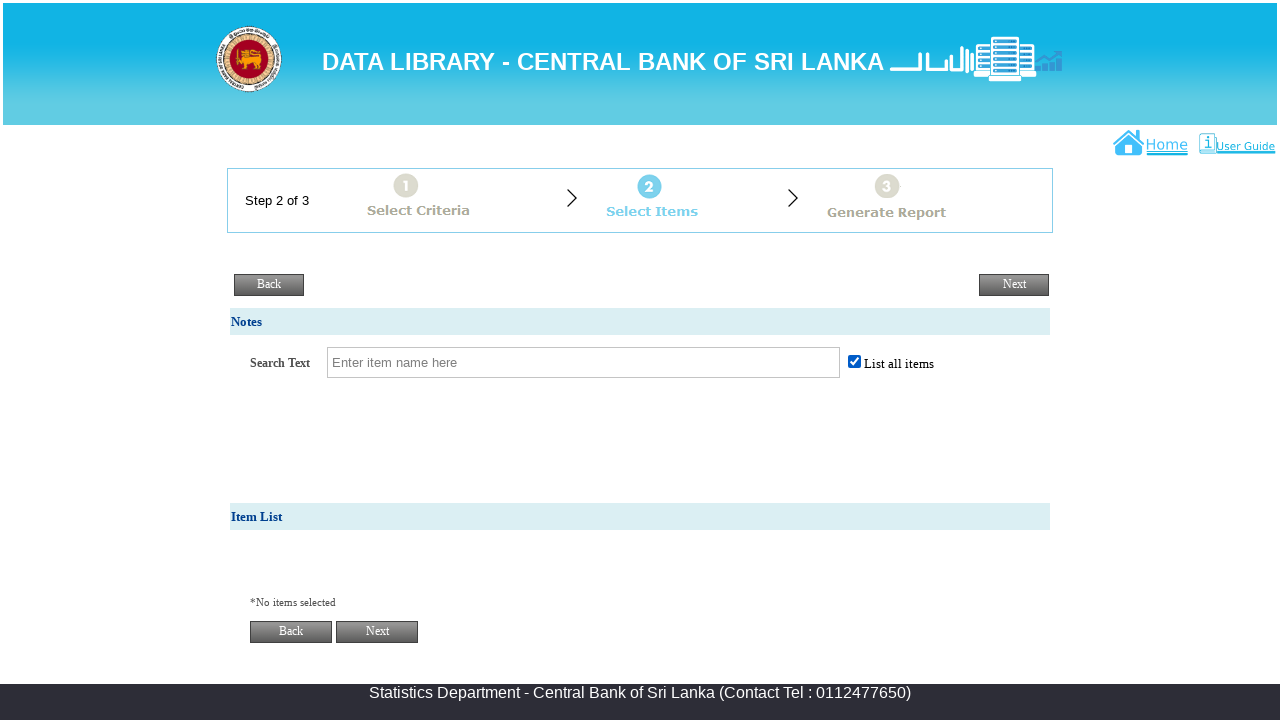

Data checkboxes loaded
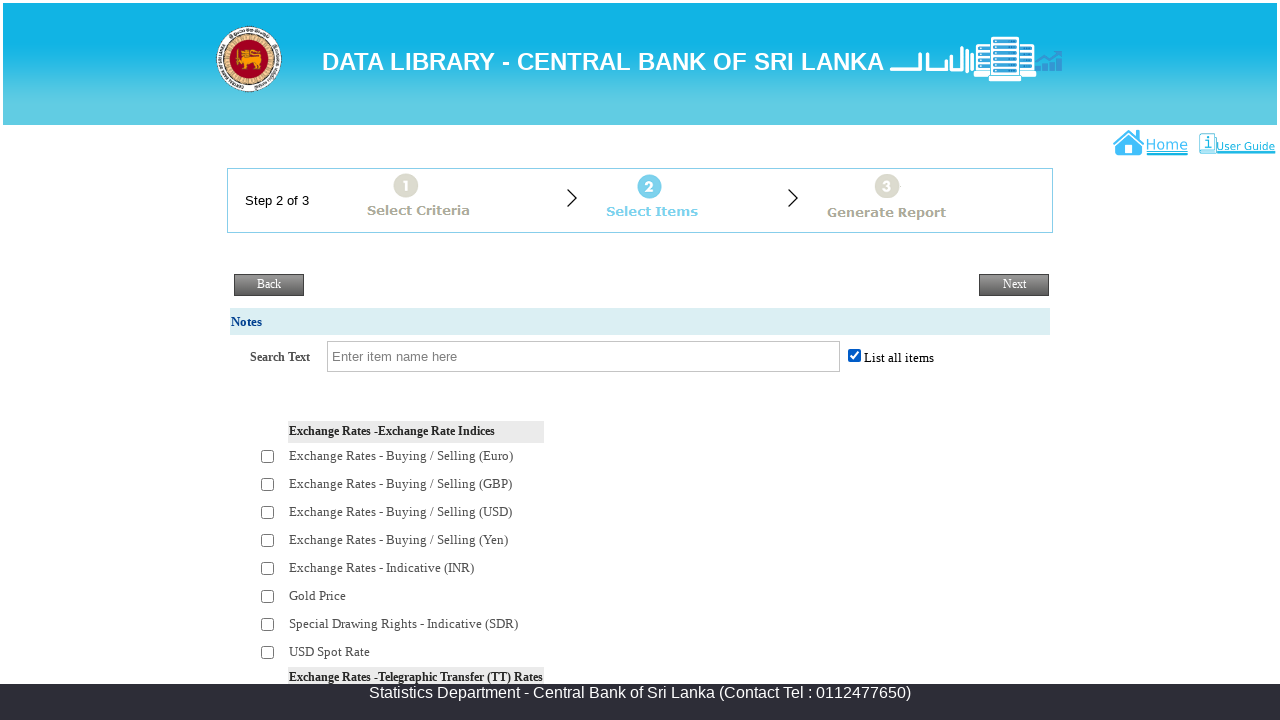

Scrolled checkbox 1 into view
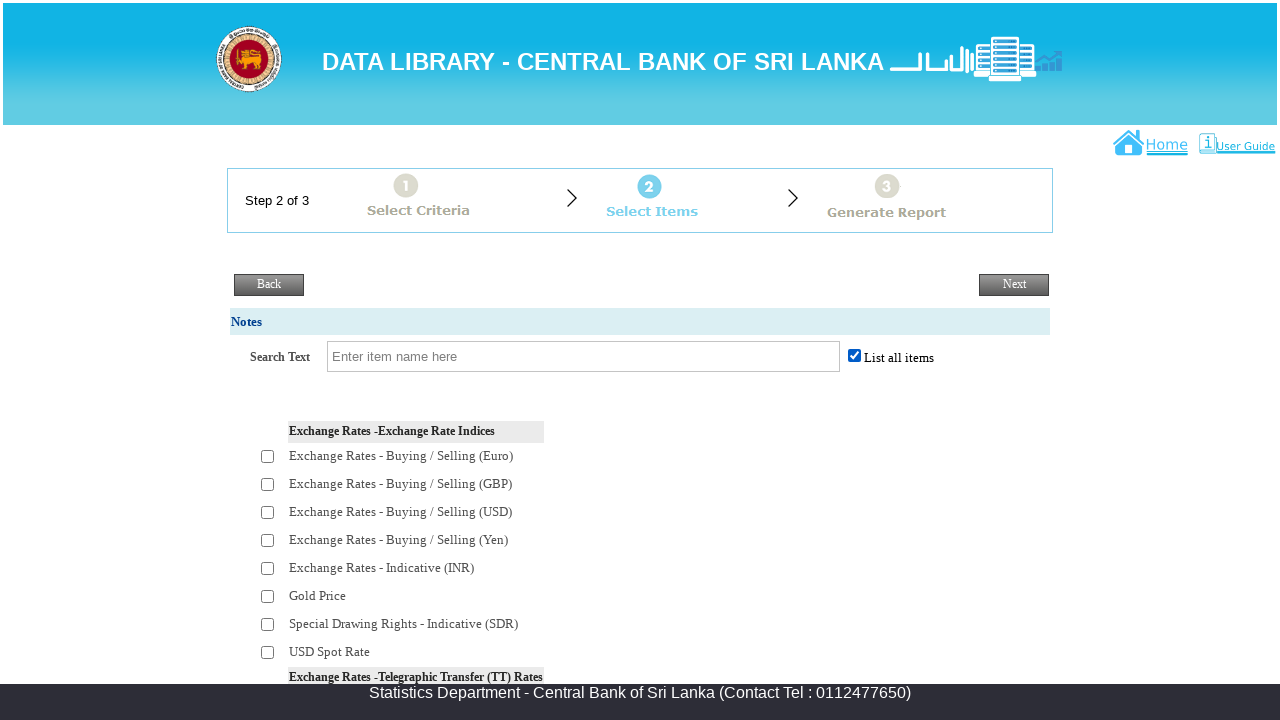

Checked data checkbox 1 of 30 at (268, 456) on input[type='checkbox'][id$='chkSelect'] >> nth=0
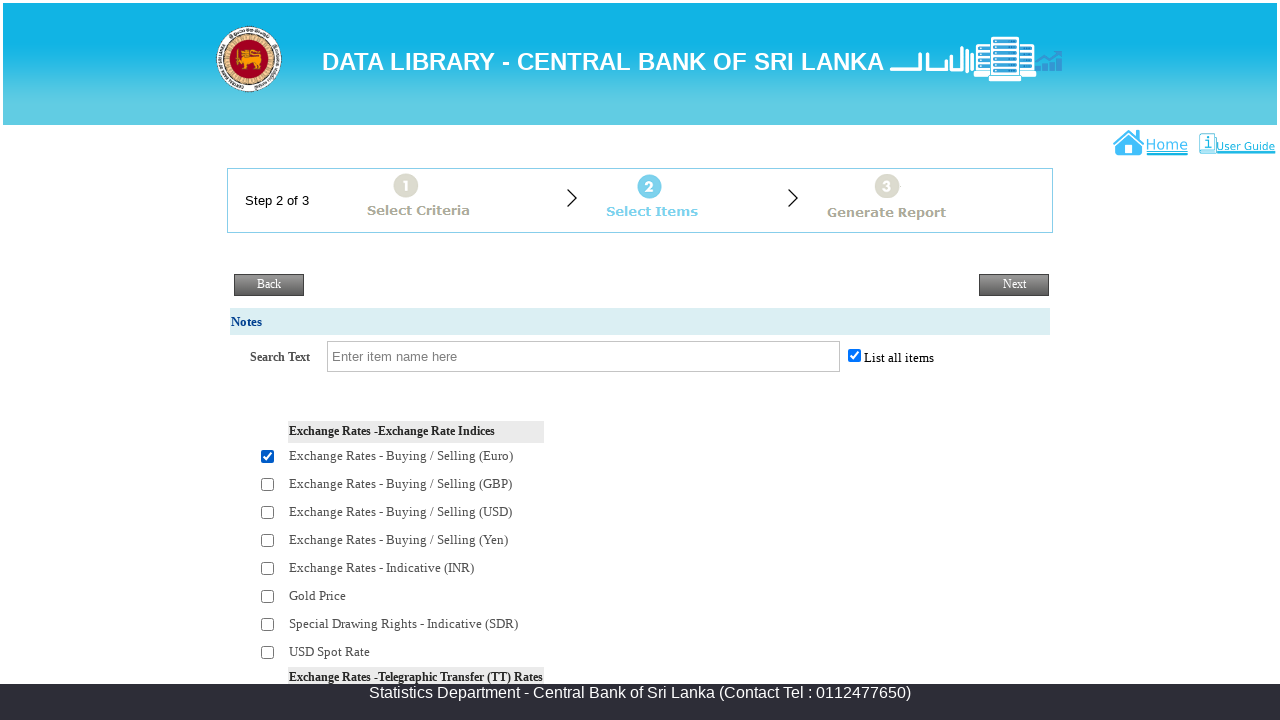

Scrolled checkbox 2 into view
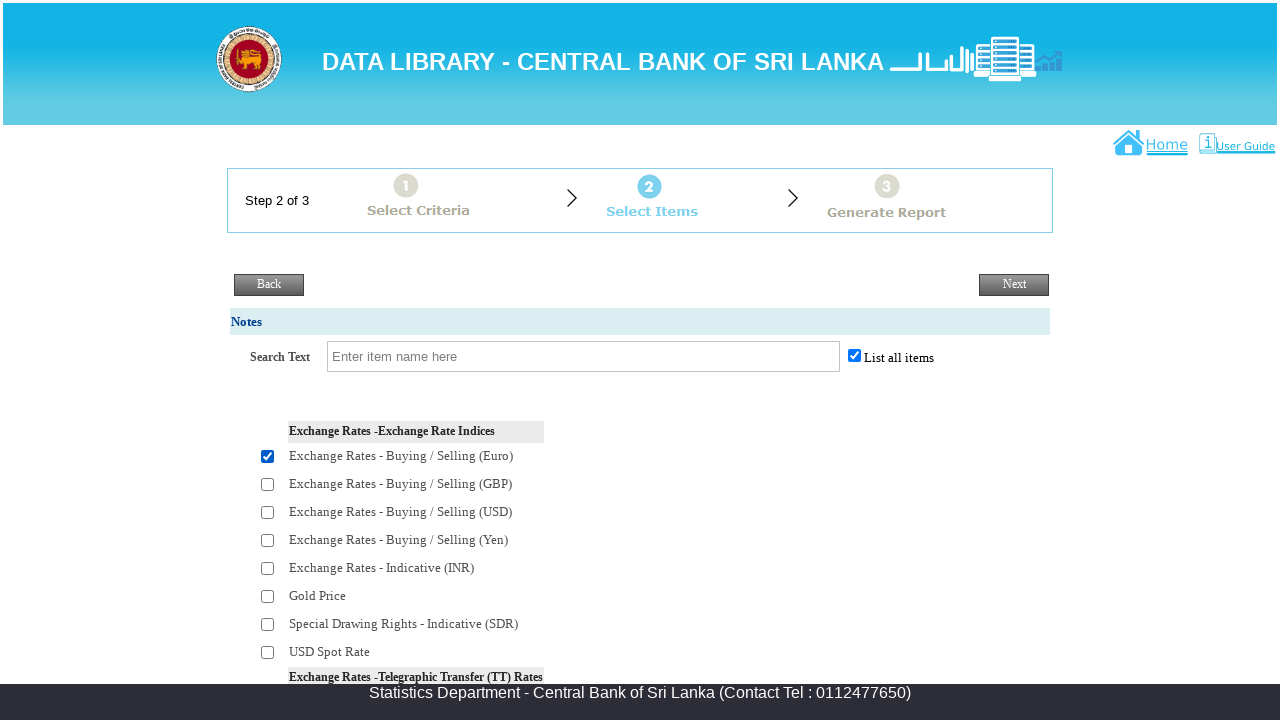

Checked data checkbox 2 of 30 at (268, 484) on input[type='checkbox'][id$='chkSelect'] >> nth=1
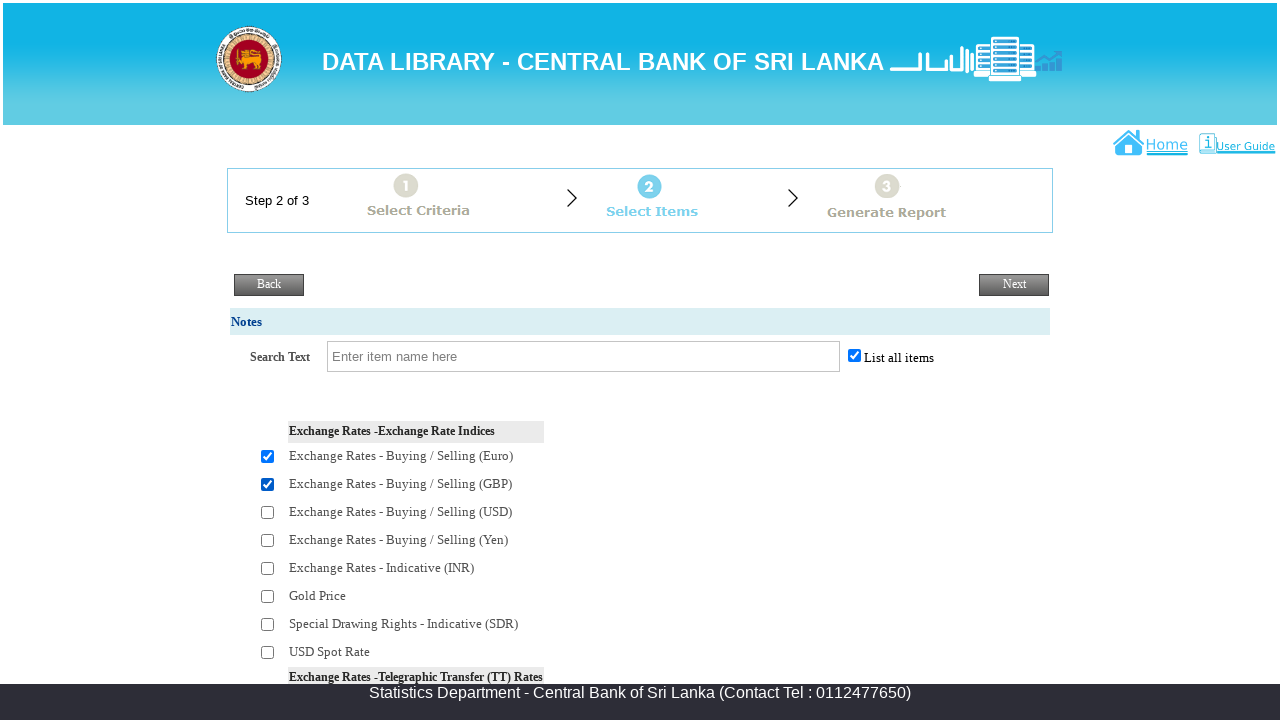

Scrolled checkbox 3 into view
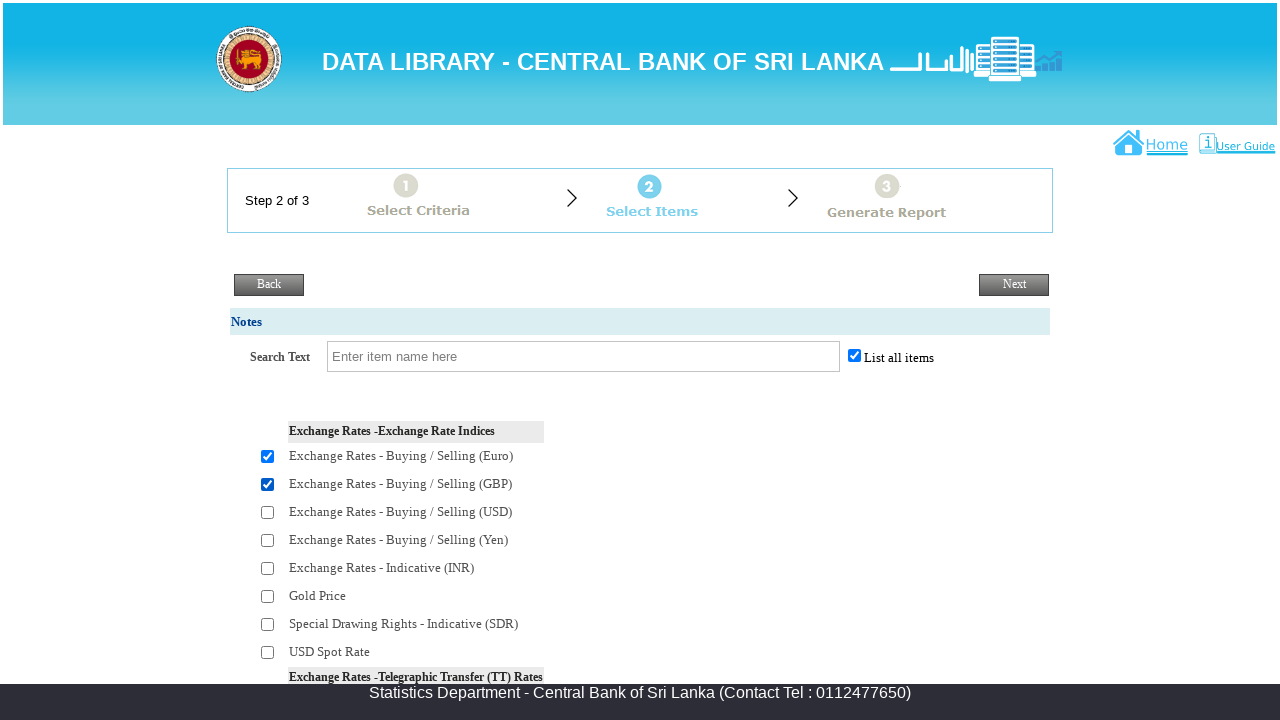

Checked data checkbox 3 of 30 at (268, 512) on input[type='checkbox'][id$='chkSelect'] >> nth=2
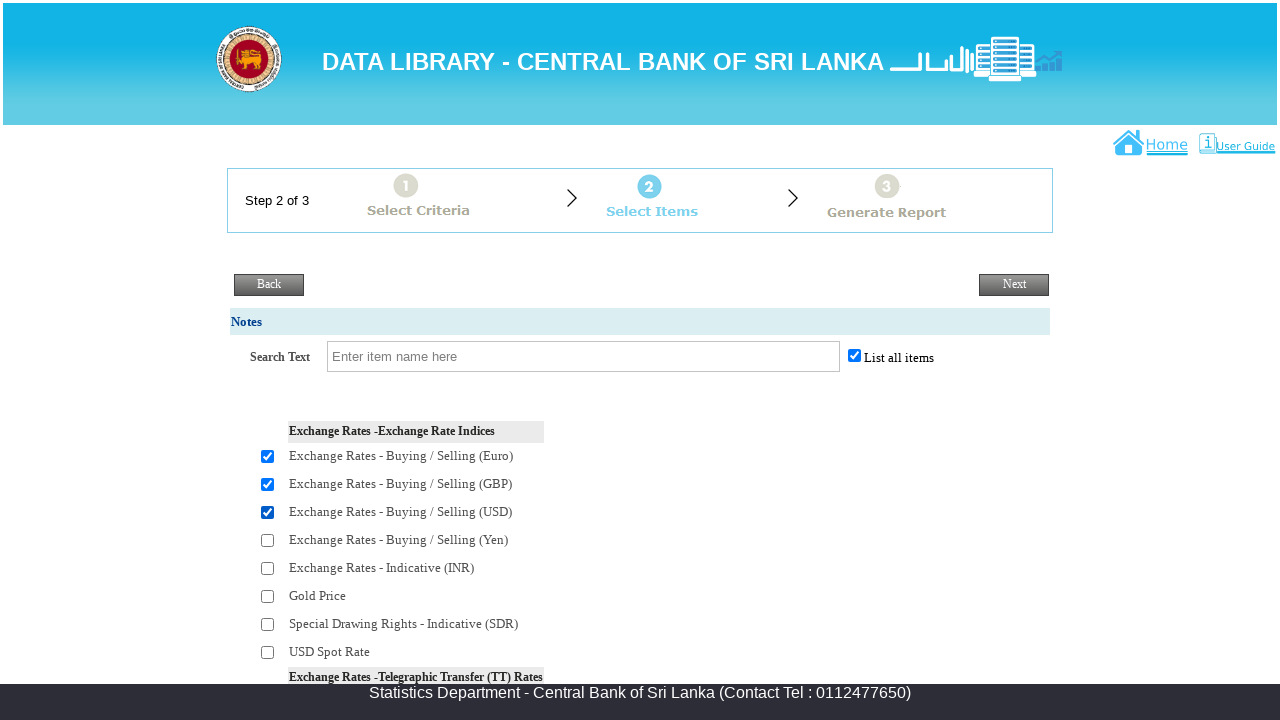

Scrolled checkbox 4 into view
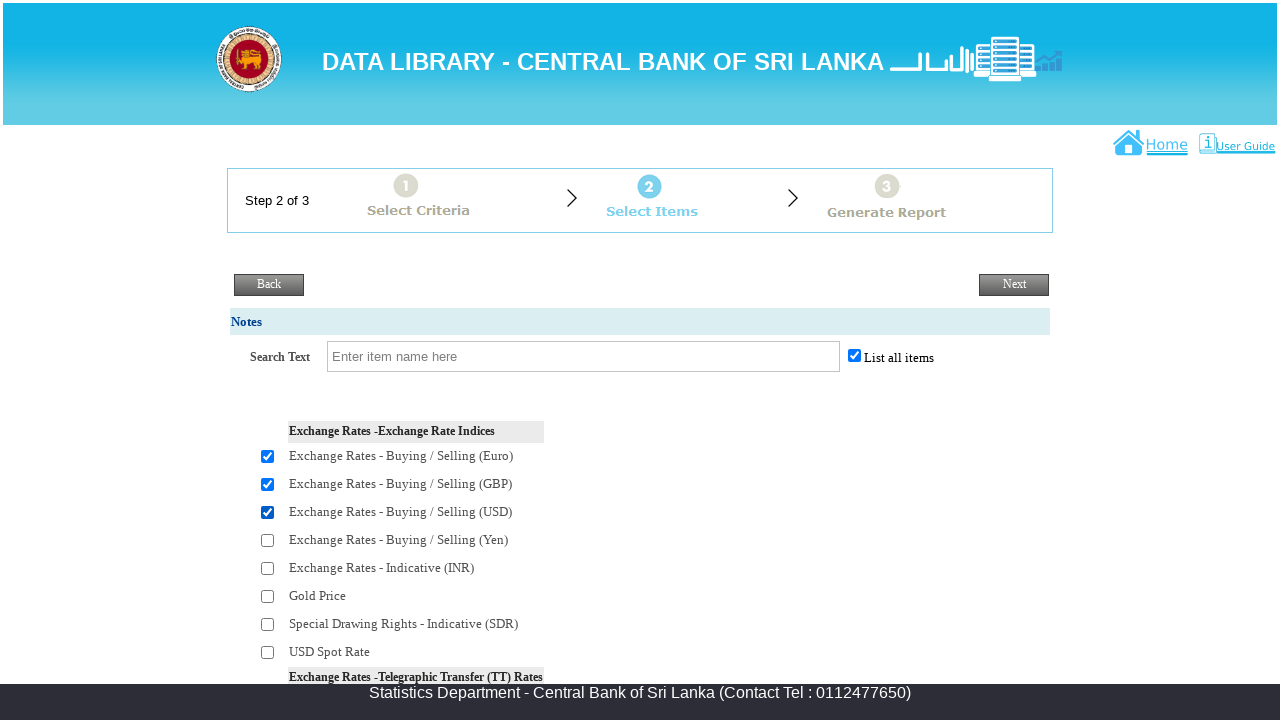

Checked data checkbox 4 of 30 at (268, 540) on input[type='checkbox'][id$='chkSelect'] >> nth=3
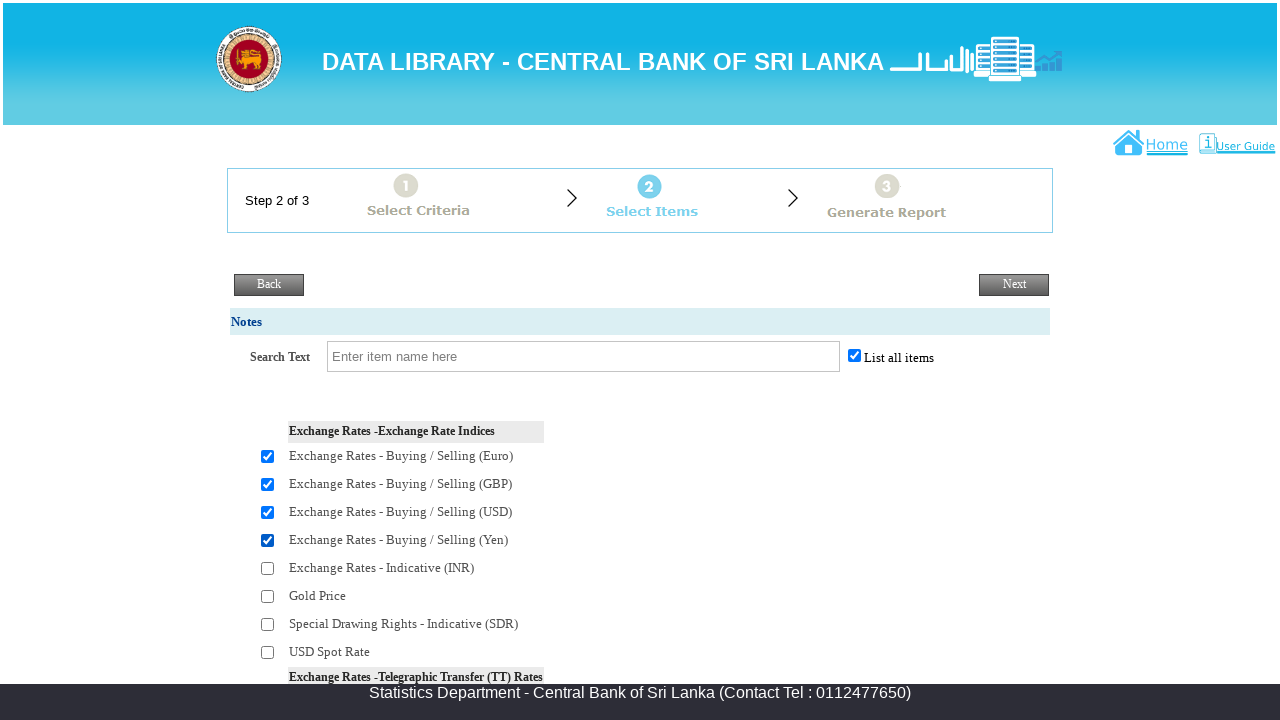

Scrolled checkbox 5 into view
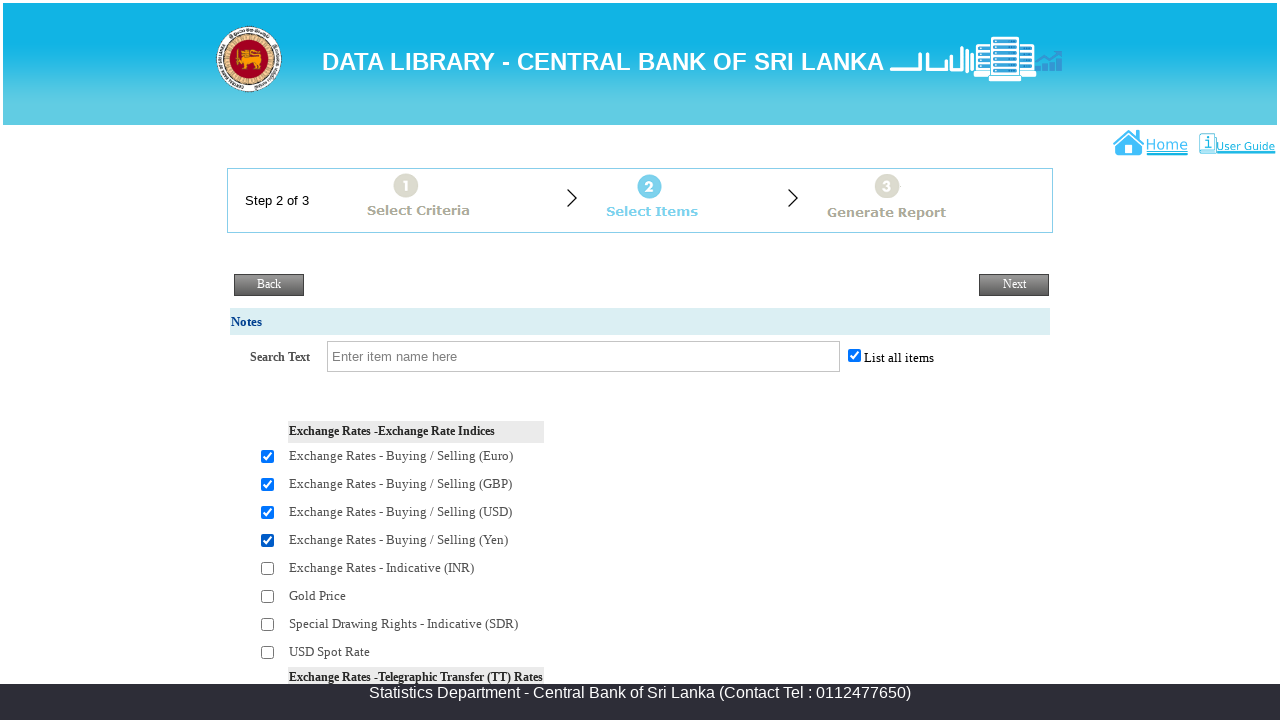

Checked data checkbox 5 of 30 at (268, 568) on input[type='checkbox'][id$='chkSelect'] >> nth=4
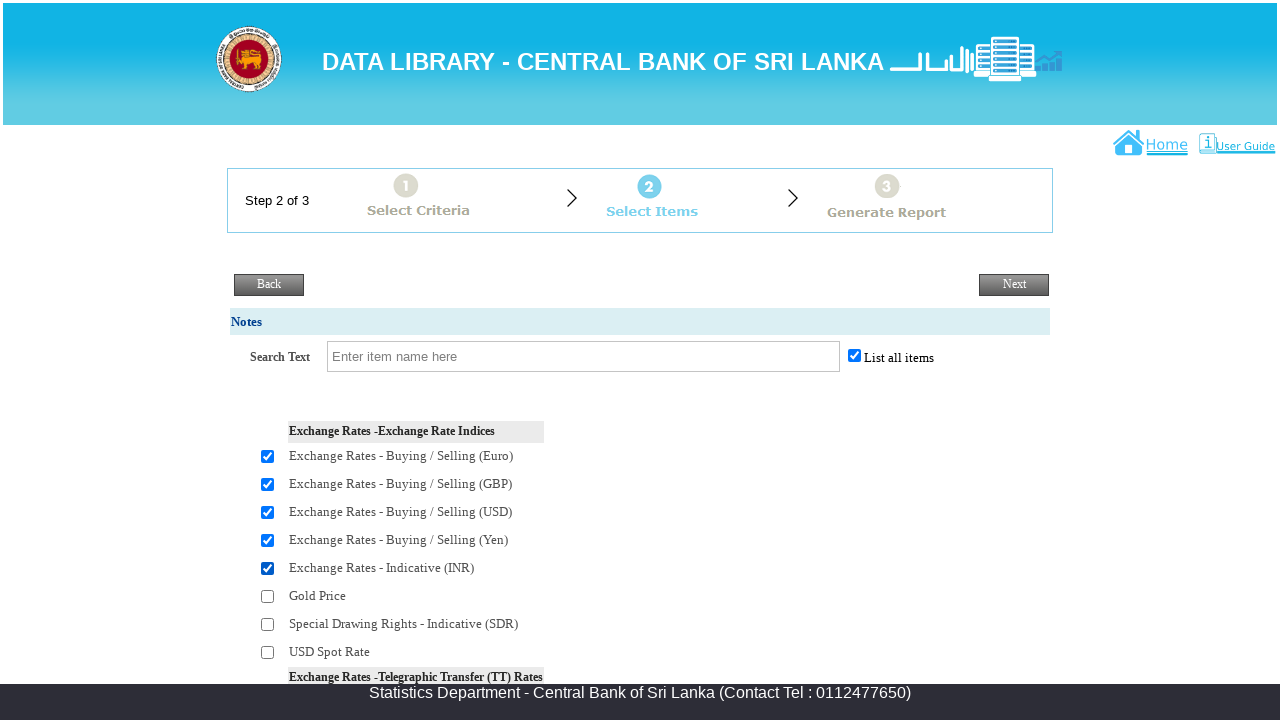

Scrolled checkbox 6 into view
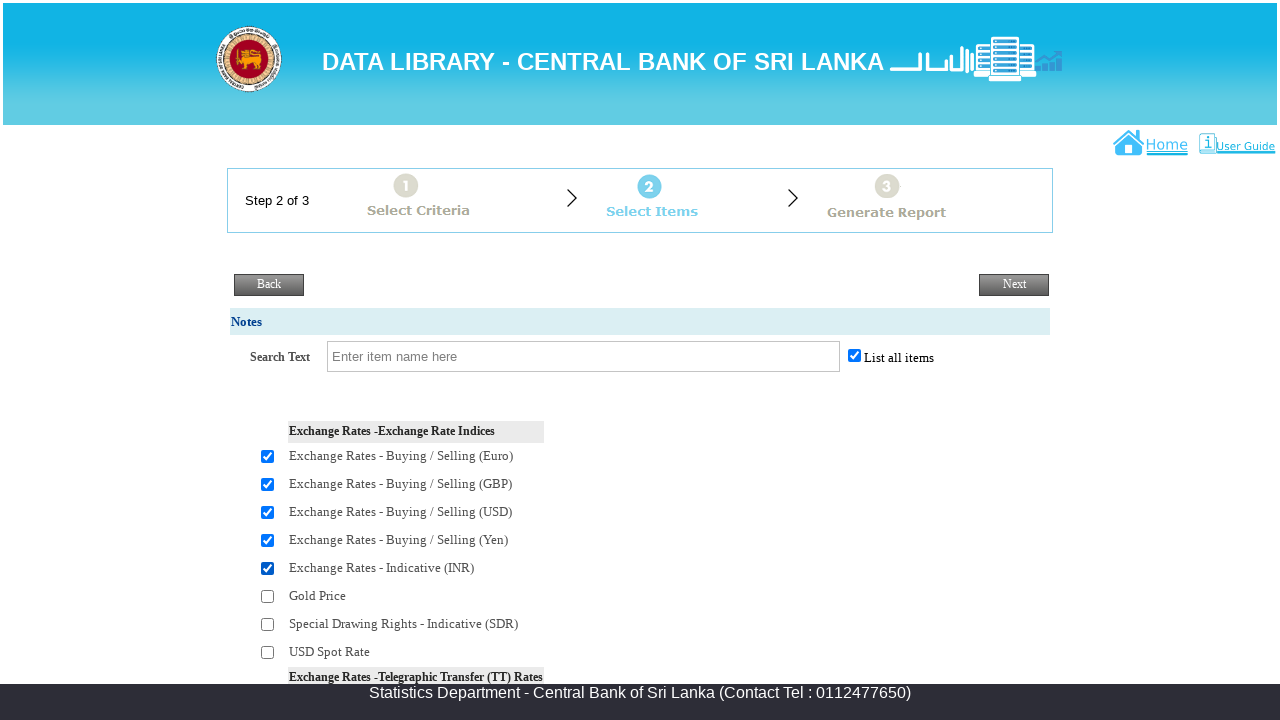

Checked data checkbox 6 of 30 at (268, 596) on input[type='checkbox'][id$='chkSelect'] >> nth=5
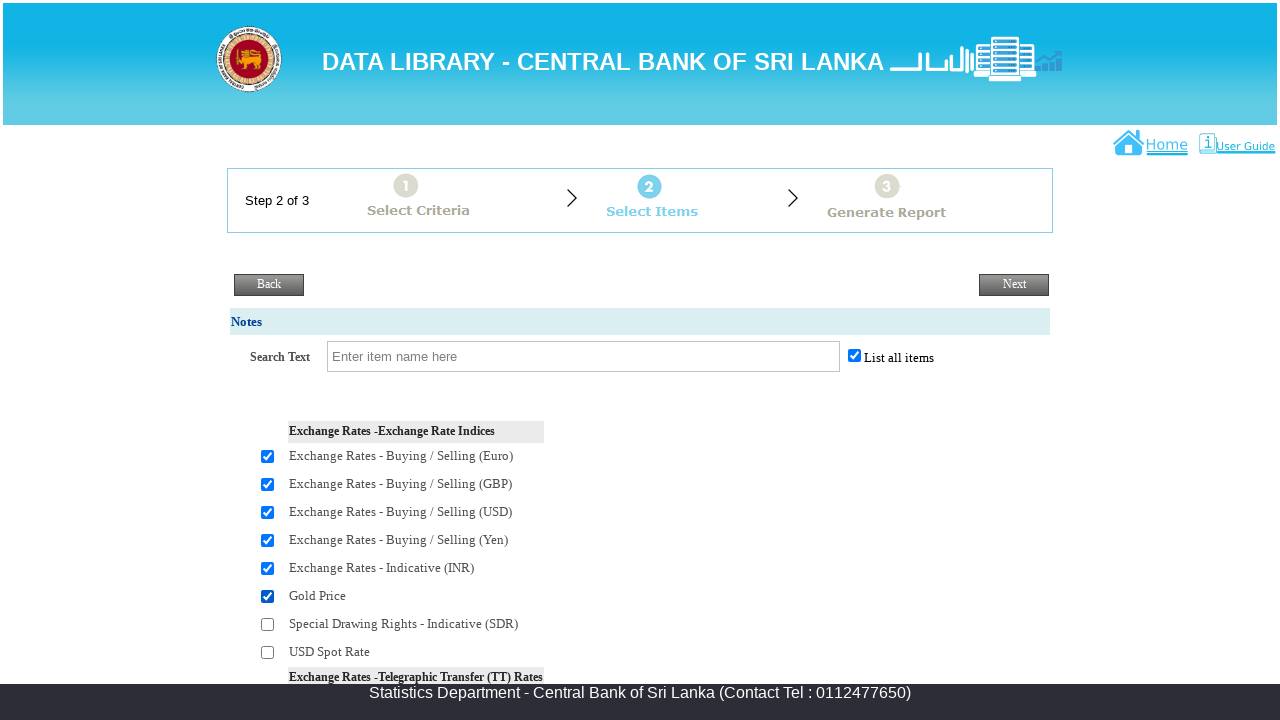

Scrolled checkbox 7 into view
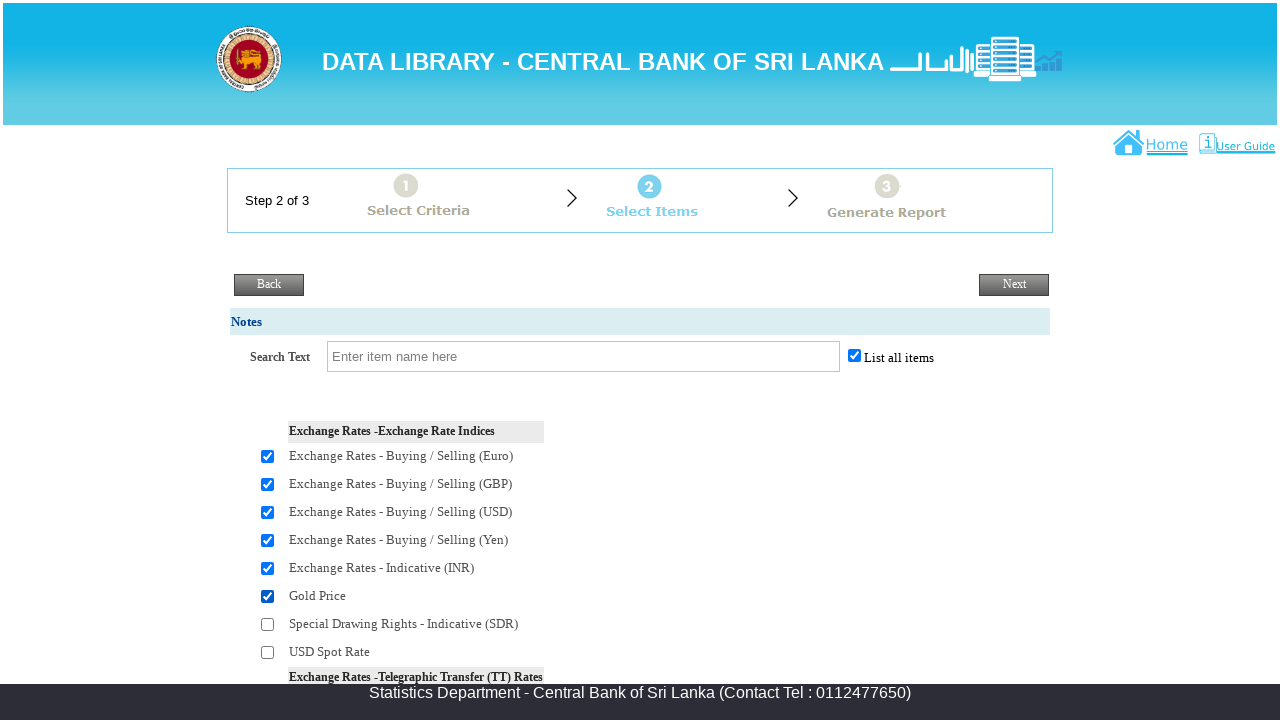

Checked data checkbox 7 of 30 at (268, 624) on input[type='checkbox'][id$='chkSelect'] >> nth=6
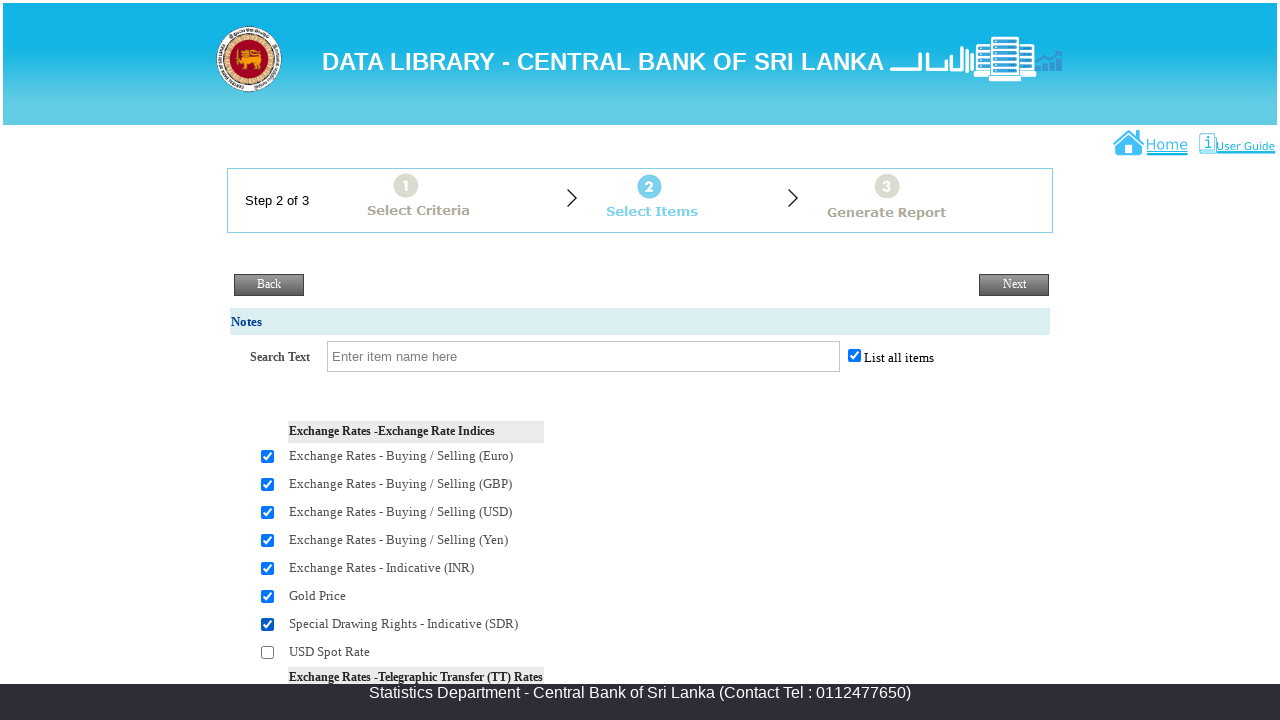

Scrolled checkbox 8 into view
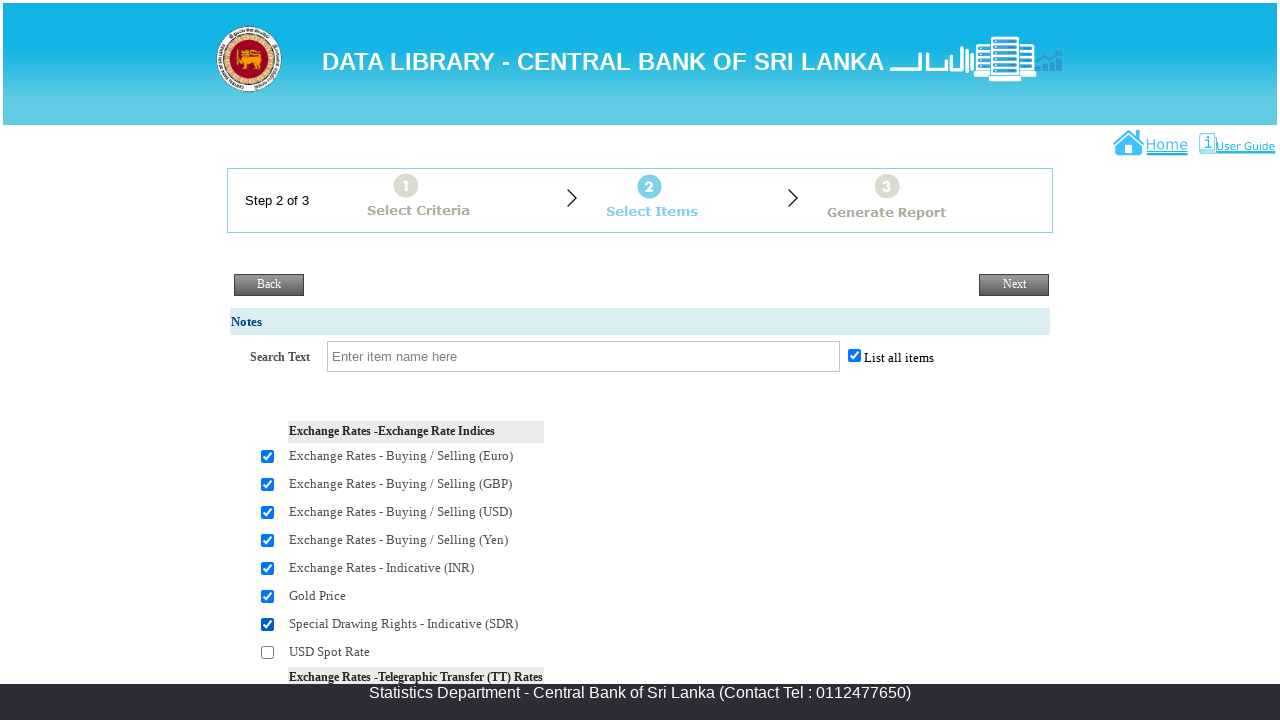

Checked data checkbox 8 of 30 at (268, 652) on input[type='checkbox'][id$='chkSelect'] >> nth=7
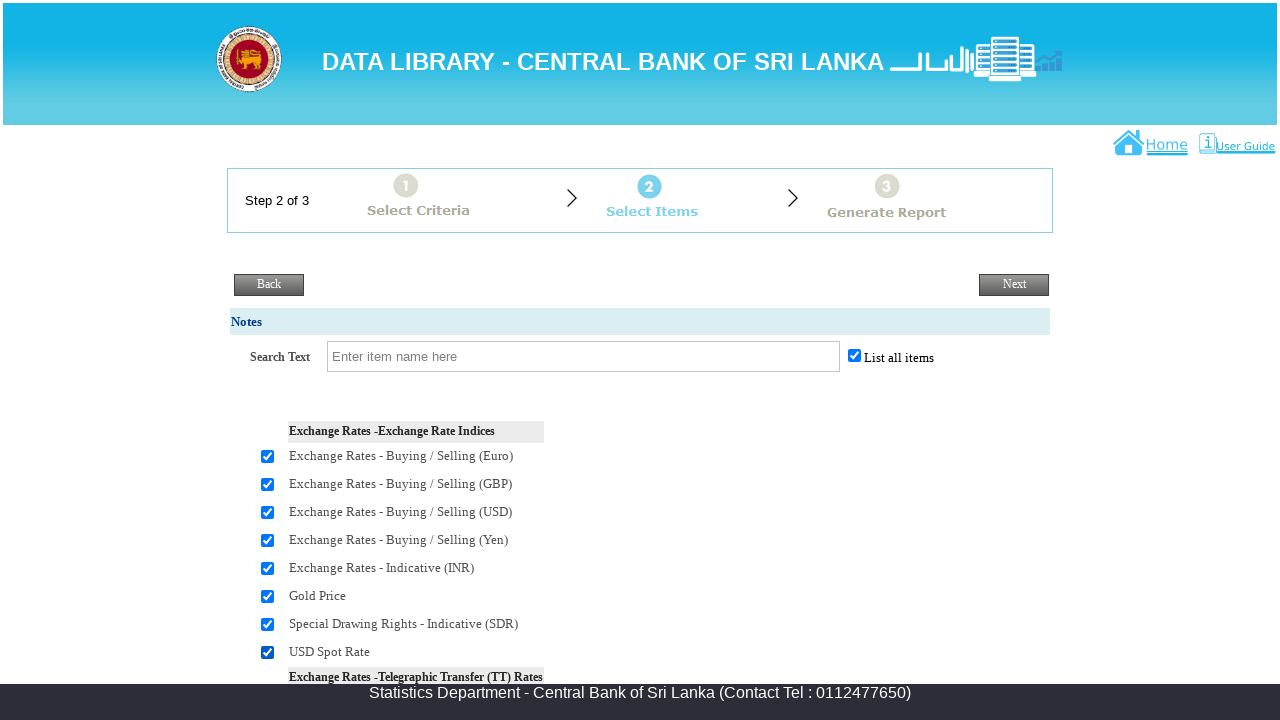

Scrolled checkbox 9 into view
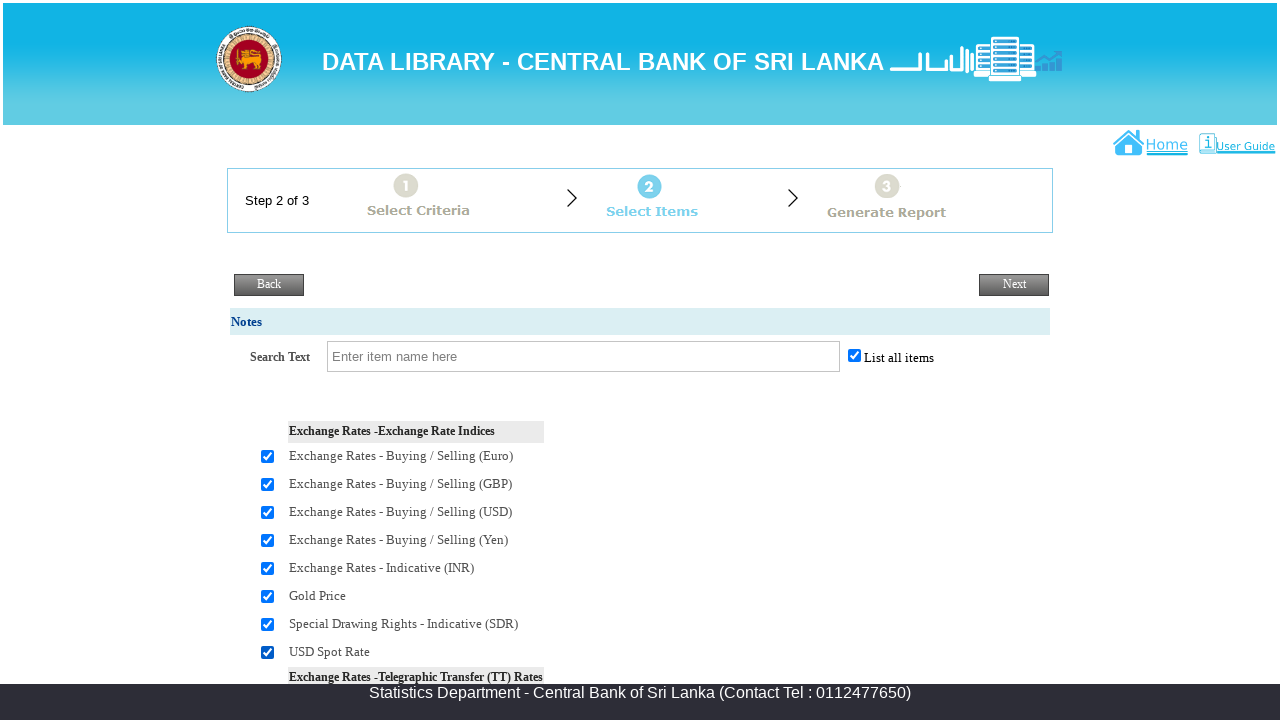

Checked data checkbox 9 of 30 at (268, 360) on input[type='checkbox'][id$='chkSelect'] >> nth=8
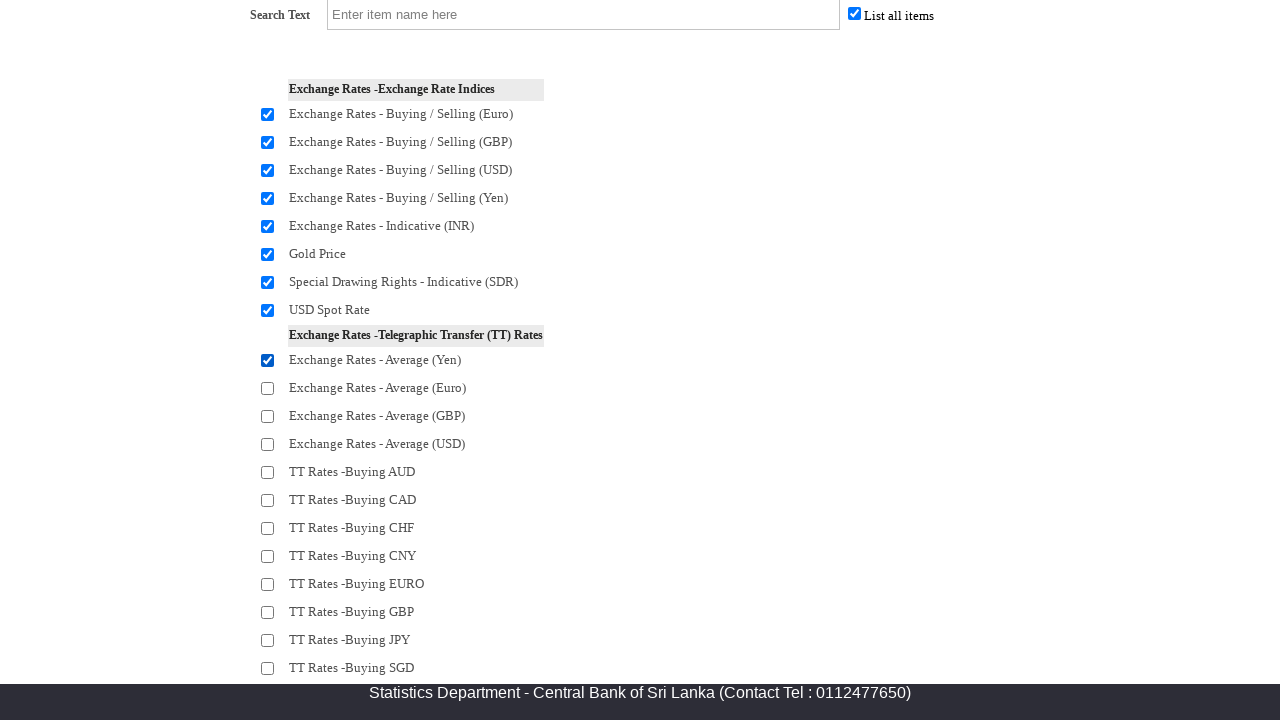

Scrolled checkbox 10 into view
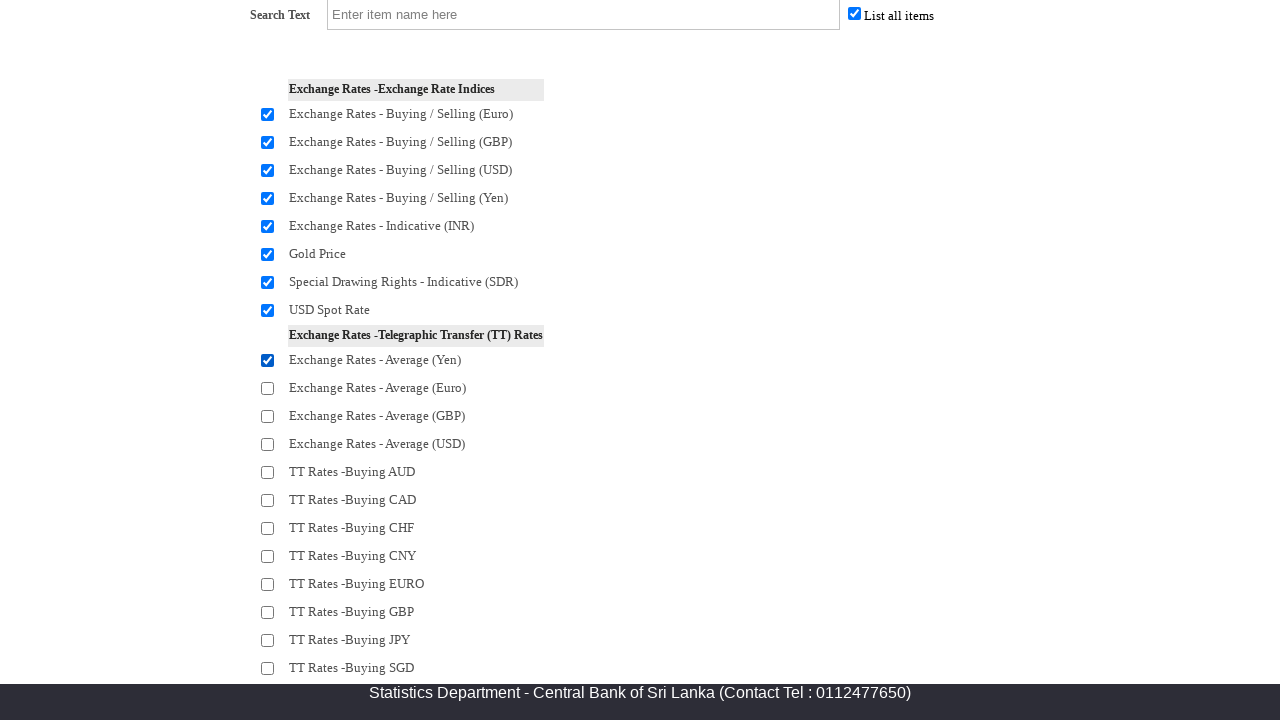

Checked data checkbox 10 of 30 at (268, 388) on input[type='checkbox'][id$='chkSelect'] >> nth=9
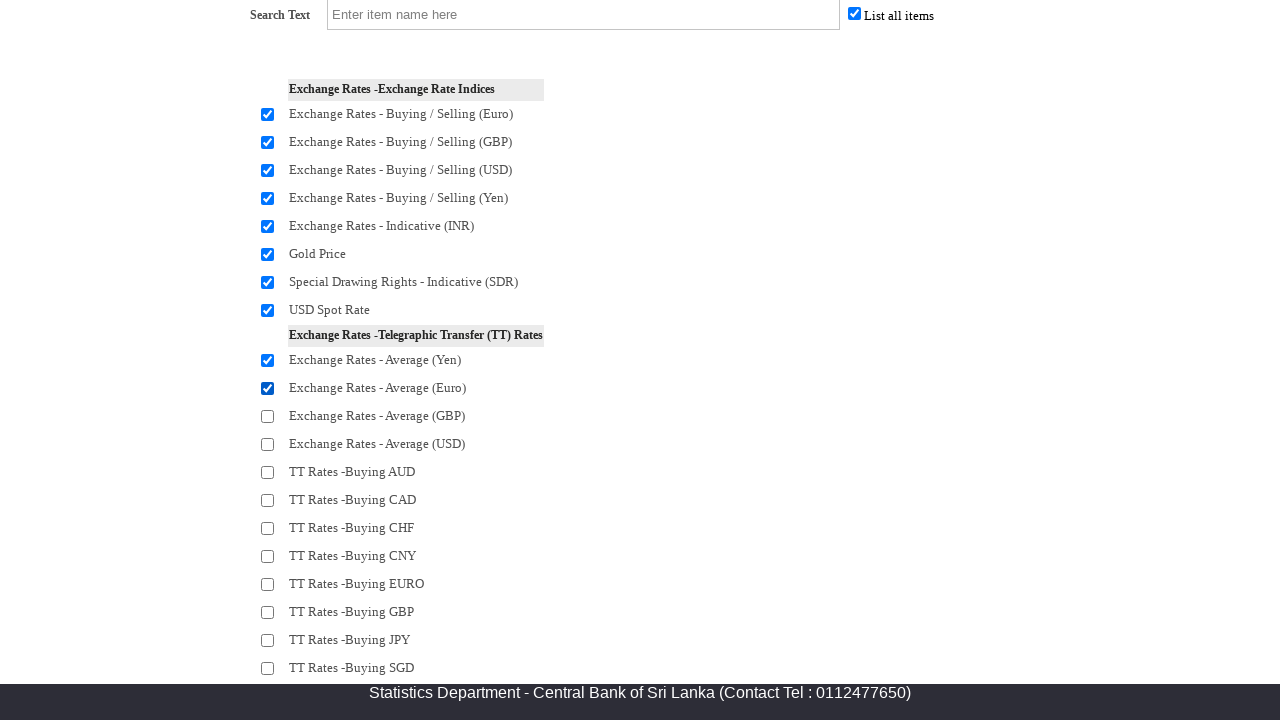

Scrolled checkbox 11 into view
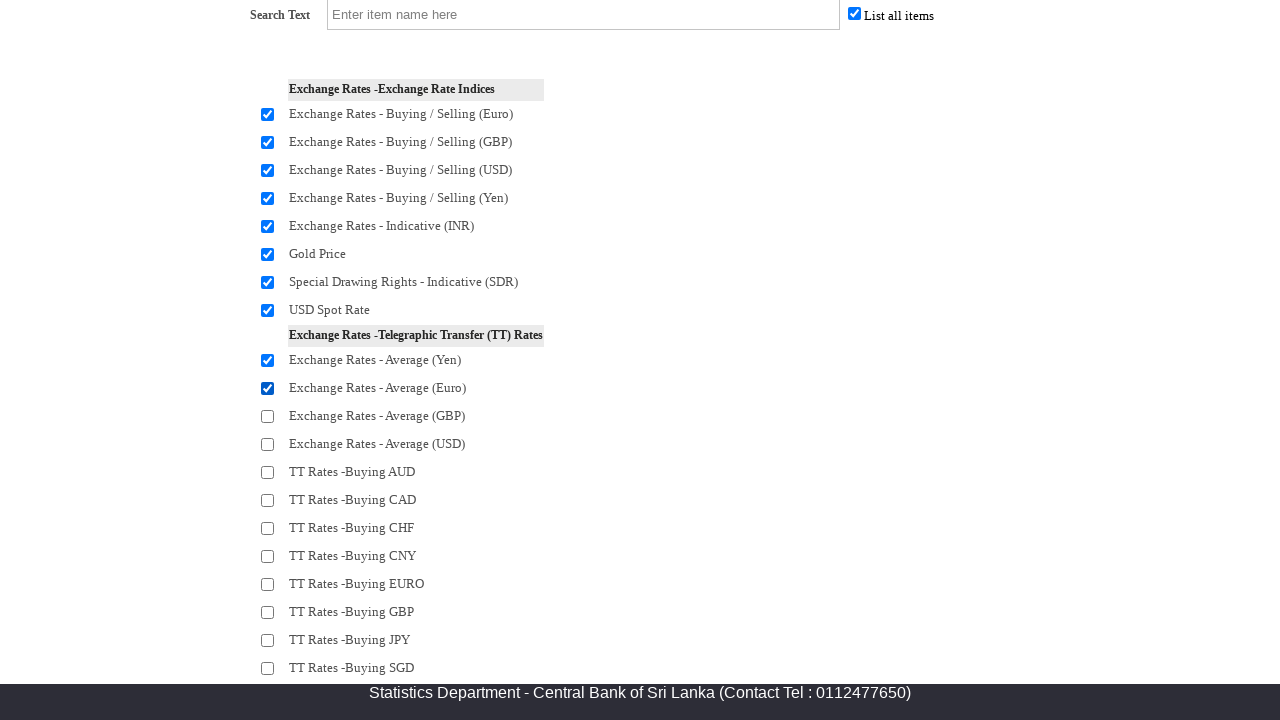

Checked data checkbox 11 of 30 at (268, 416) on input[type='checkbox'][id$='chkSelect'] >> nth=10
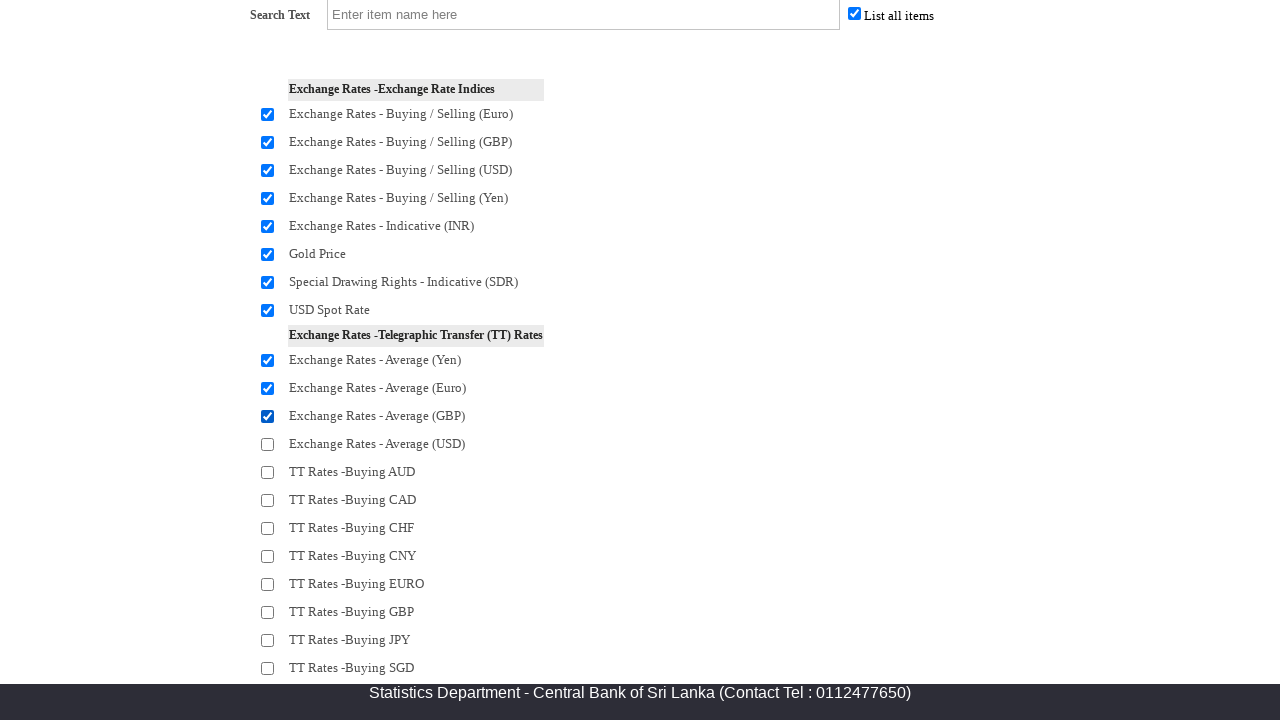

Scrolled checkbox 12 into view
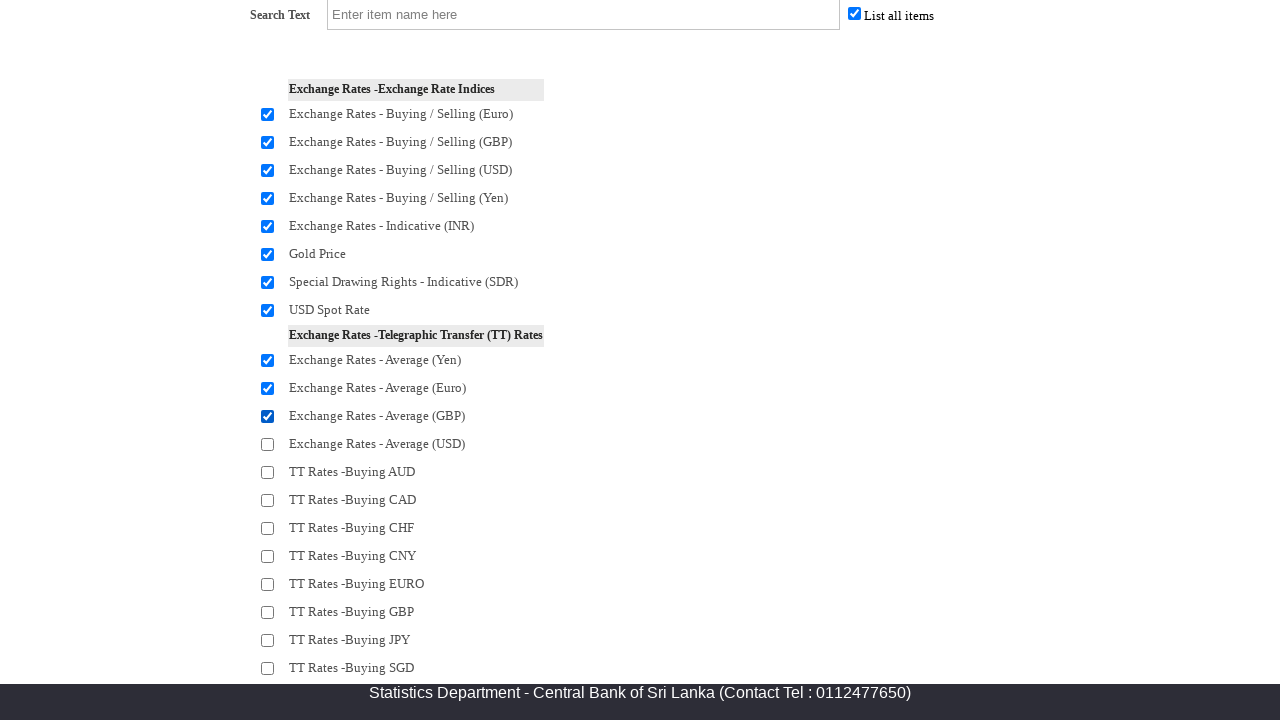

Checked data checkbox 12 of 30 at (268, 444) on input[type='checkbox'][id$='chkSelect'] >> nth=11
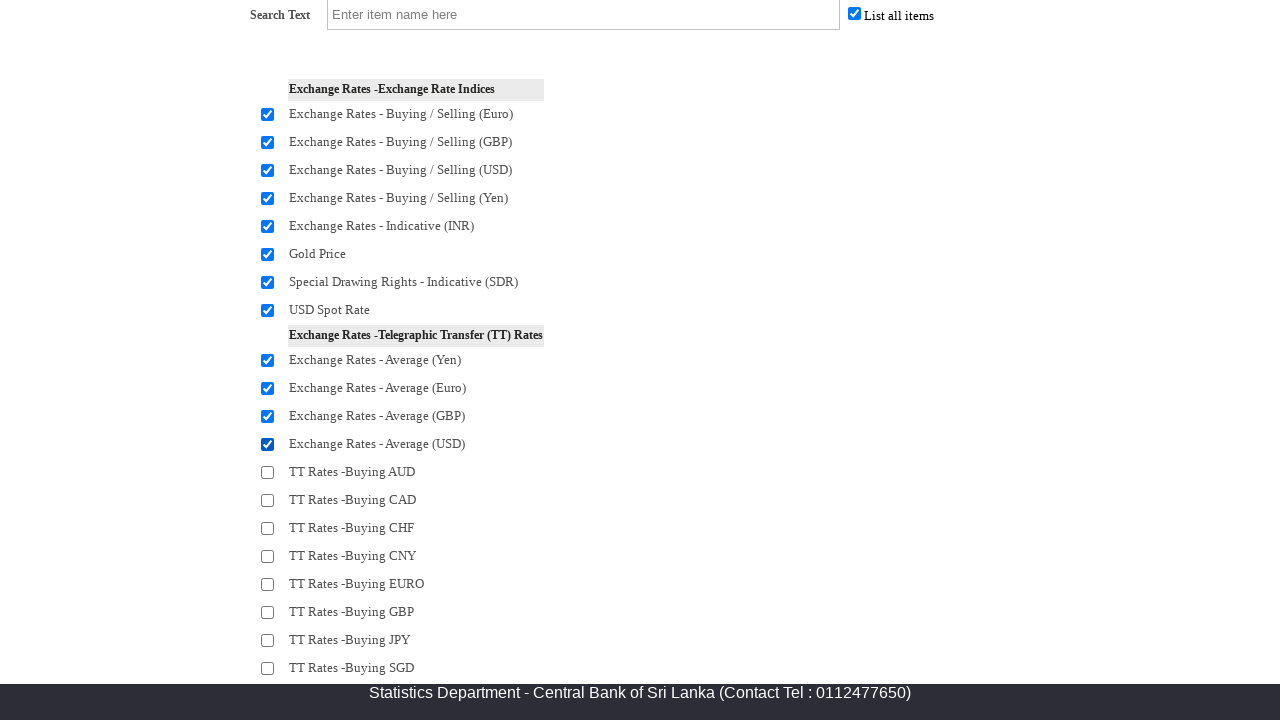

Scrolled checkbox 13 into view
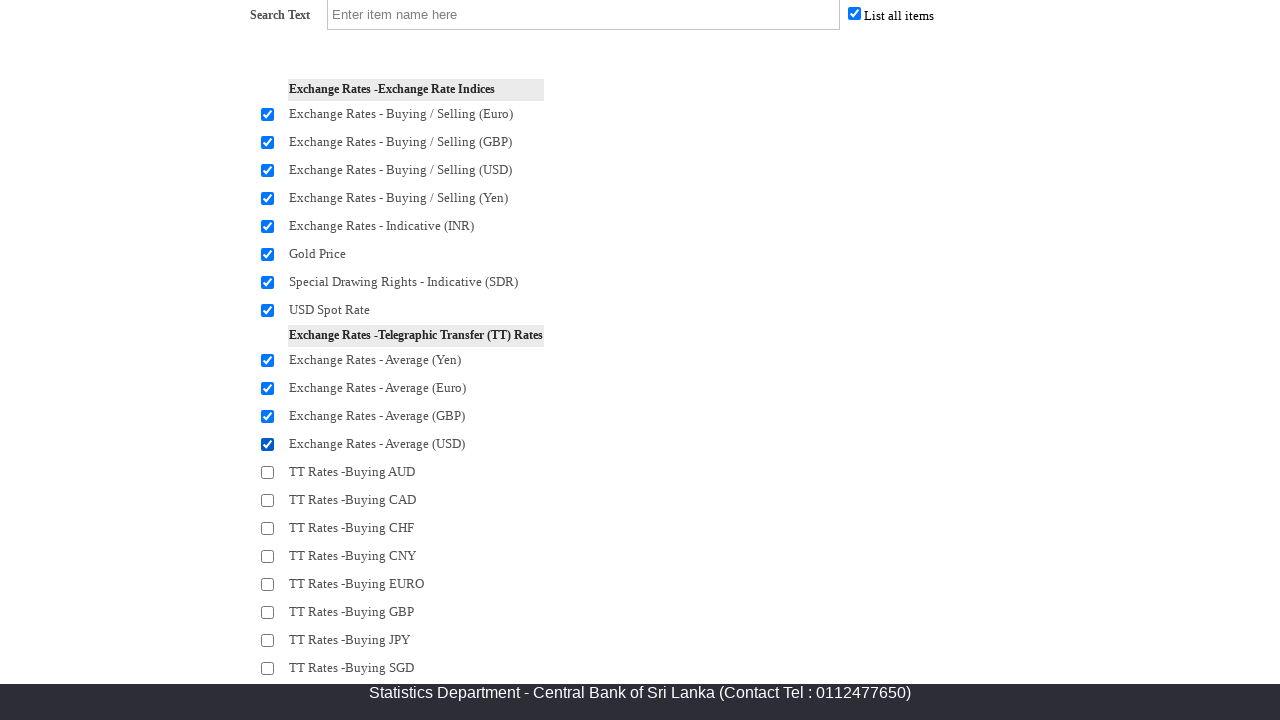

Checked data checkbox 13 of 30 at (268, 472) on input[type='checkbox'][id$='chkSelect'] >> nth=12
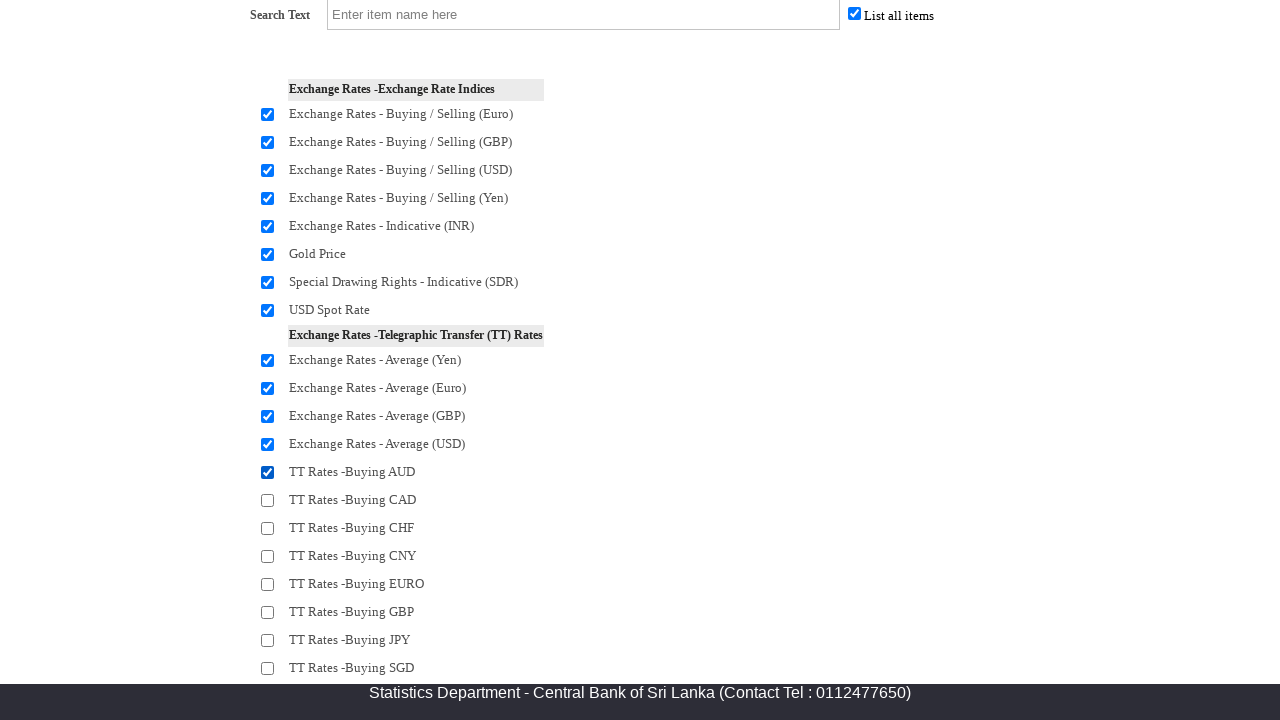

Scrolled checkbox 14 into view
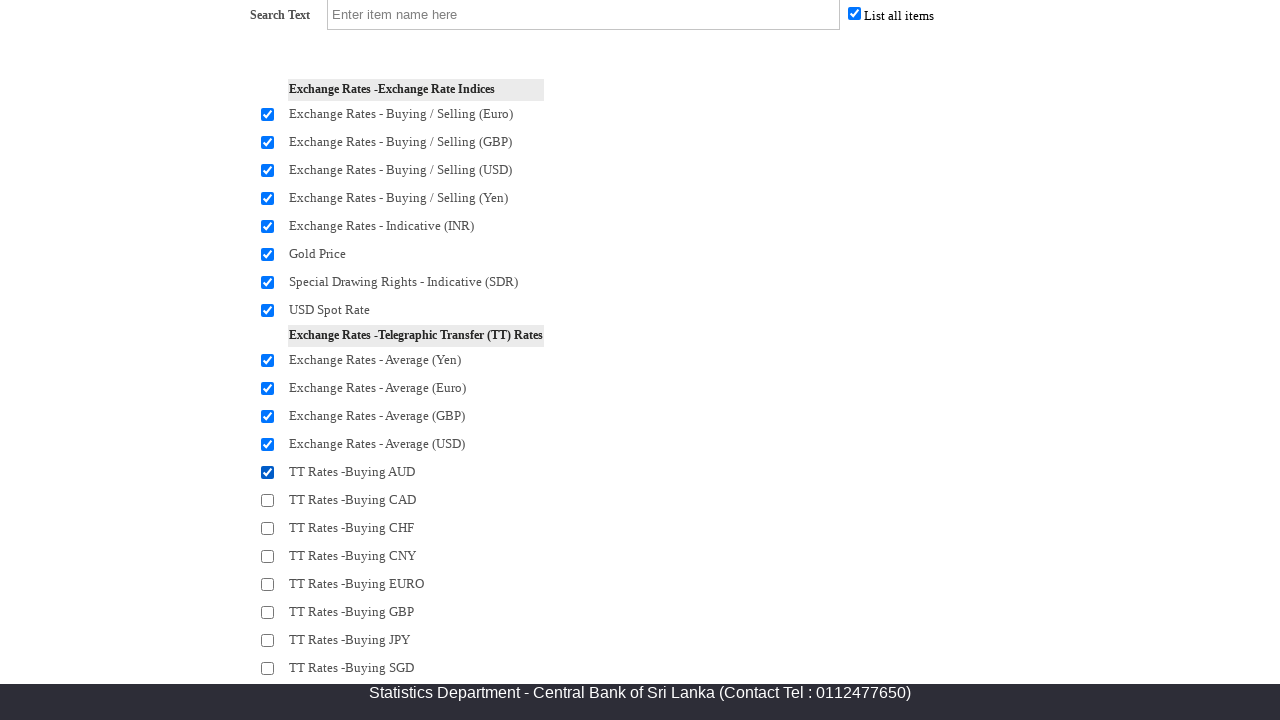

Checked data checkbox 14 of 30 at (268, 500) on input[type='checkbox'][id$='chkSelect'] >> nth=13
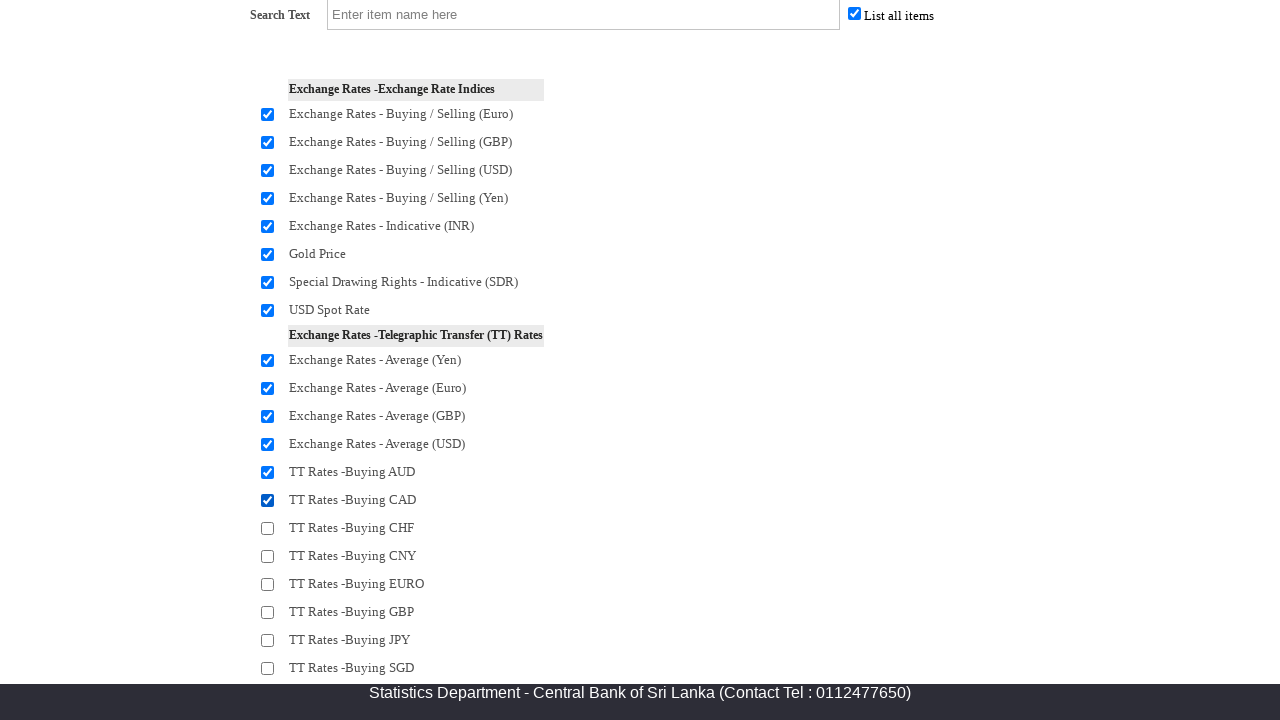

Scrolled checkbox 15 into view
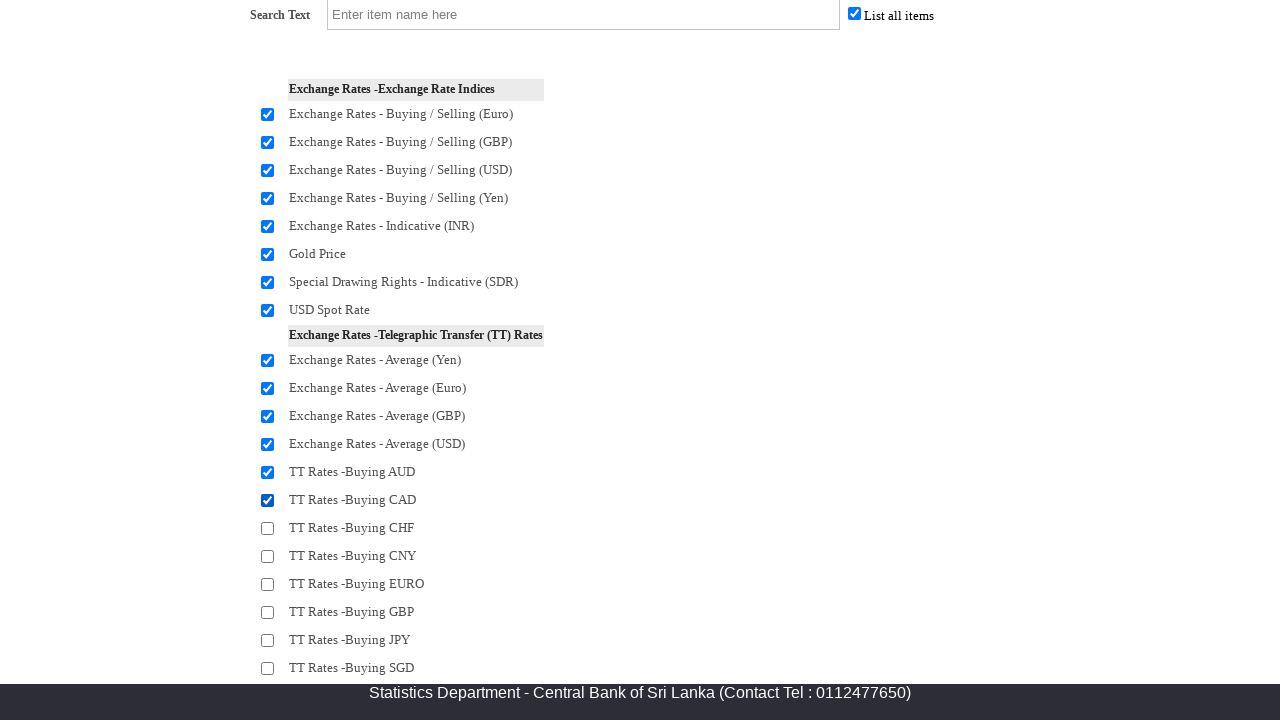

Checked data checkbox 15 of 30 at (268, 528) on input[type='checkbox'][id$='chkSelect'] >> nth=14
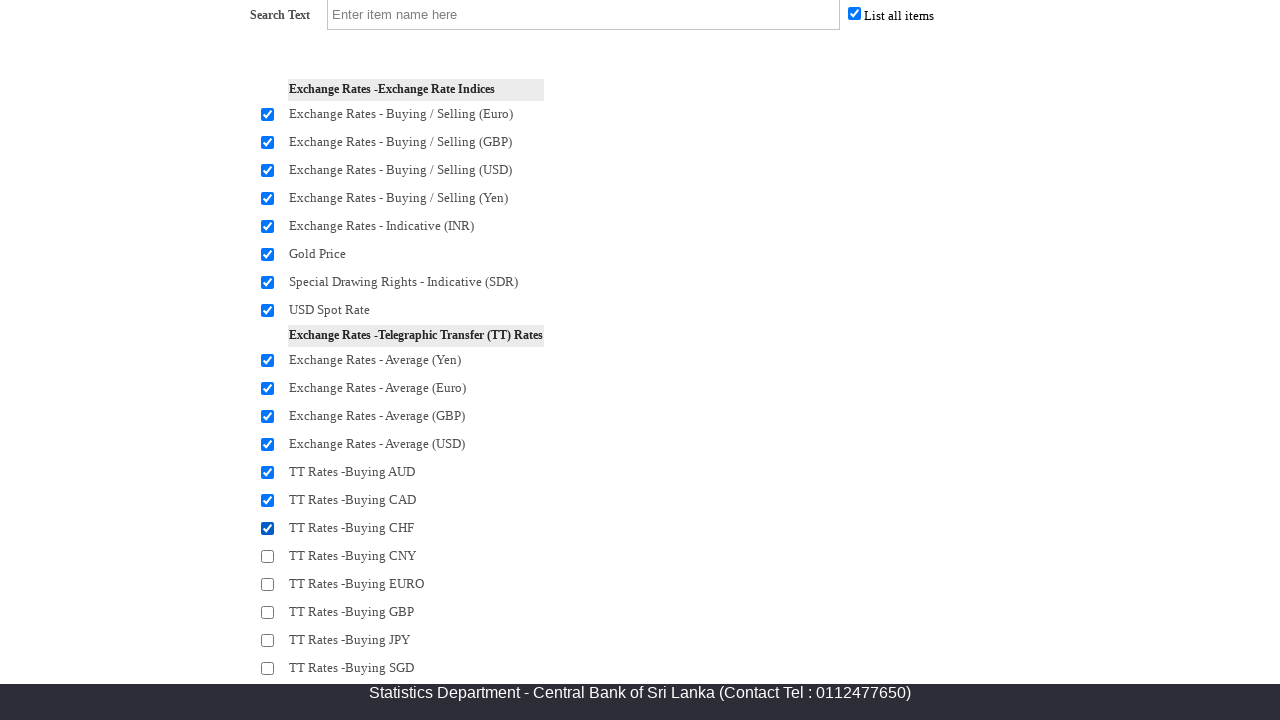

Scrolled checkbox 16 into view
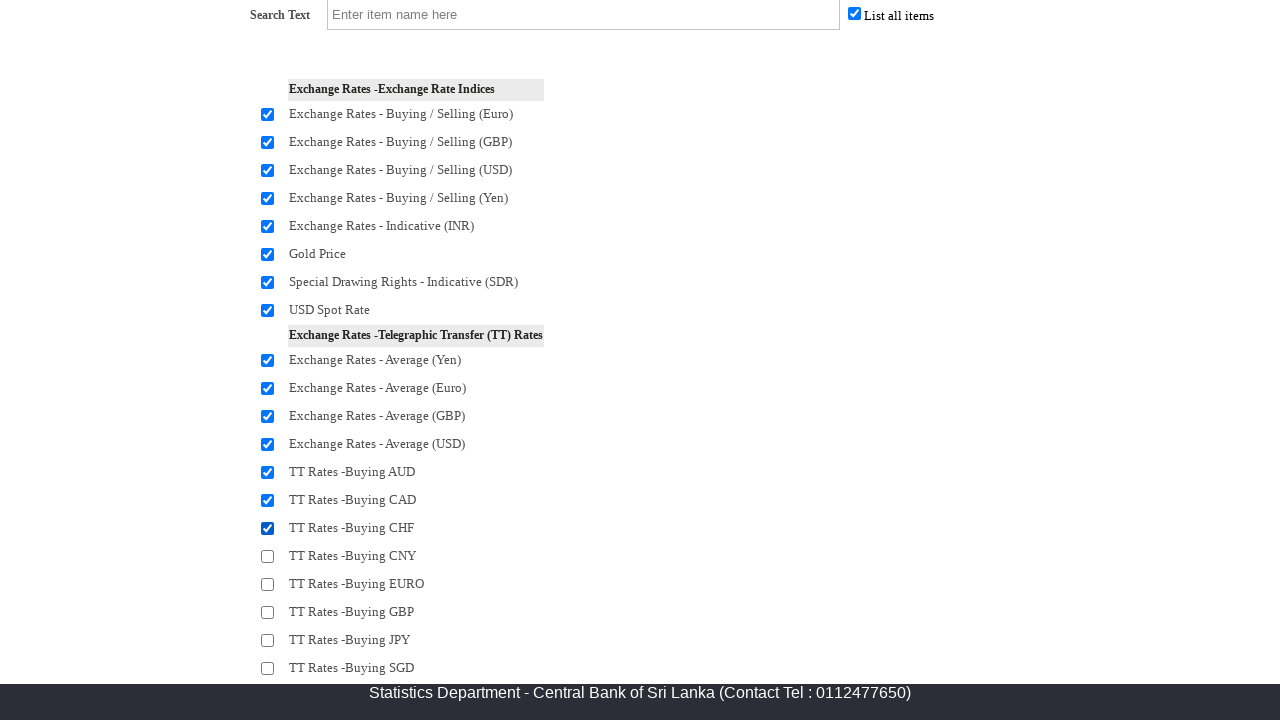

Checked data checkbox 16 of 30 at (268, 556) on input[type='checkbox'][id$='chkSelect'] >> nth=15
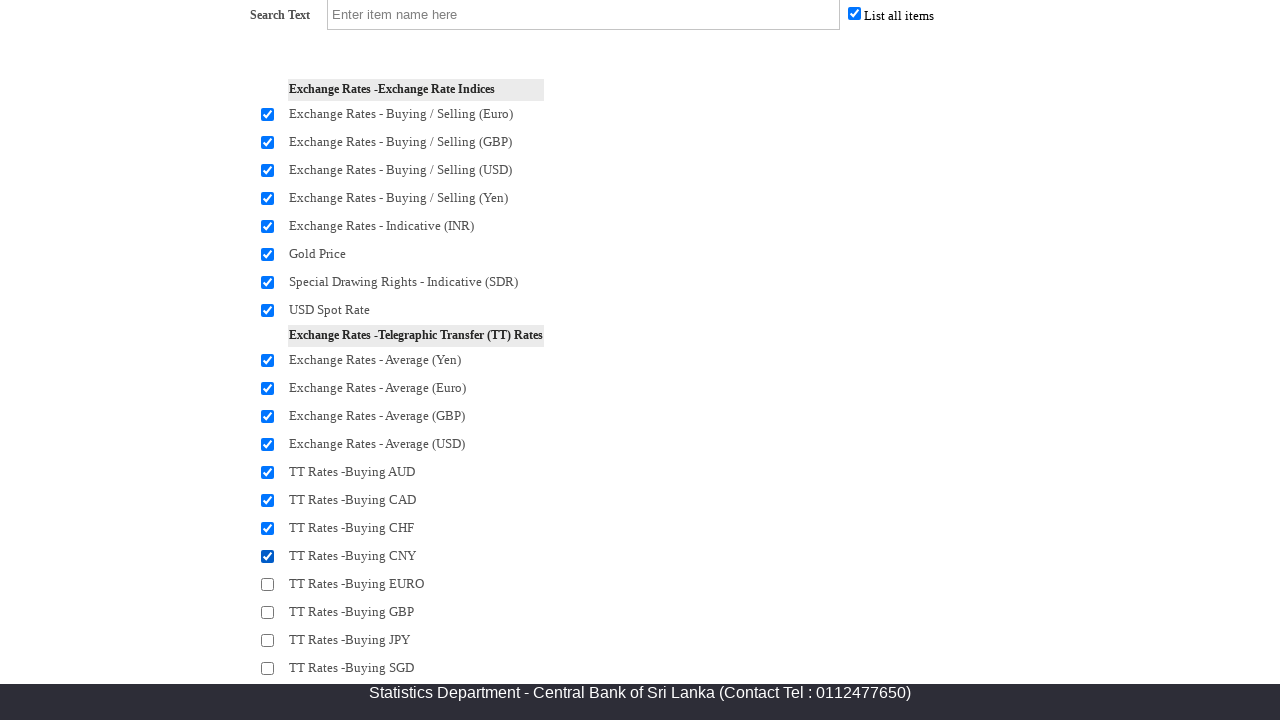

Scrolled checkbox 17 into view
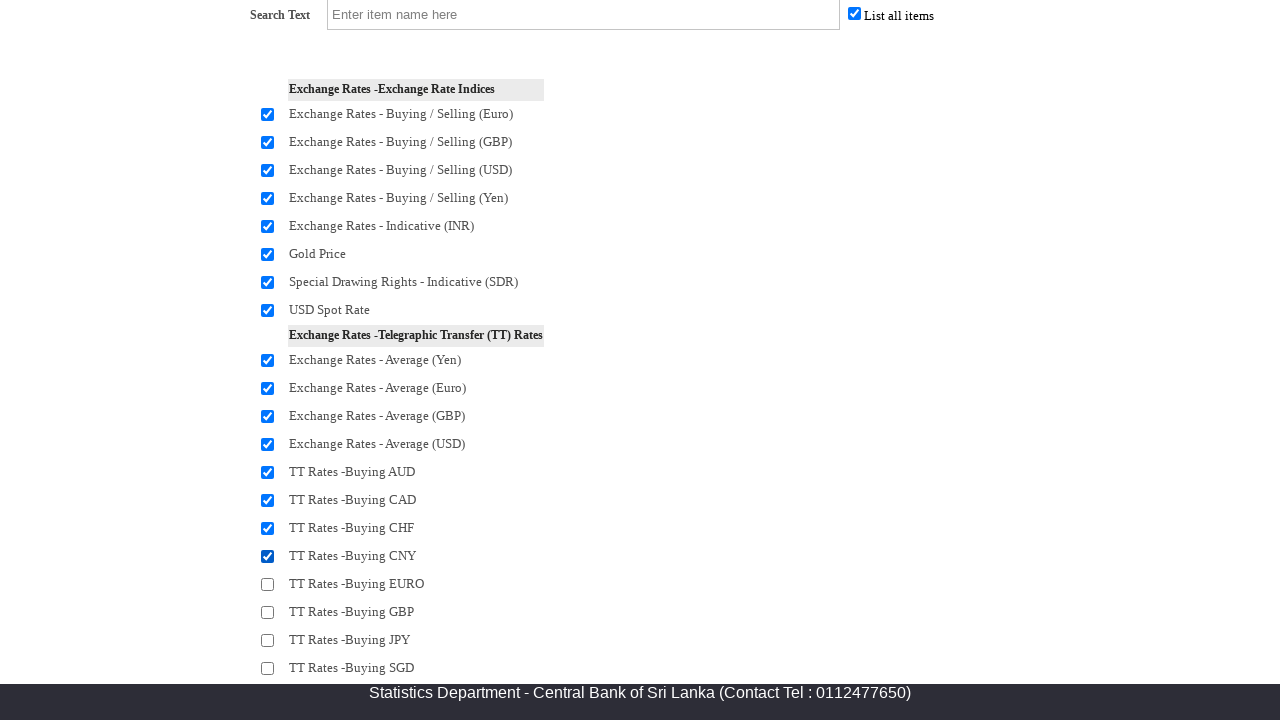

Checked data checkbox 17 of 30 at (268, 584) on input[type='checkbox'][id$='chkSelect'] >> nth=16
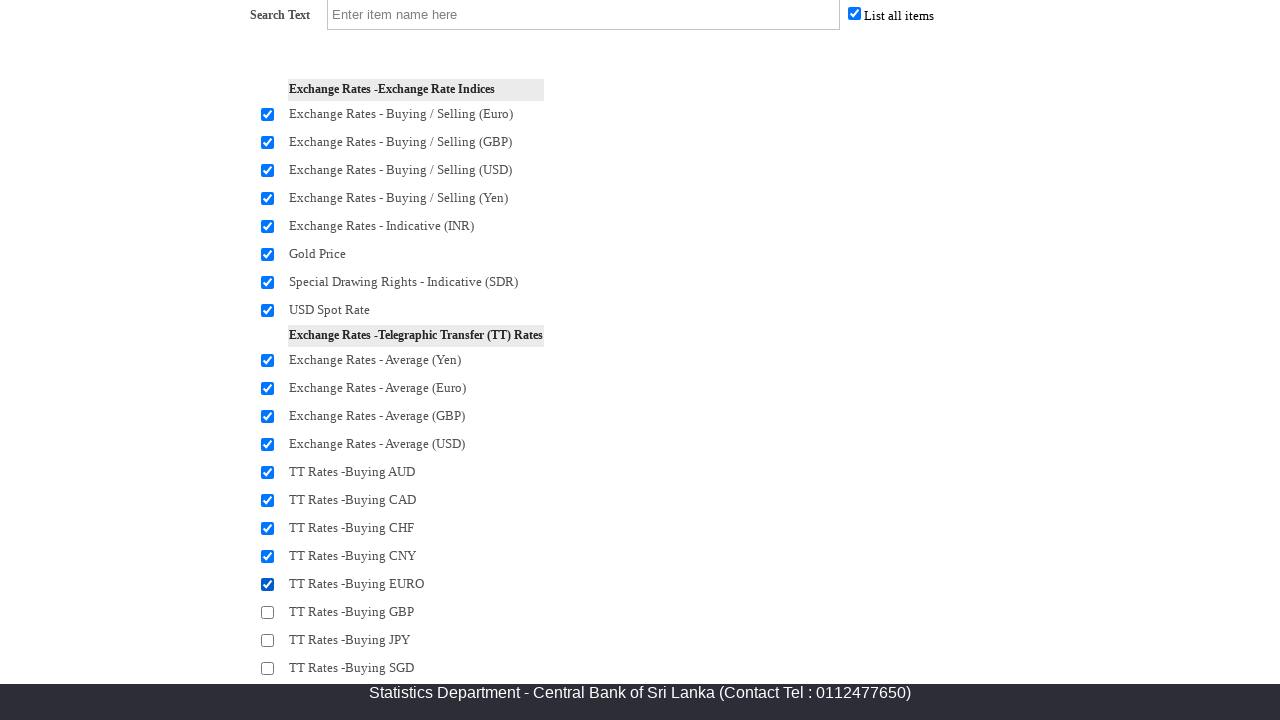

Scrolled checkbox 18 into view
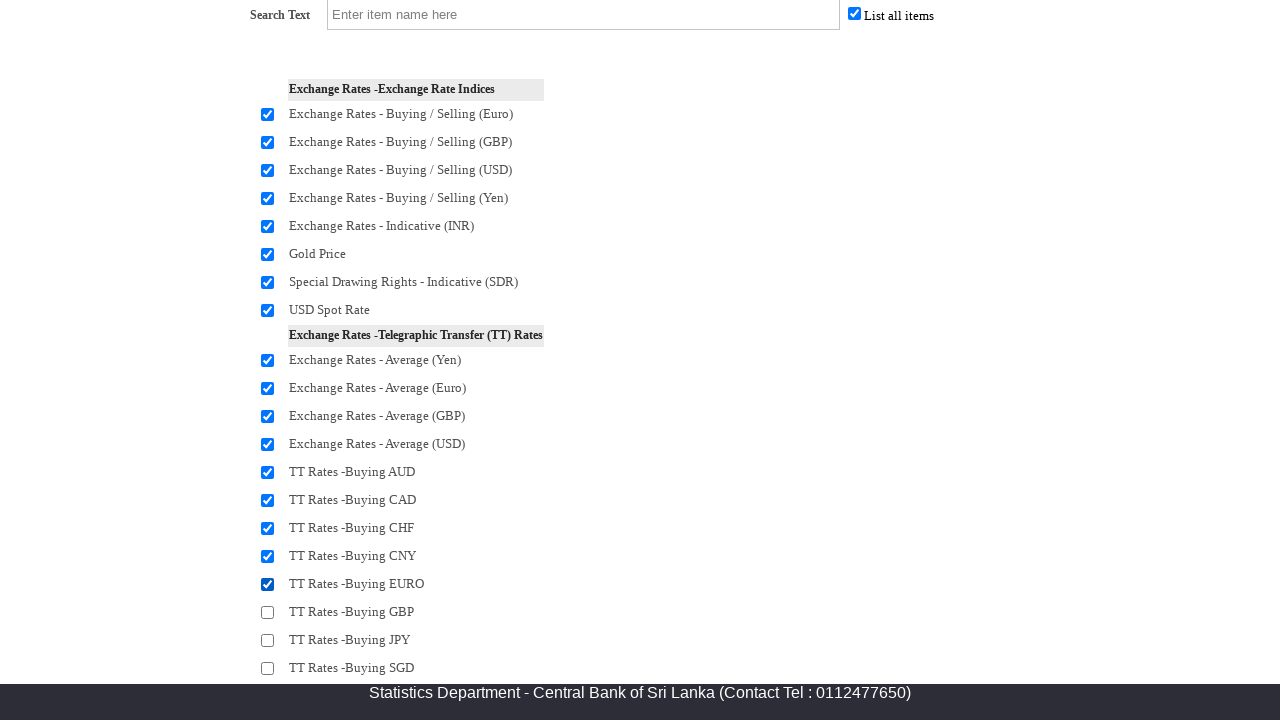

Checked data checkbox 18 of 30 at (268, 612) on input[type='checkbox'][id$='chkSelect'] >> nth=17
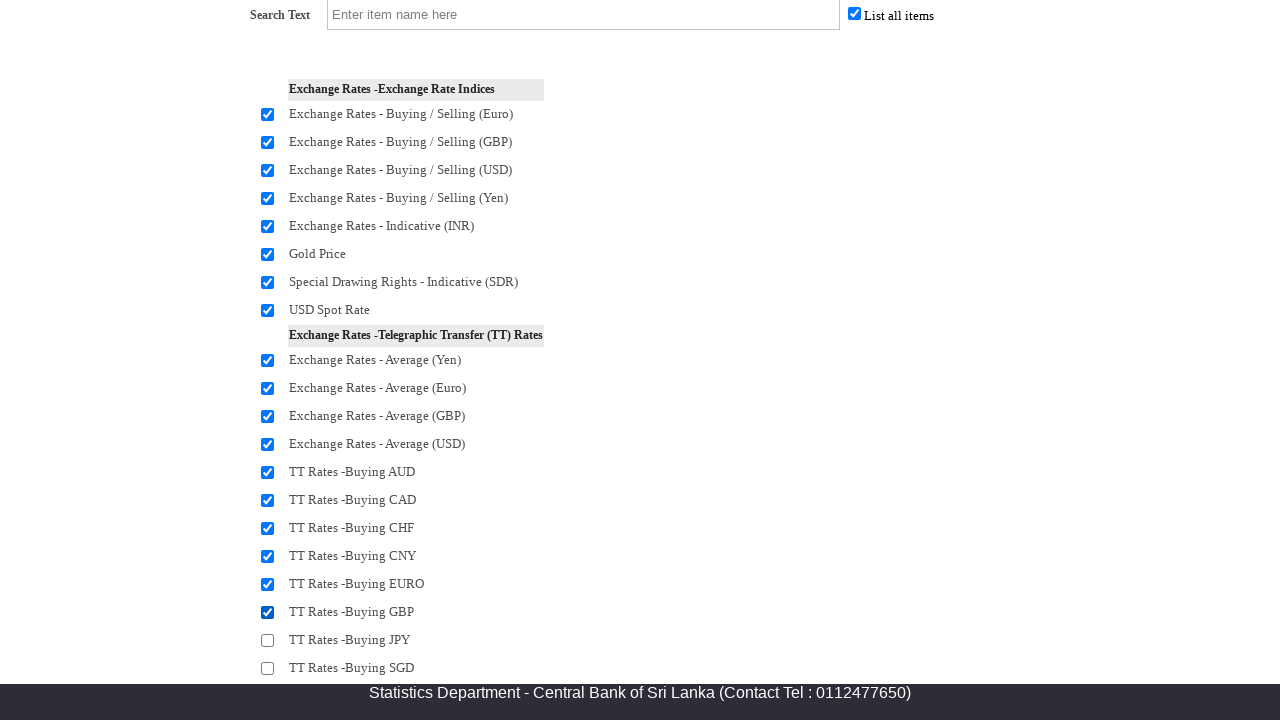

Scrolled checkbox 19 into view
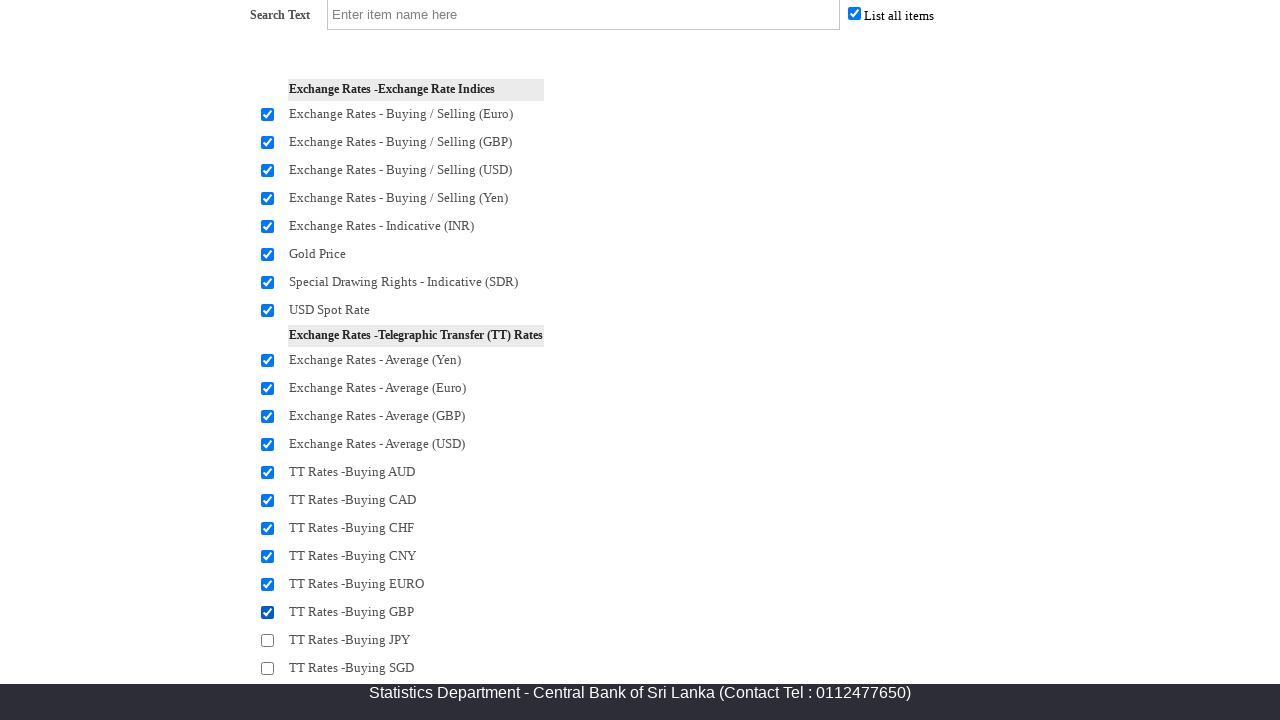

Checked data checkbox 19 of 30 at (268, 640) on input[type='checkbox'][id$='chkSelect'] >> nth=18
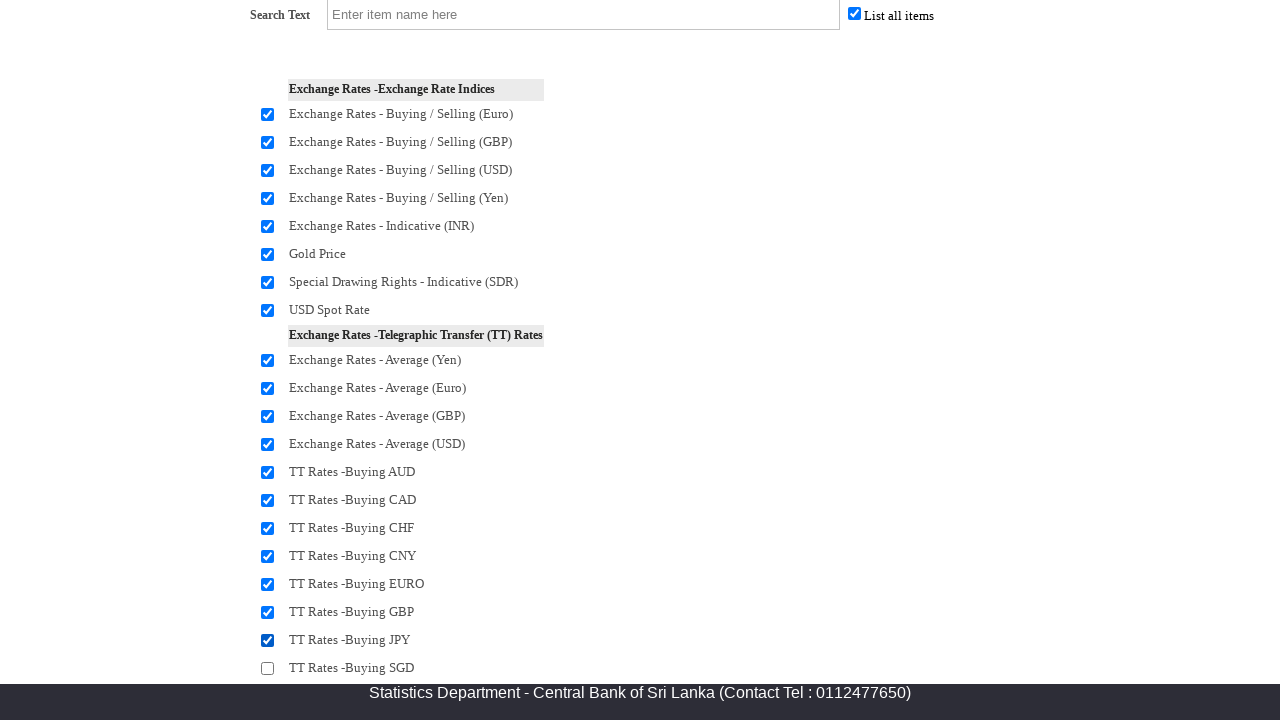

Scrolled checkbox 20 into view
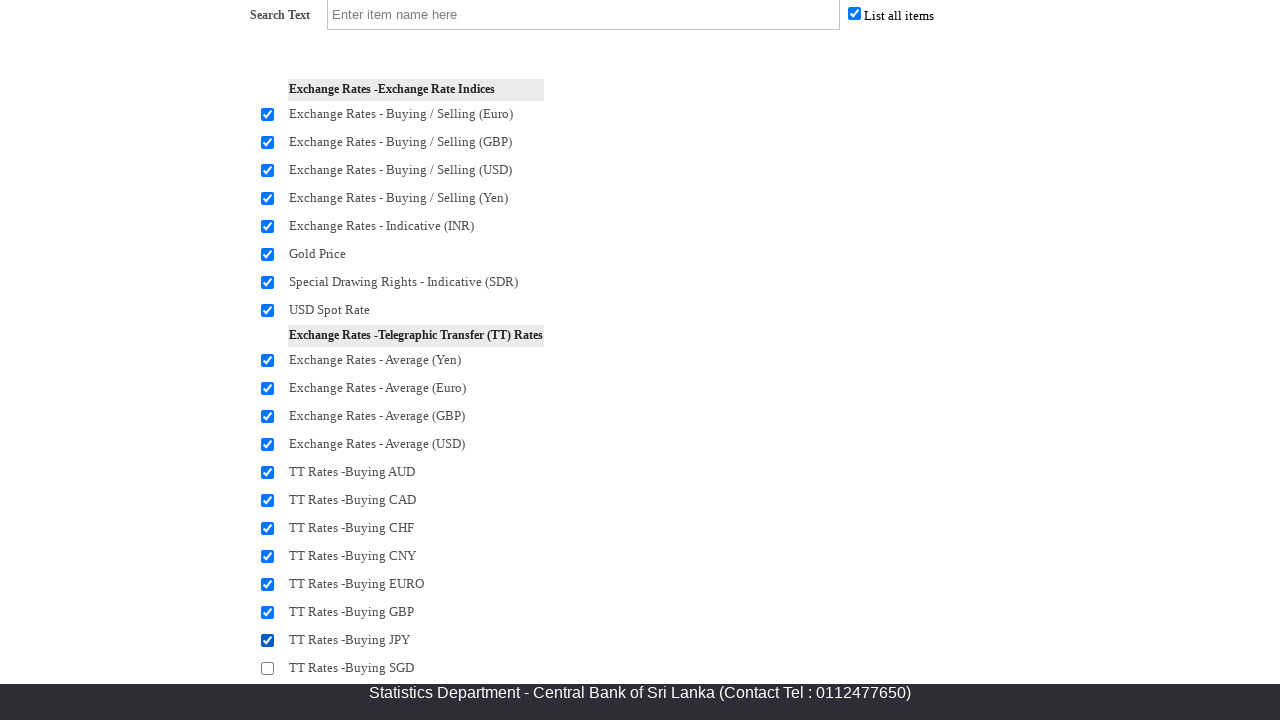

Checked data checkbox 20 of 30 at (268, 668) on input[type='checkbox'][id$='chkSelect'] >> nth=19
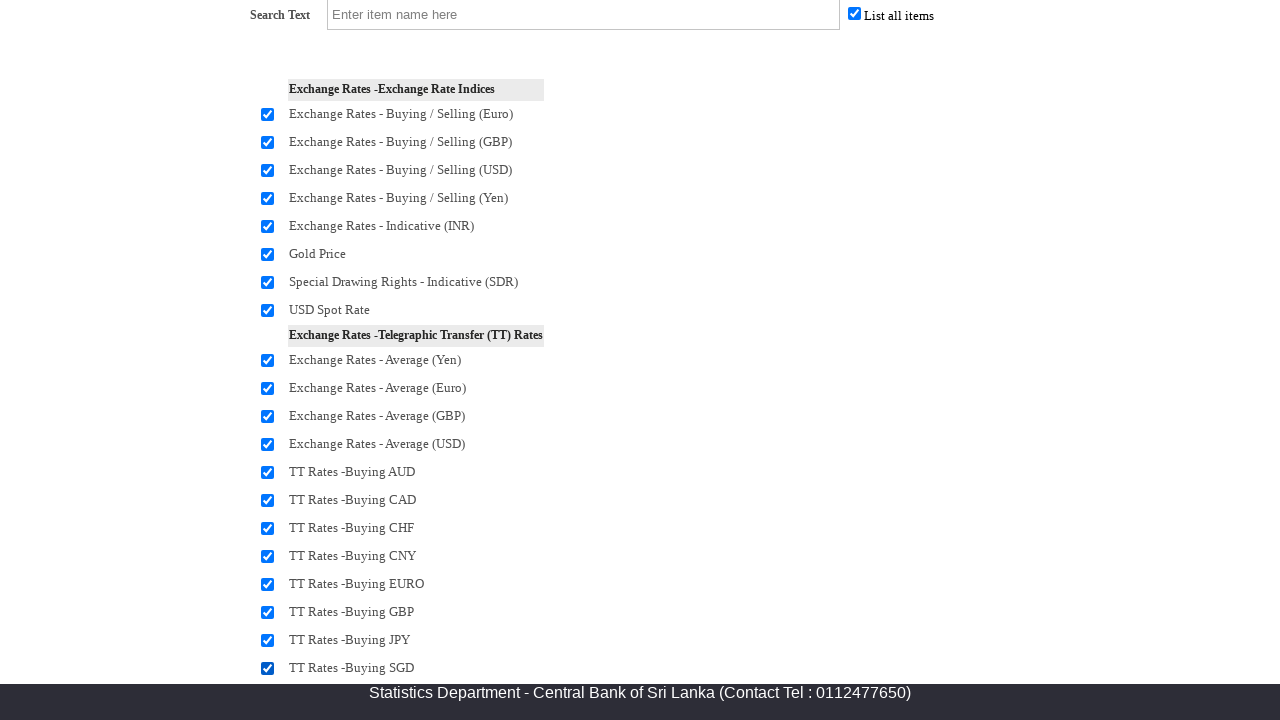

Scrolled checkbox 21 into view
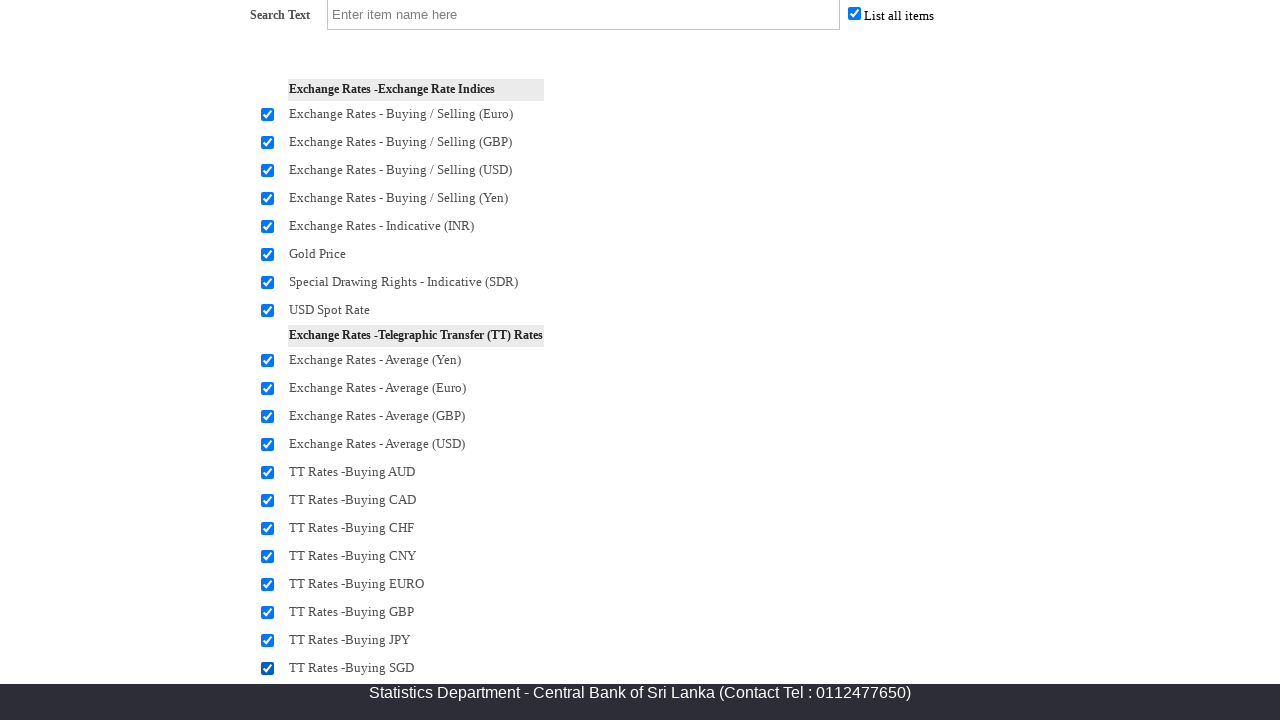

Checked data checkbox 21 of 30 at (268, 360) on input[type='checkbox'][id$='chkSelect'] >> nth=20
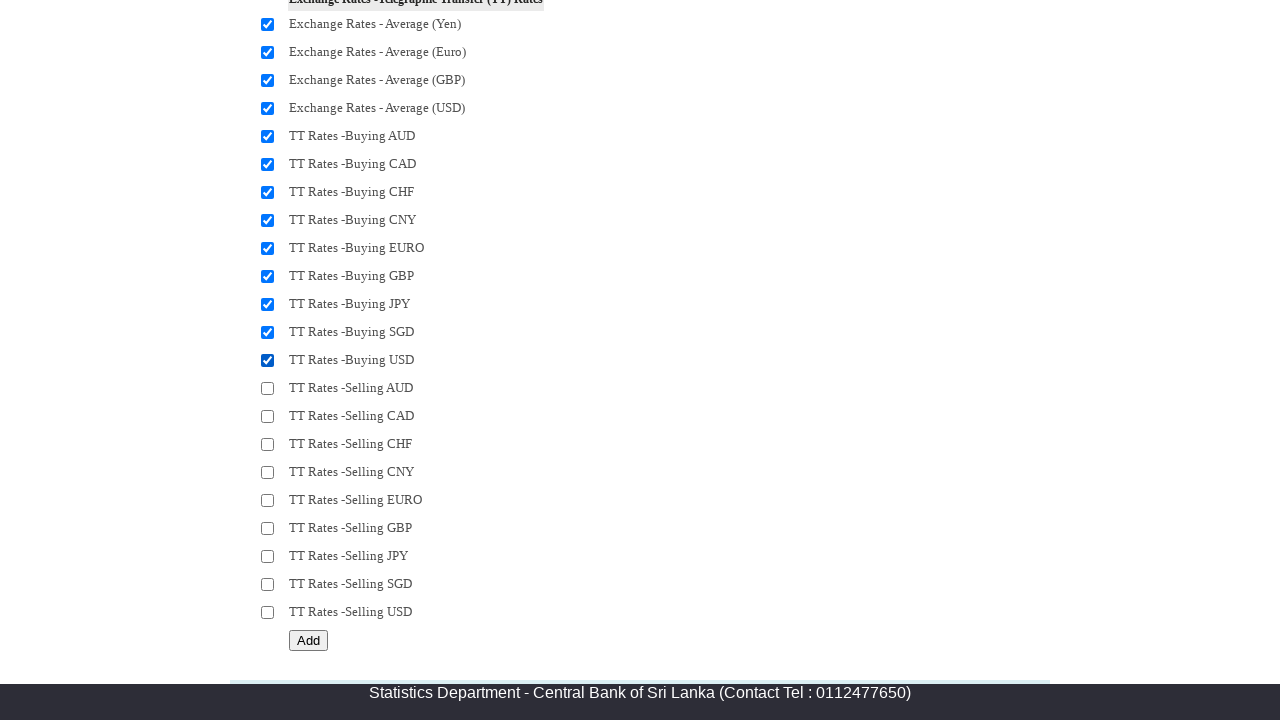

Scrolled checkbox 22 into view
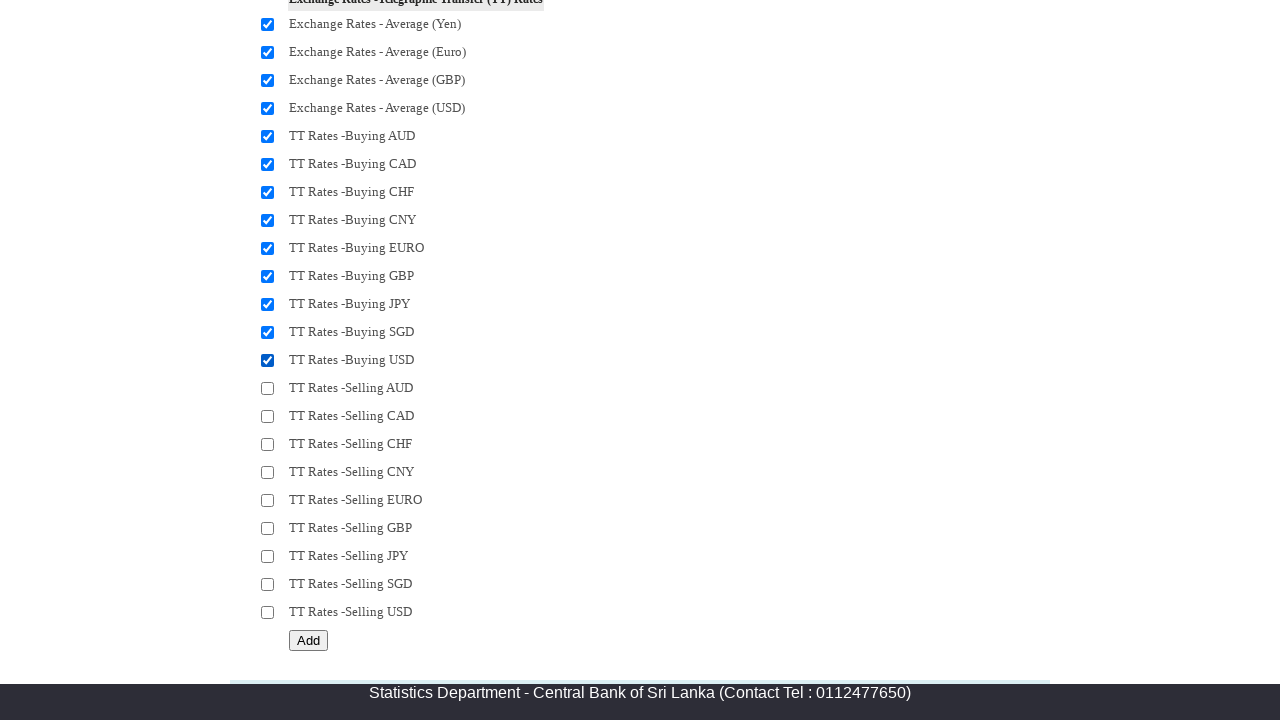

Checked data checkbox 22 of 30 at (268, 388) on input[type='checkbox'][id$='chkSelect'] >> nth=21
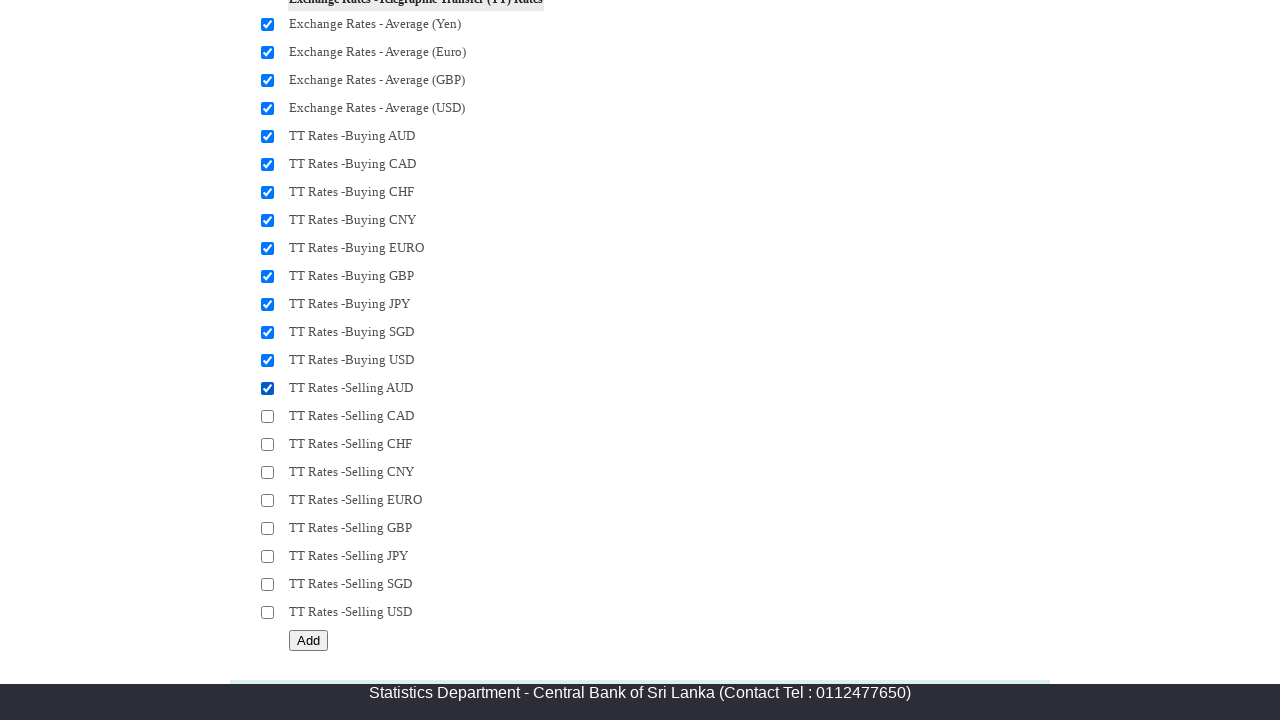

Scrolled checkbox 23 into view
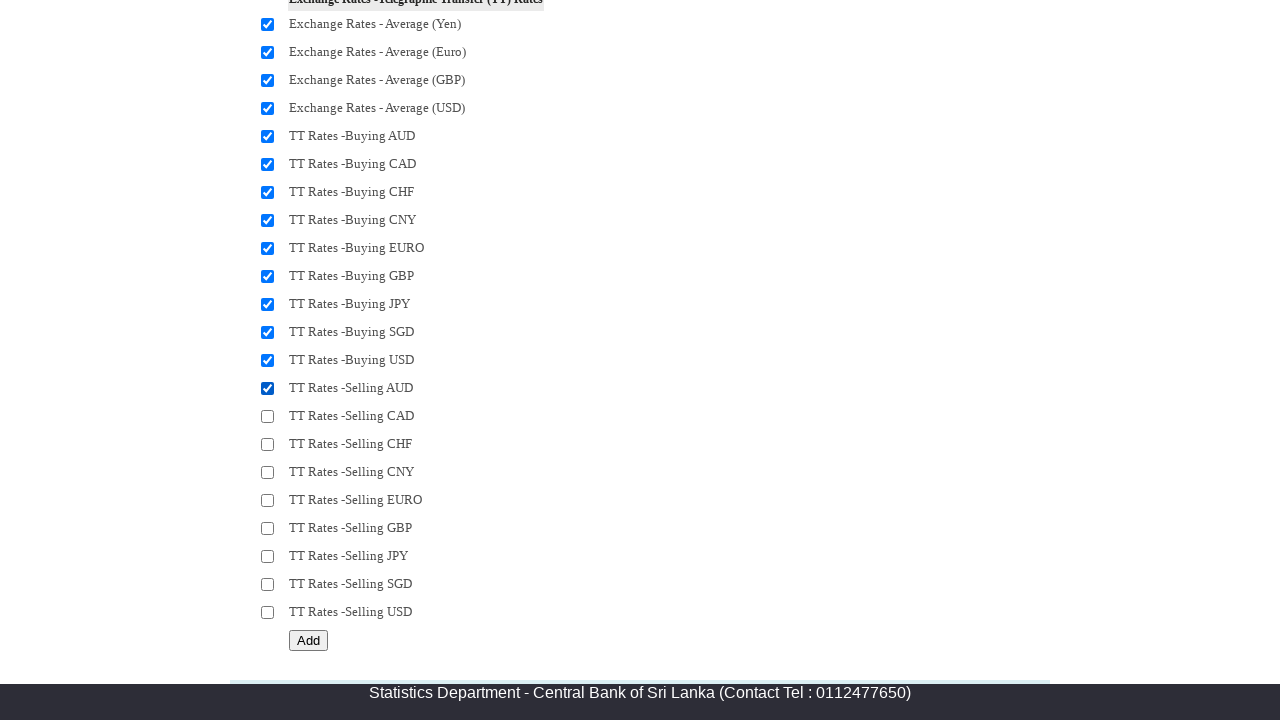

Checked data checkbox 23 of 30 at (268, 416) on input[type='checkbox'][id$='chkSelect'] >> nth=22
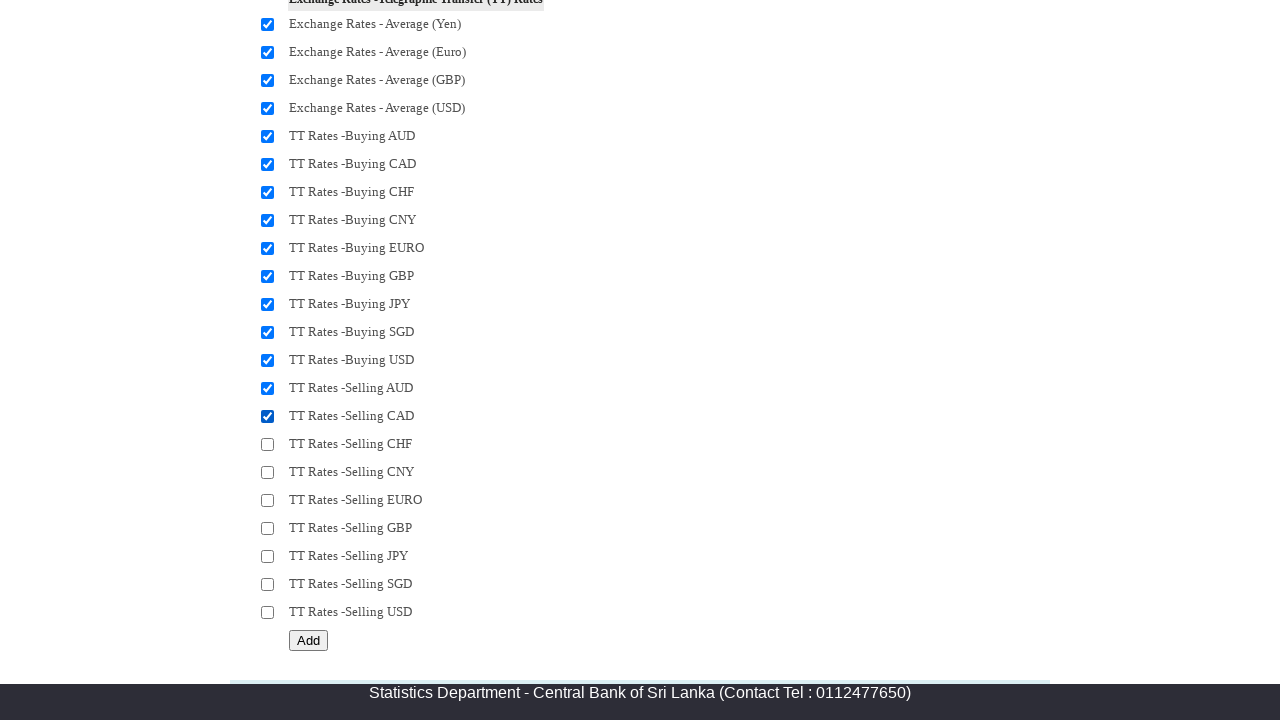

Scrolled checkbox 24 into view
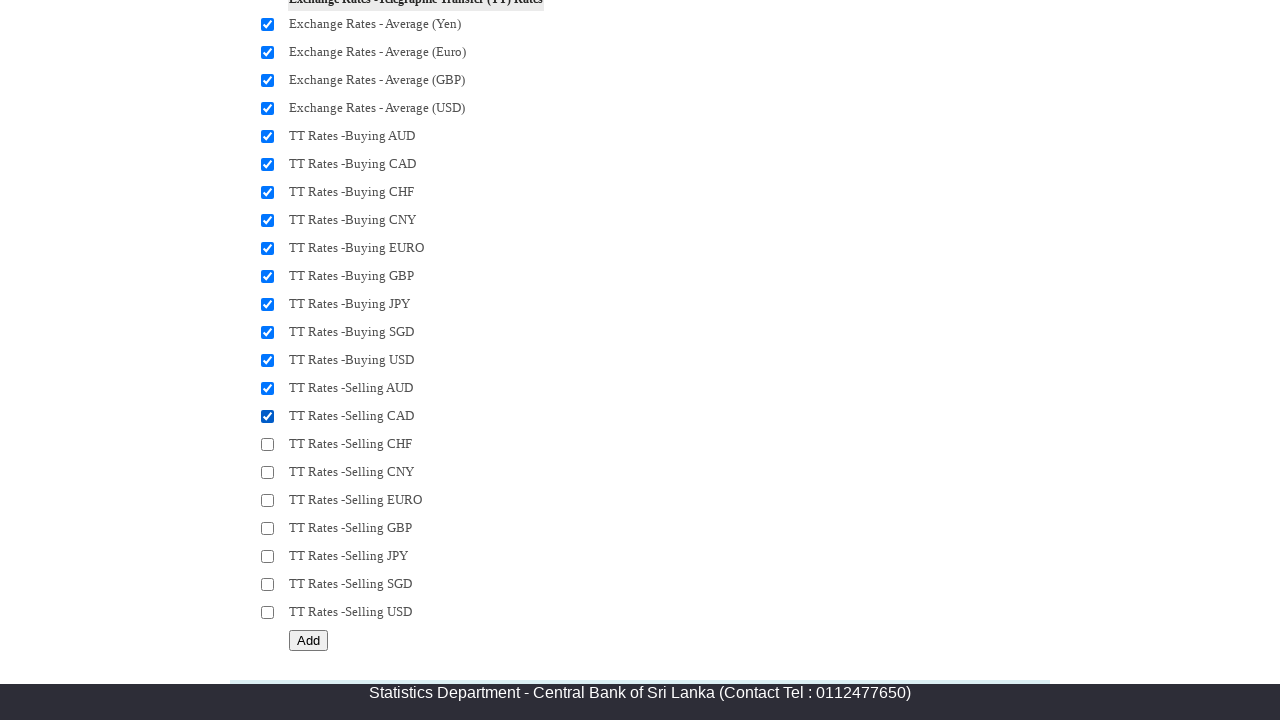

Checked data checkbox 24 of 30 at (268, 444) on input[type='checkbox'][id$='chkSelect'] >> nth=23
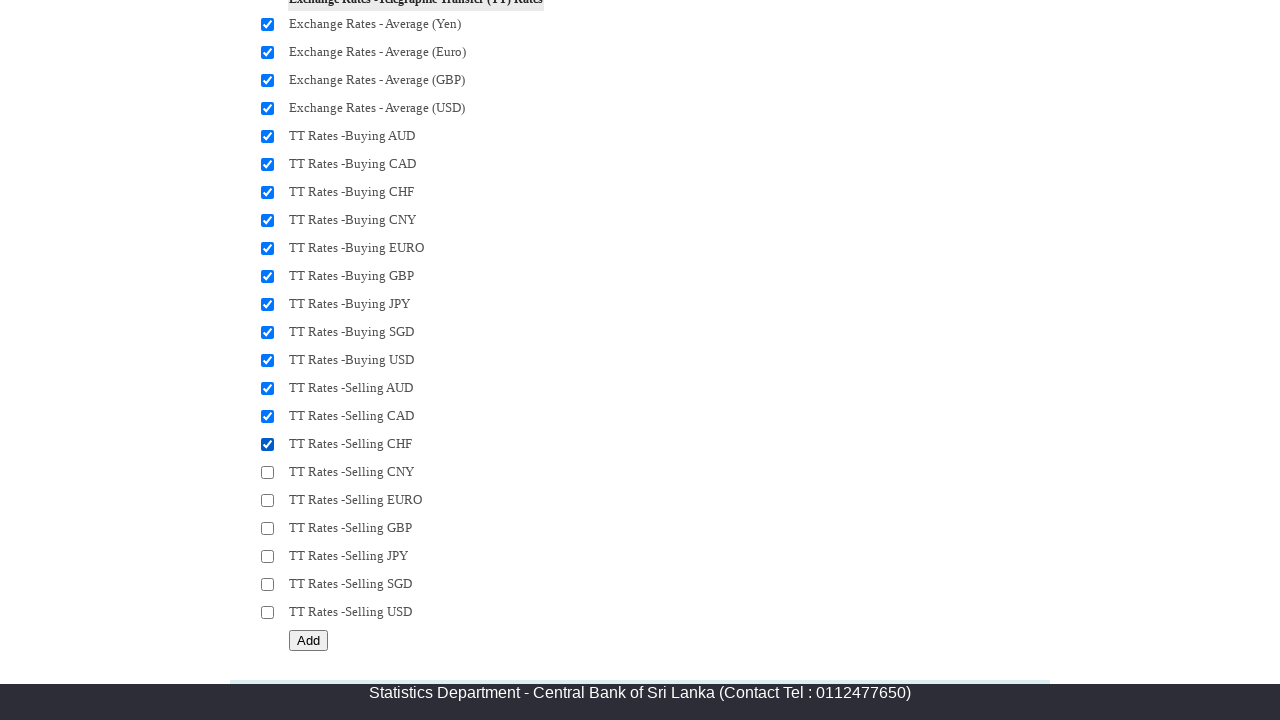

Scrolled checkbox 25 into view
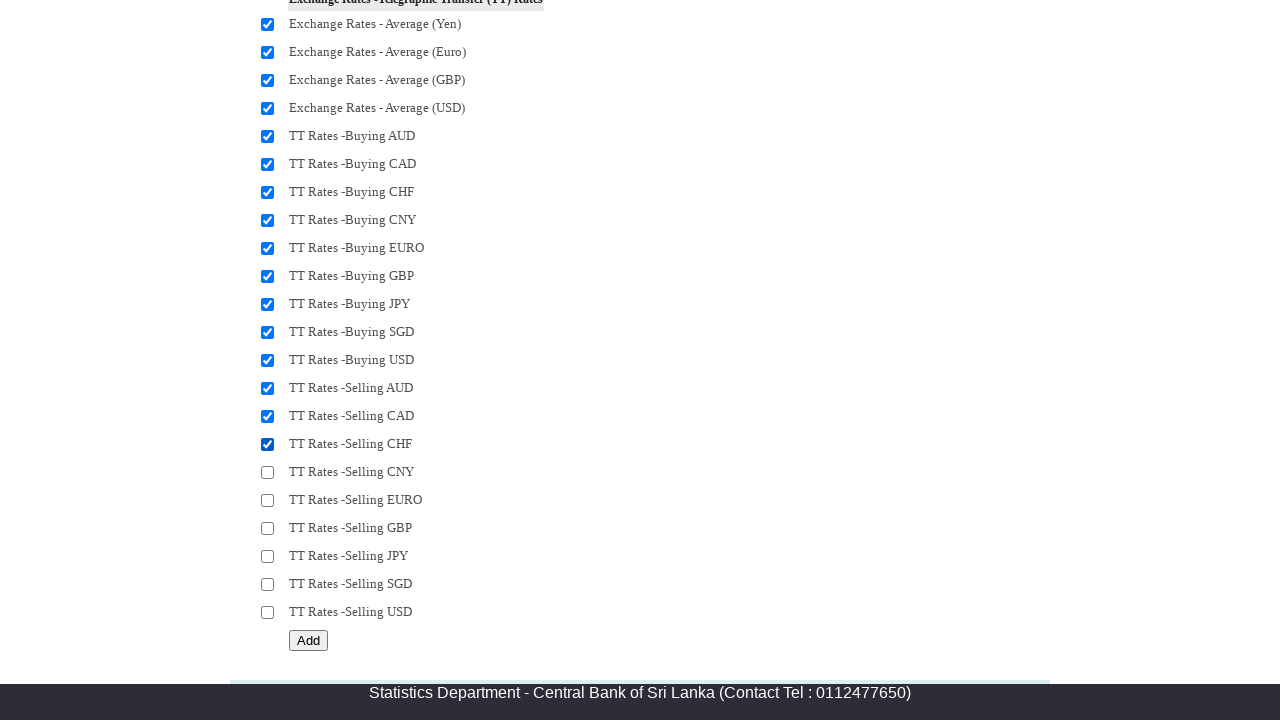

Checked data checkbox 25 of 30 at (268, 472) on input[type='checkbox'][id$='chkSelect'] >> nth=24
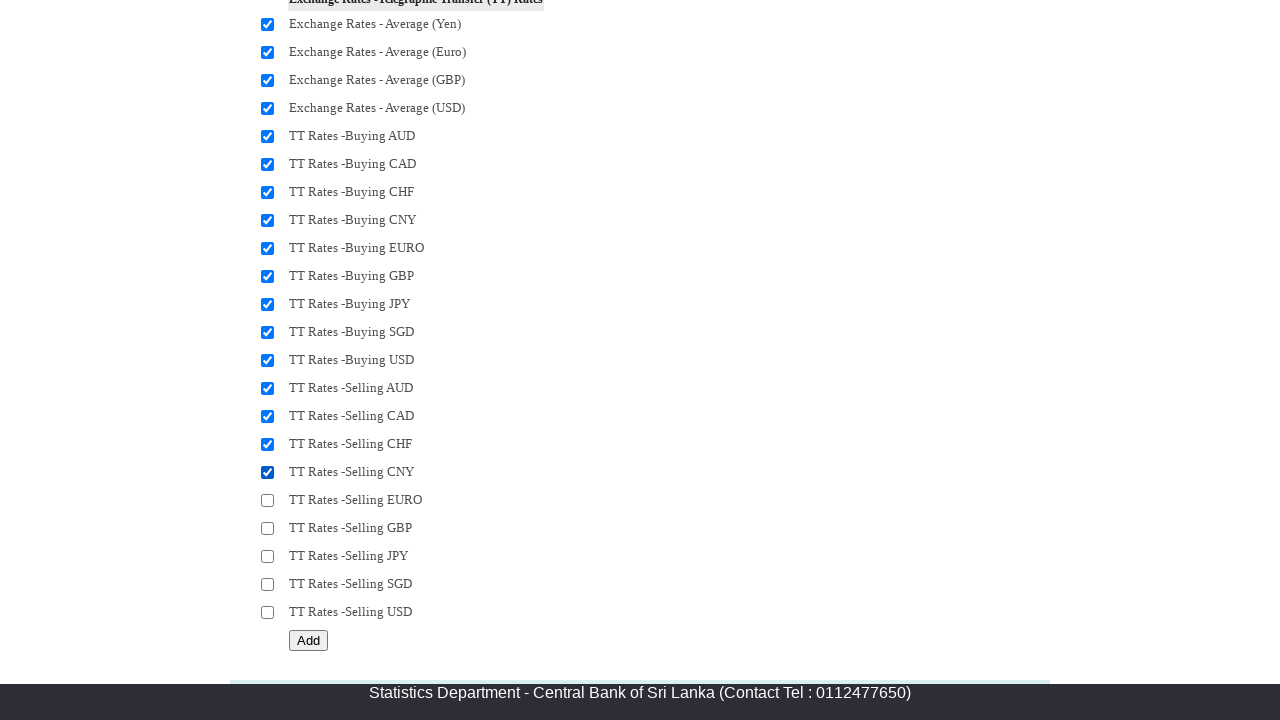

Scrolled checkbox 26 into view
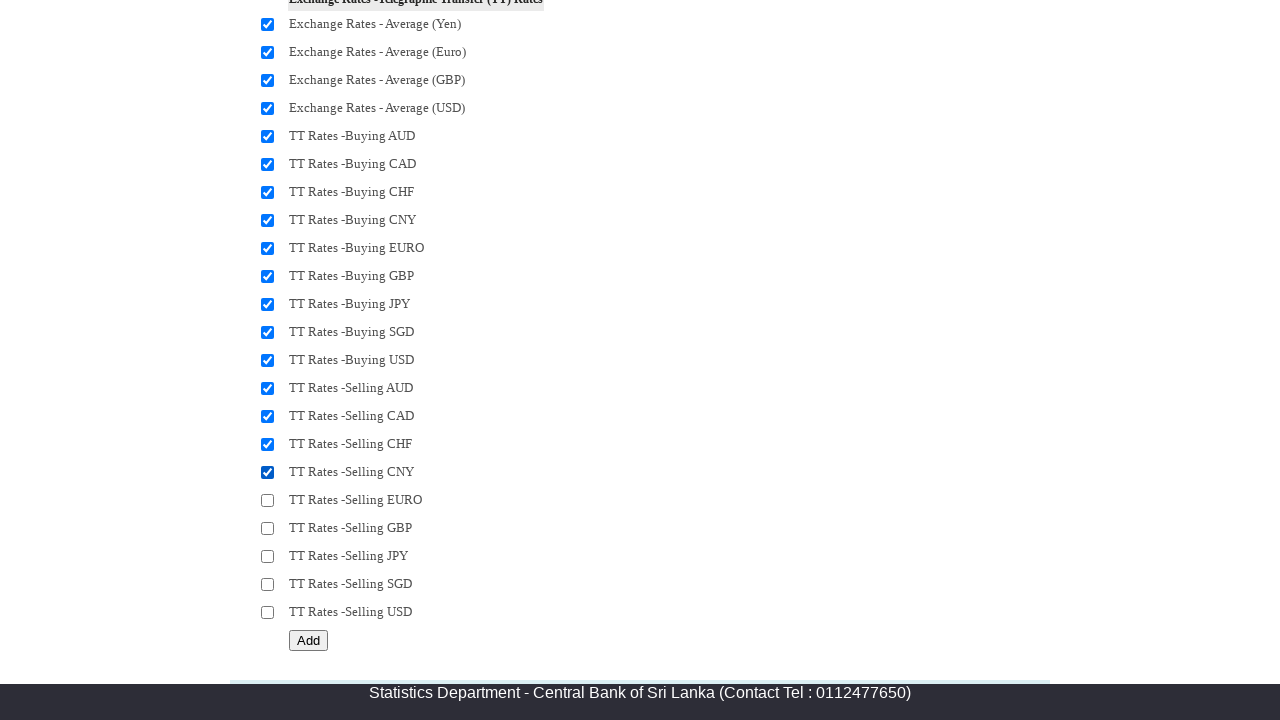

Checked data checkbox 26 of 30 at (268, 500) on input[type='checkbox'][id$='chkSelect'] >> nth=25
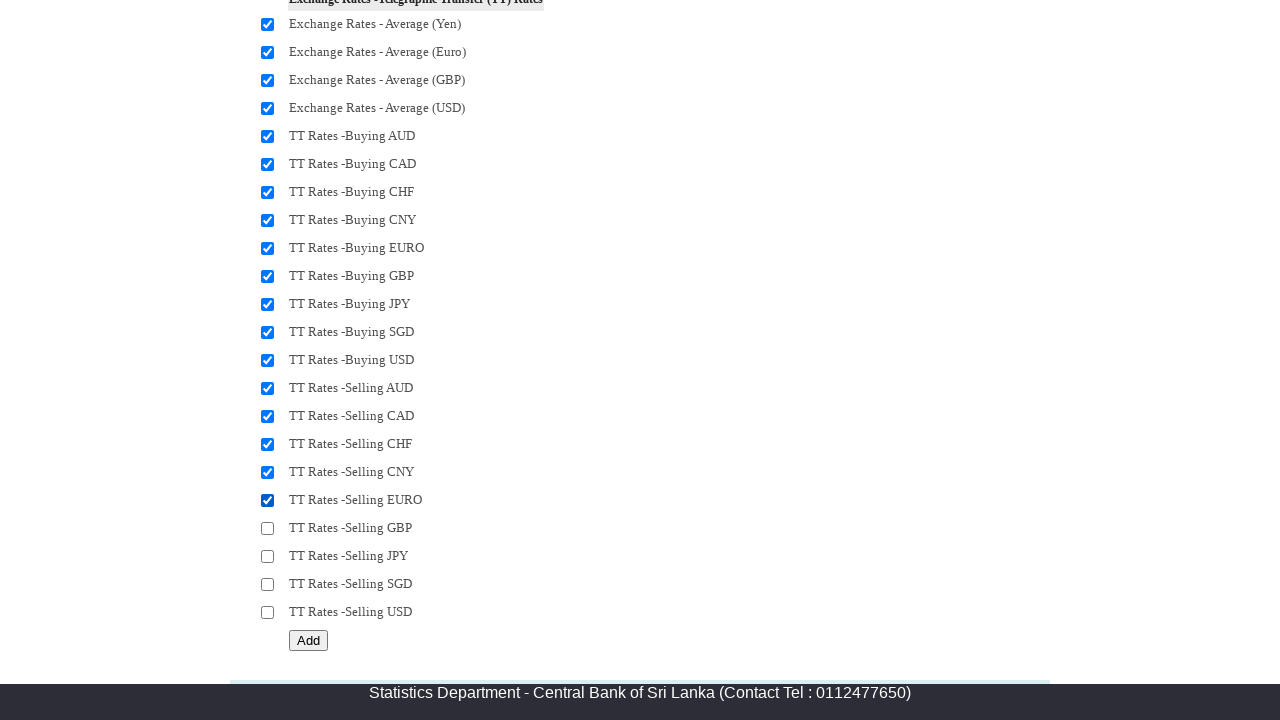

Scrolled checkbox 27 into view
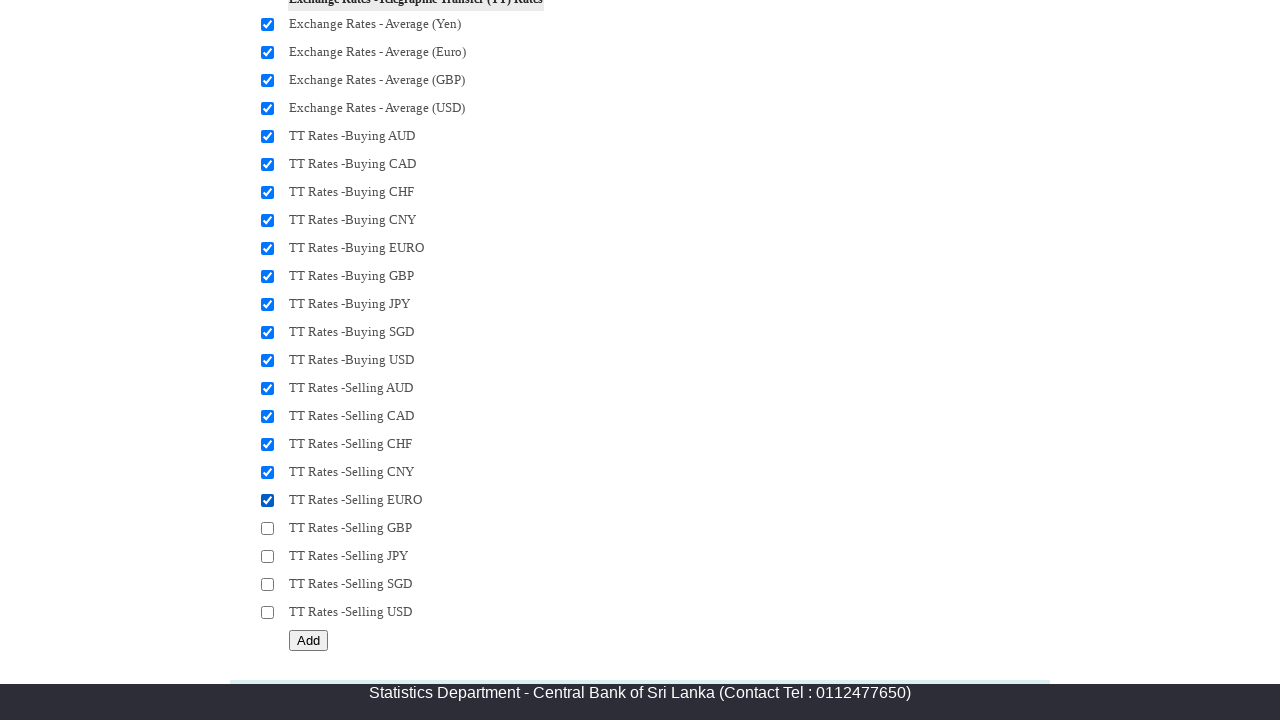

Checked data checkbox 27 of 30 at (268, 528) on input[type='checkbox'][id$='chkSelect'] >> nth=26
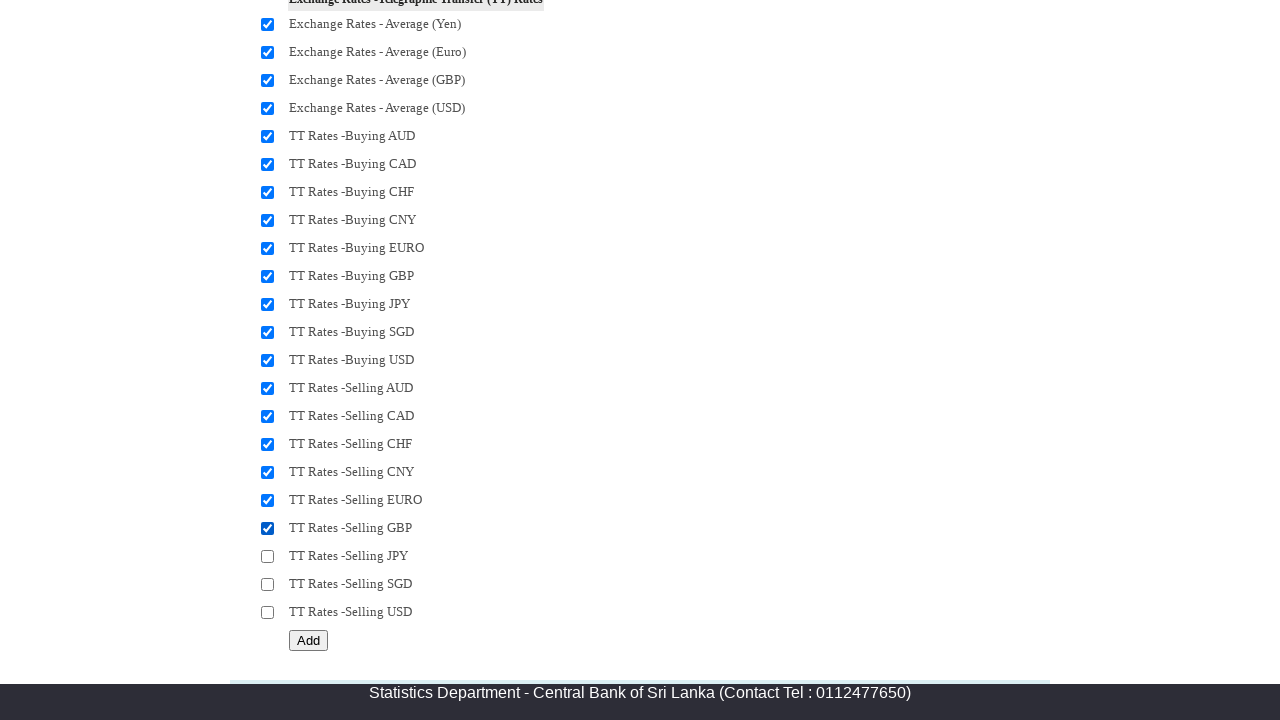

Scrolled checkbox 28 into view
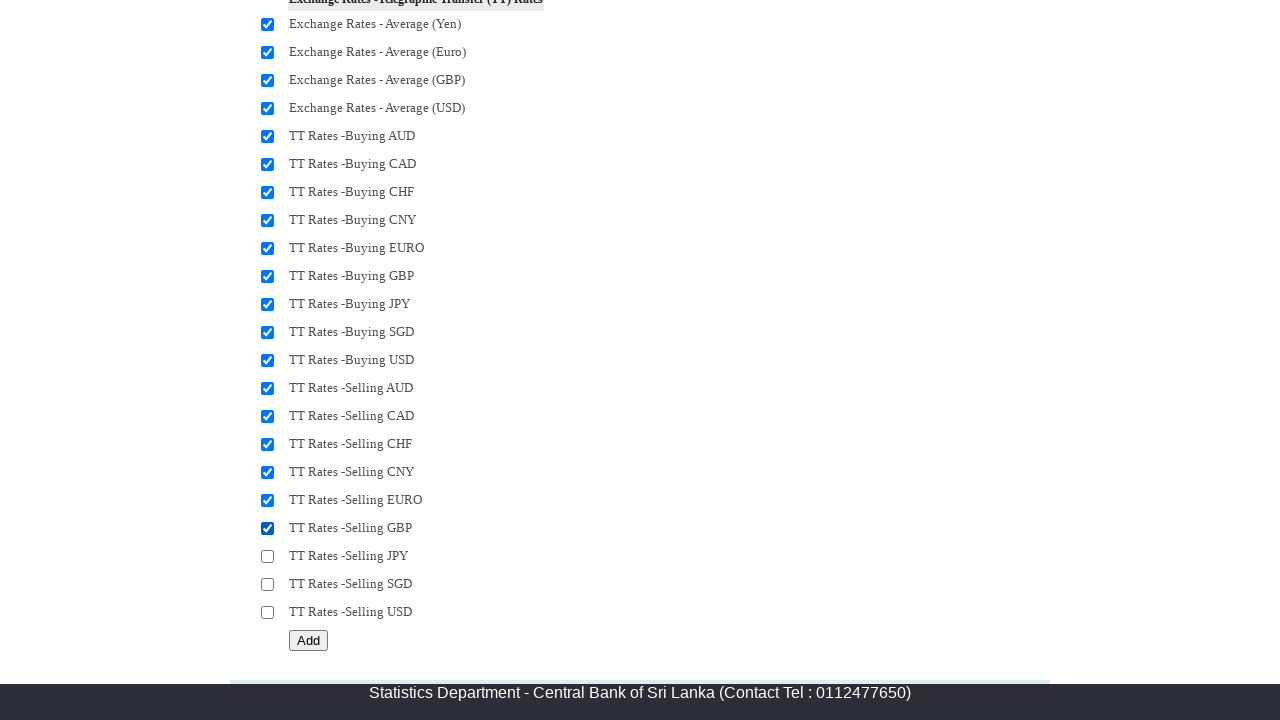

Checked data checkbox 28 of 30 at (268, 556) on input[type='checkbox'][id$='chkSelect'] >> nth=27
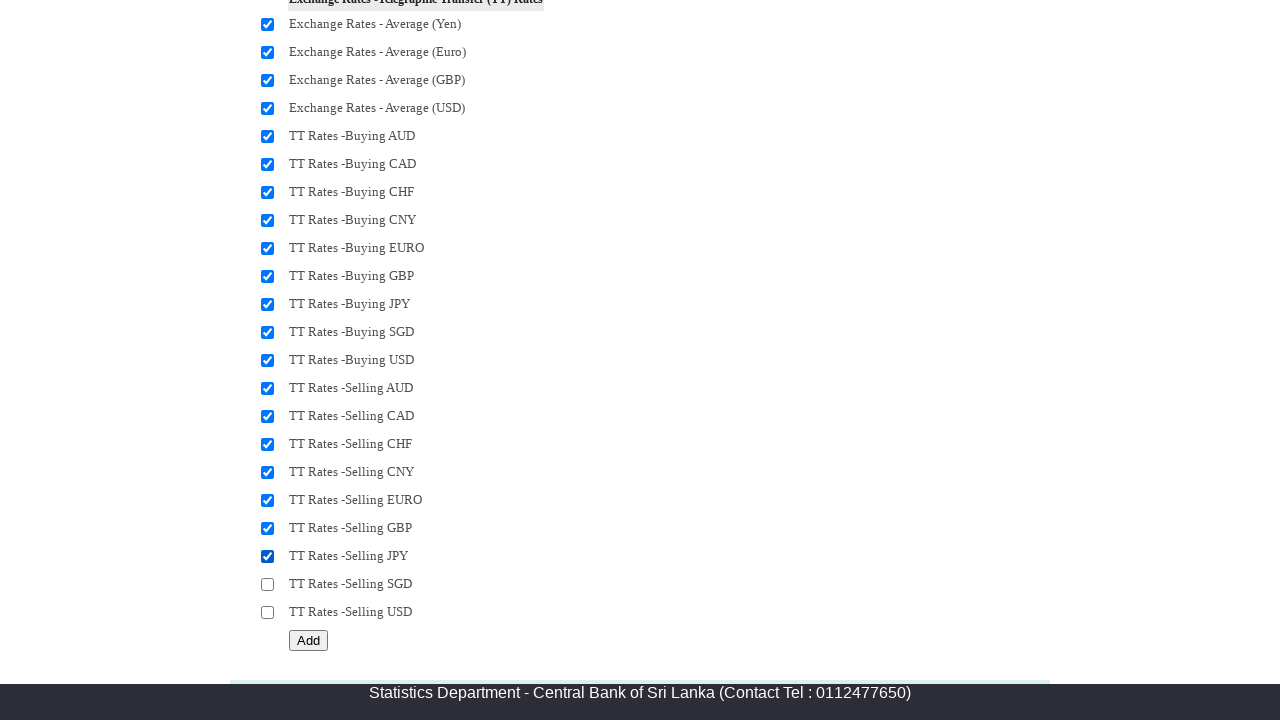

Scrolled checkbox 29 into view
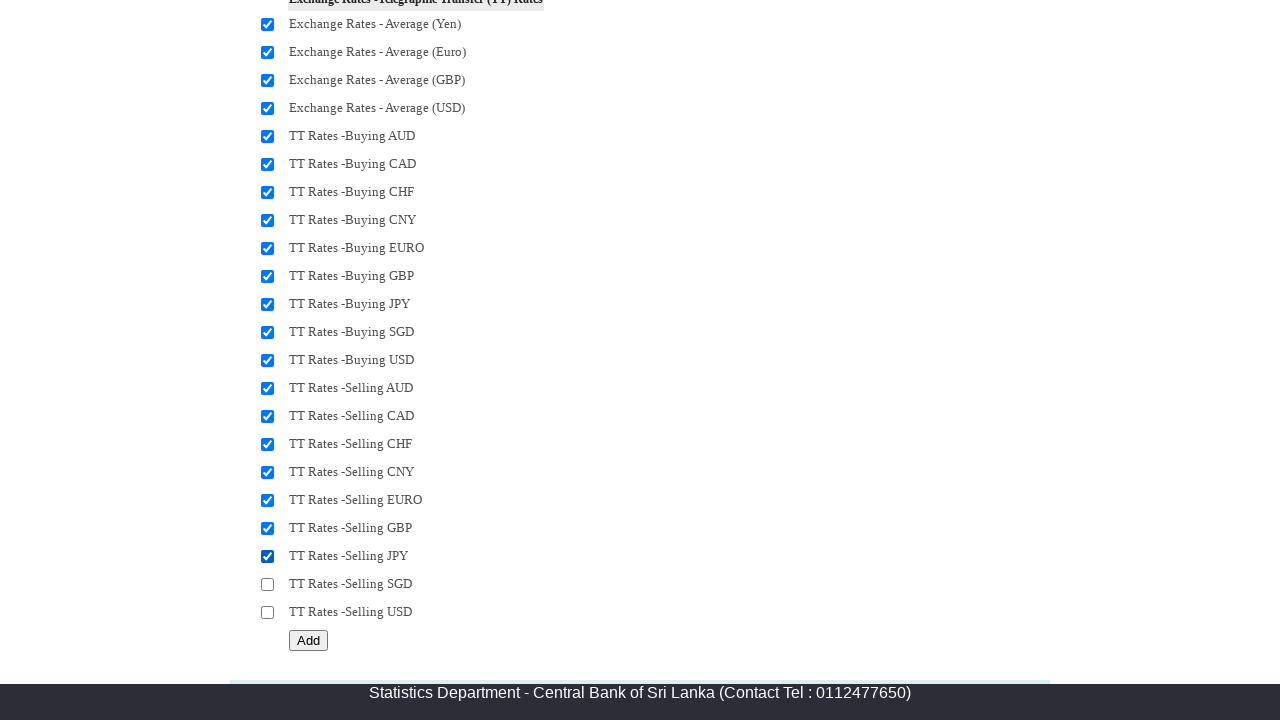

Checked data checkbox 29 of 30 at (268, 584) on input[type='checkbox'][id$='chkSelect'] >> nth=28
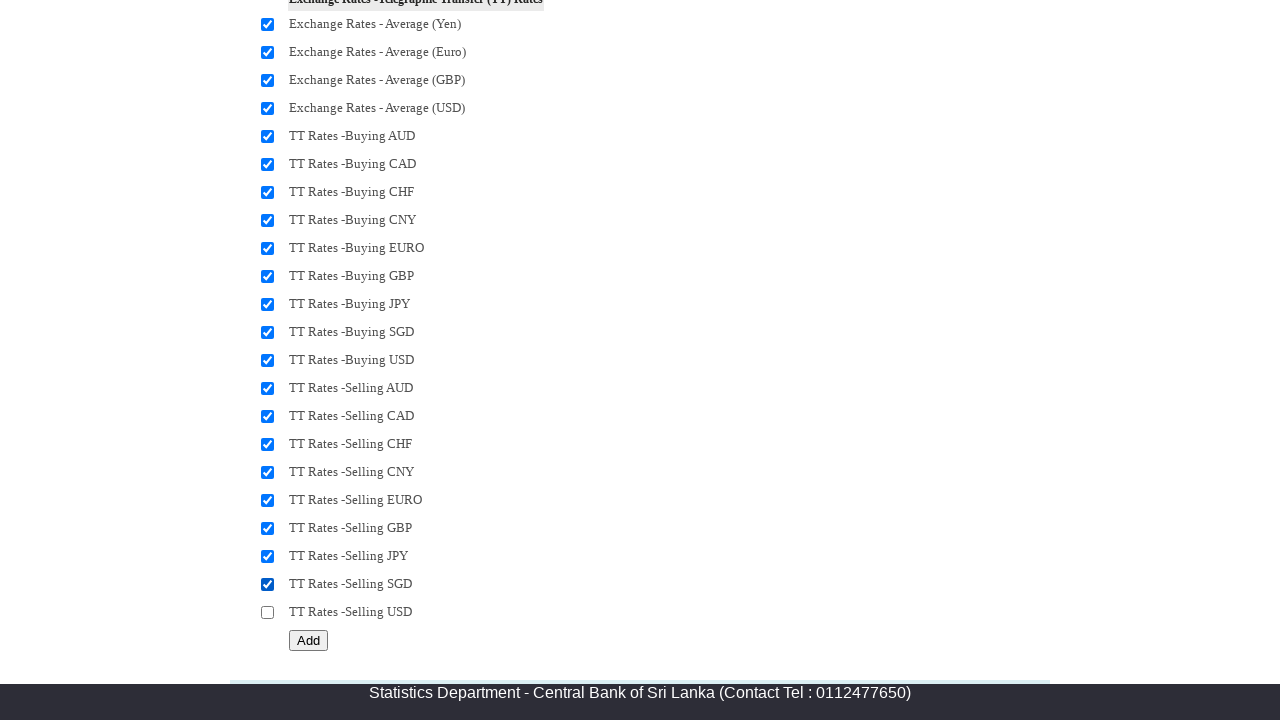

Scrolled checkbox 30 into view
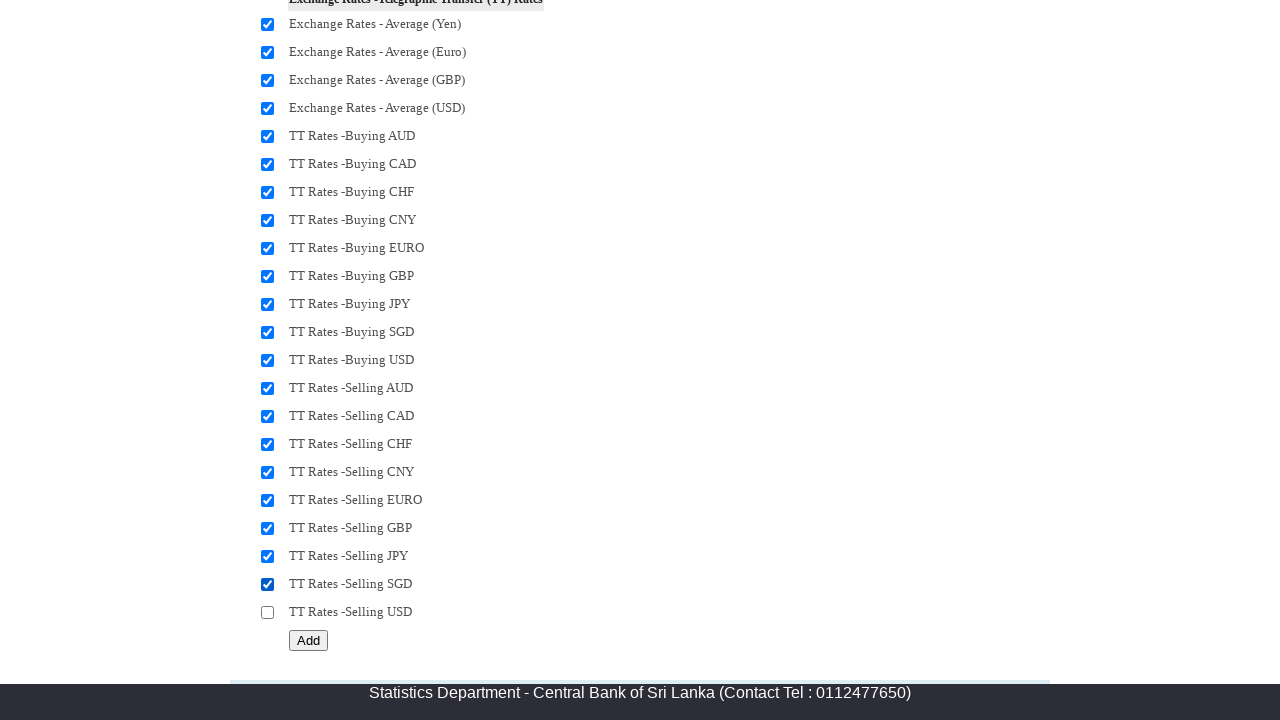

Checked data checkbox 30 of 30 at (268, 612) on input[type='checkbox'][id$='chkSelect'] >> nth=29
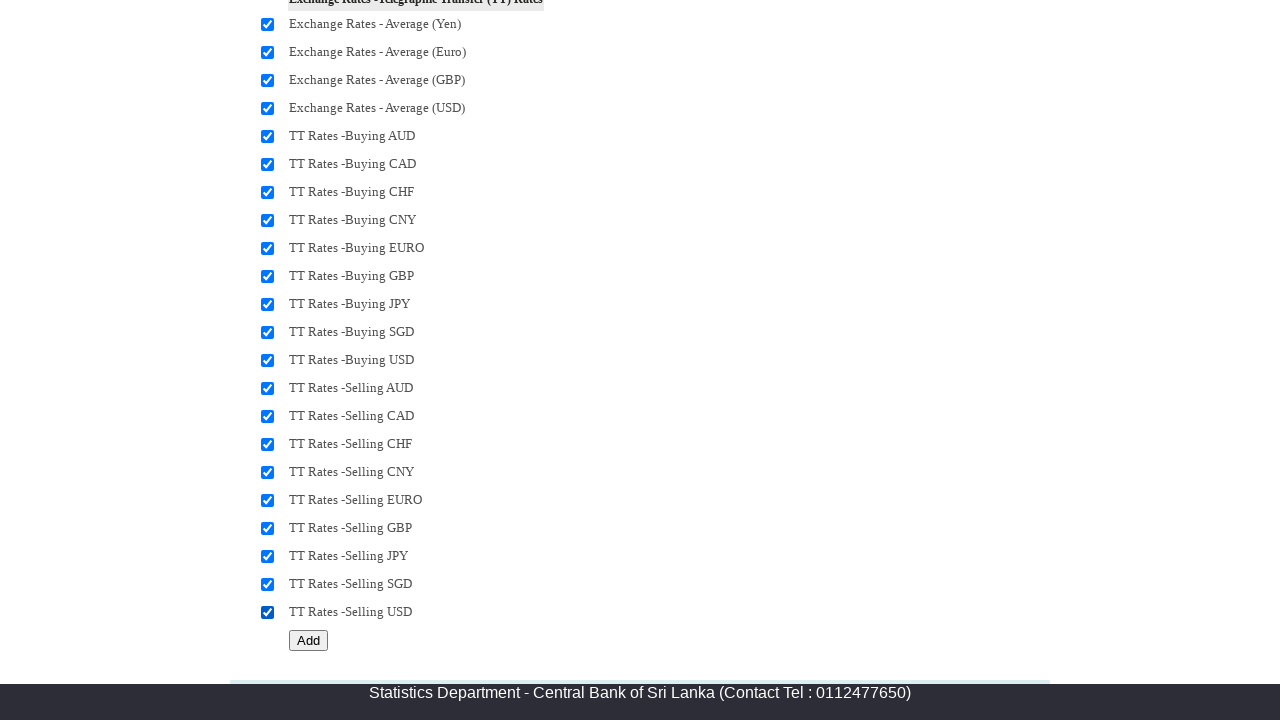

Clicked 'Next' button to proceed at (377, 656) on #ContentPlaceHolder1_btnNext
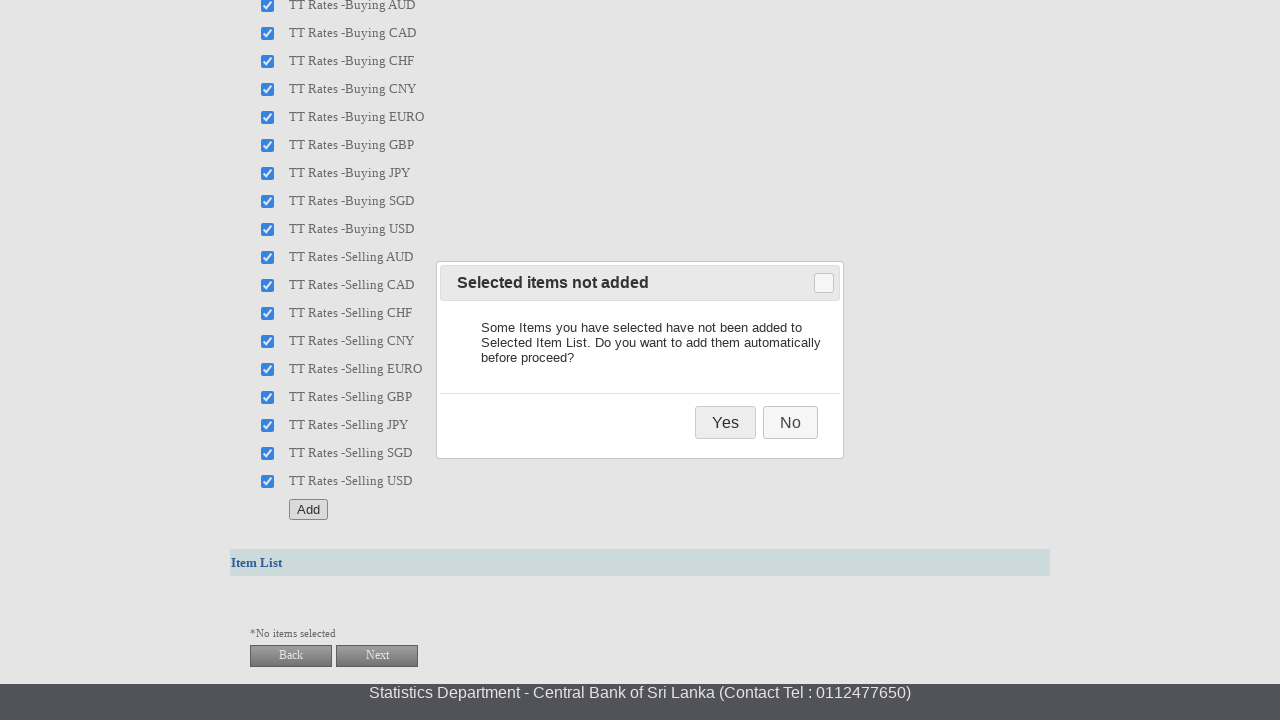

Confirmation dialog 'Yes' button became visible
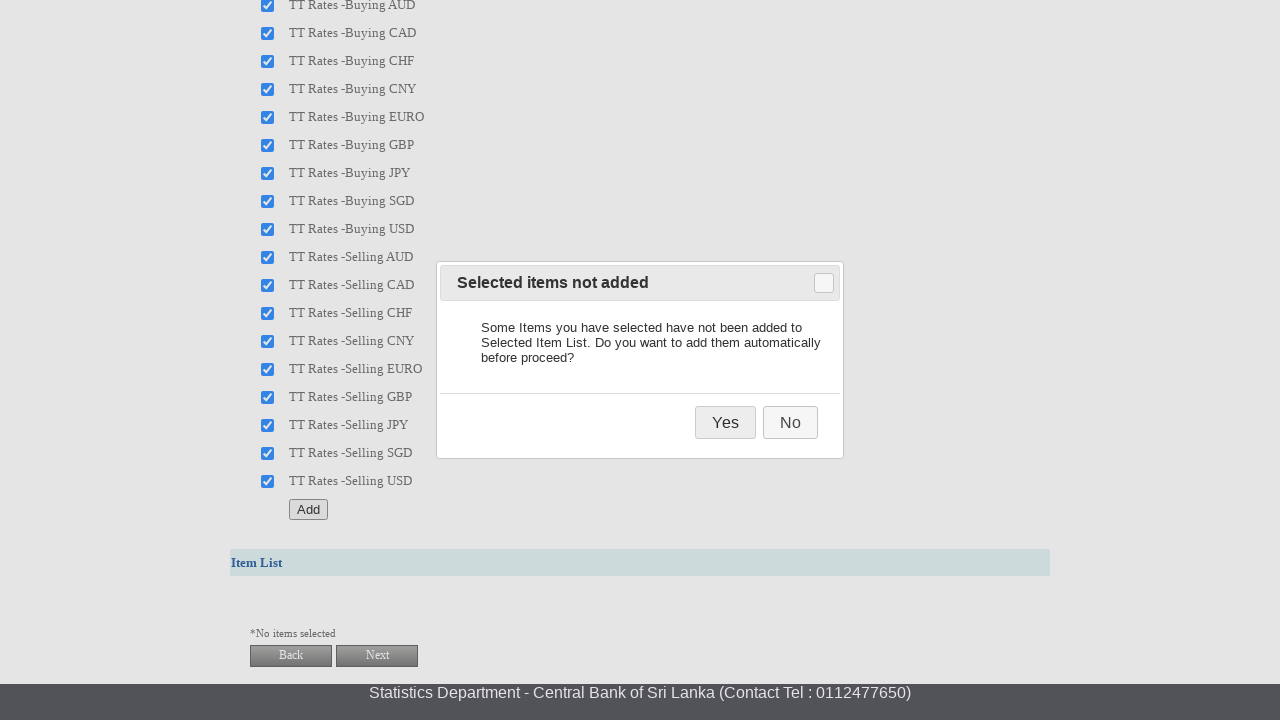

Clicked 'Yes' button on confirmation dialog at (726, 423) on xpath=/html/body/div[1]/div[3]/div/button[1]
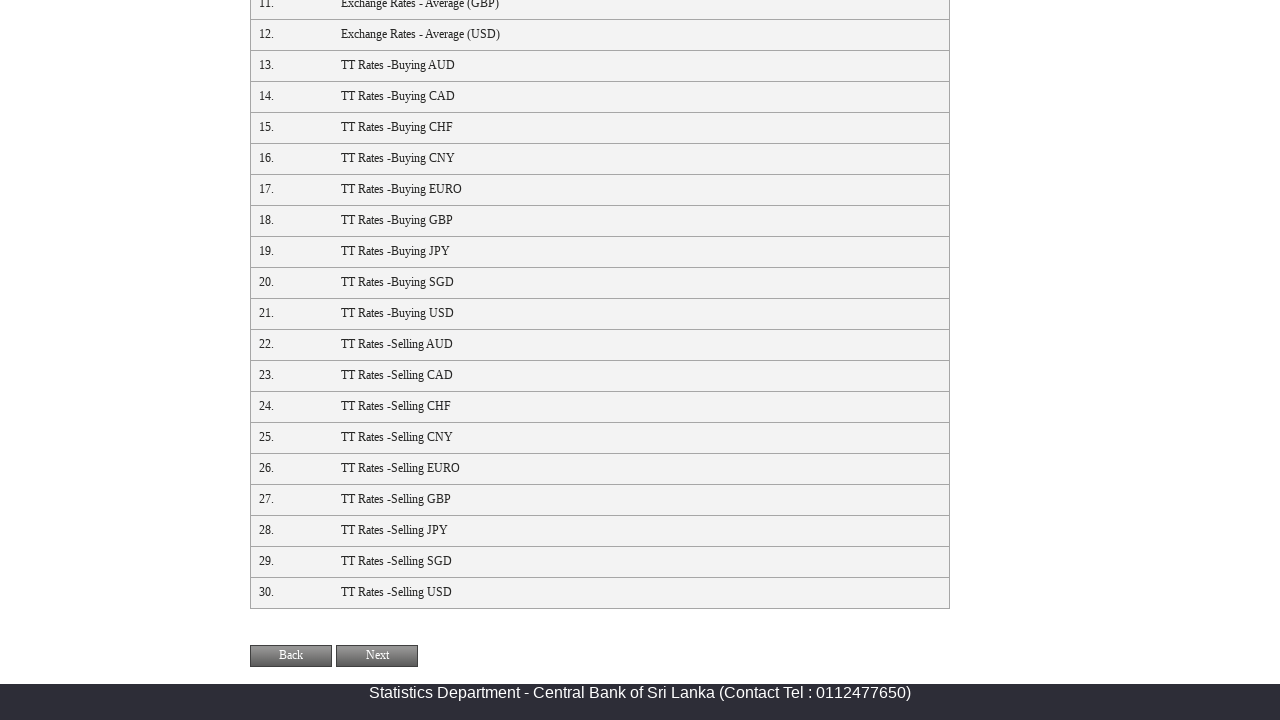

Waited for confirmation dialog to close
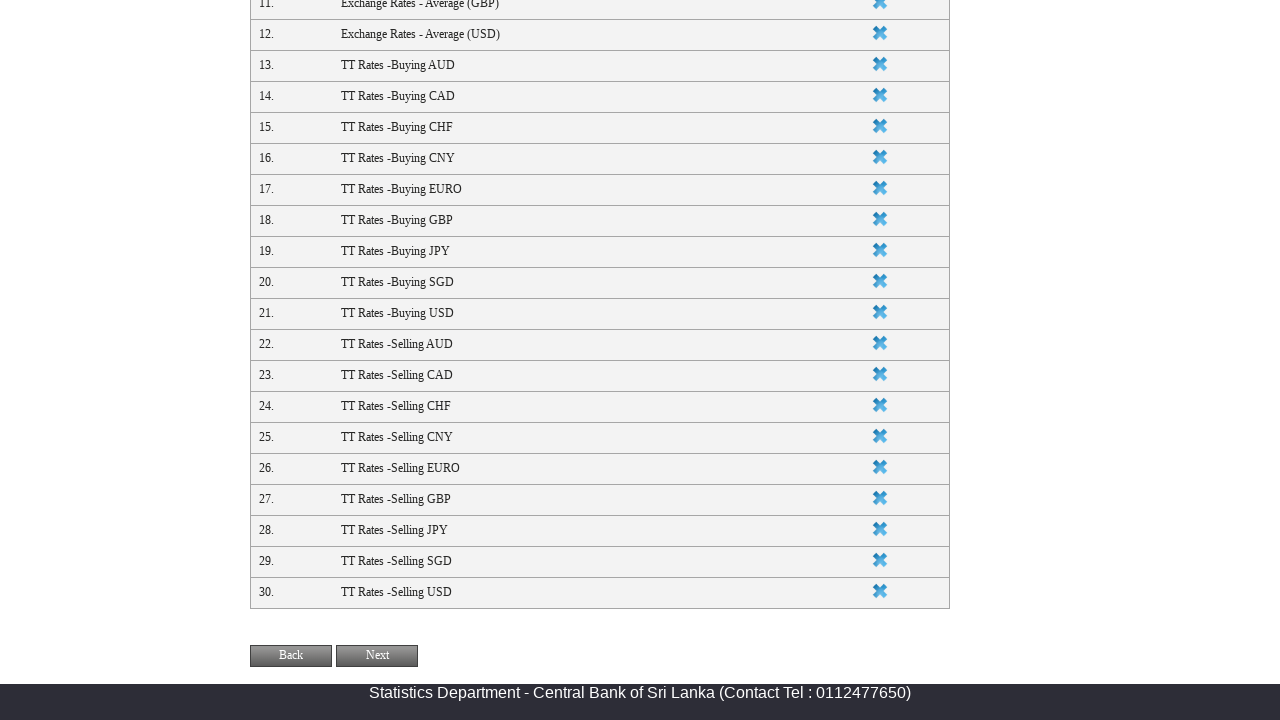

Clicked 'Next' button to proceed to final step at (377, 656) on #ContentPlaceHolder1_btnNext
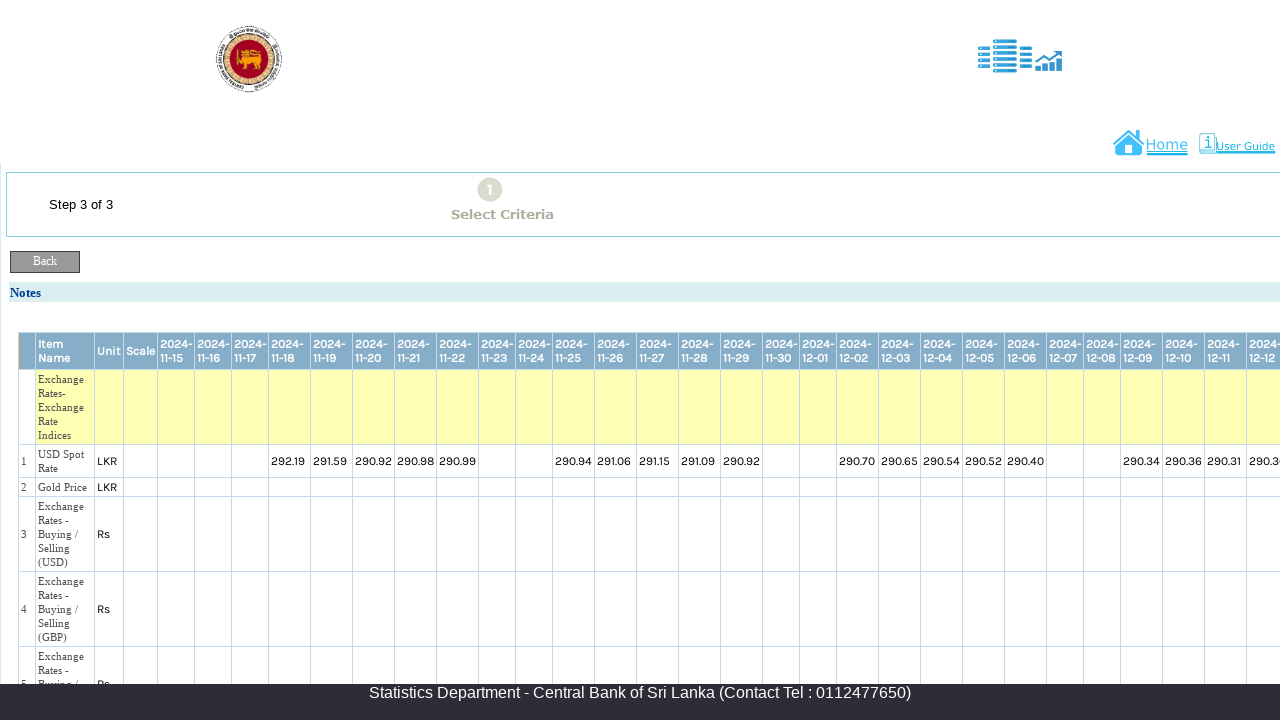

Download button became visible
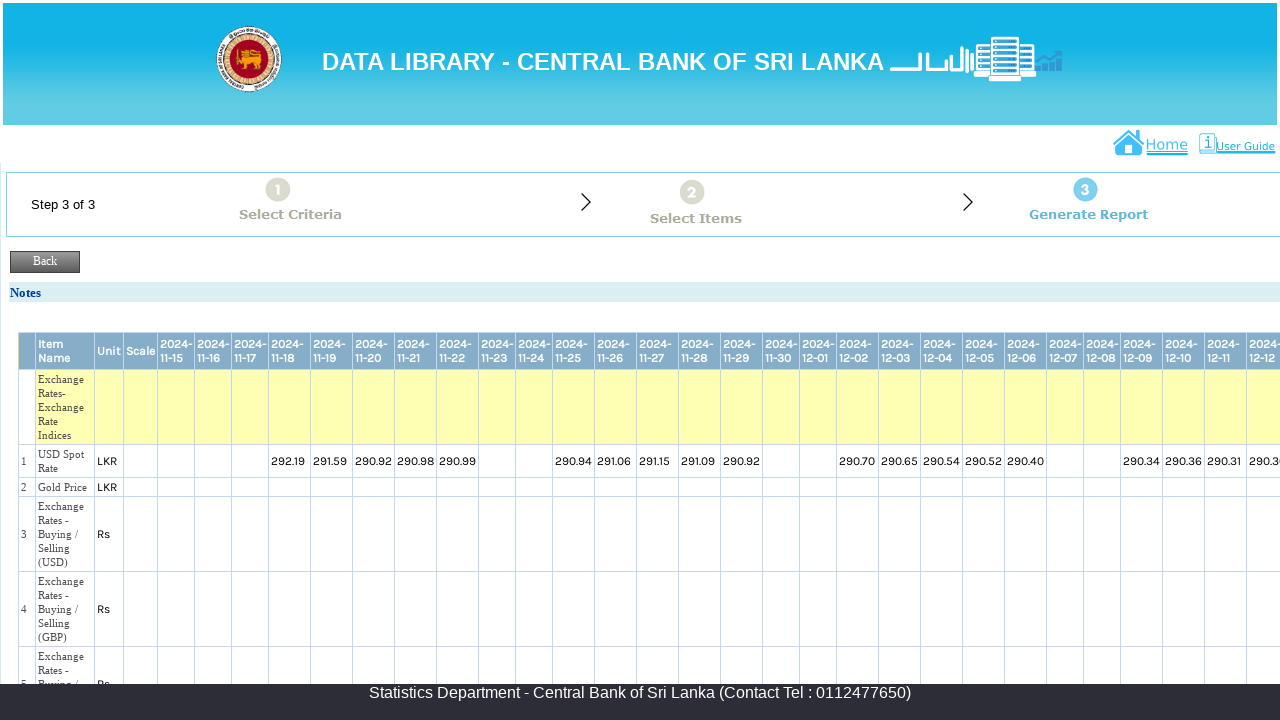

Scrolled download button into view
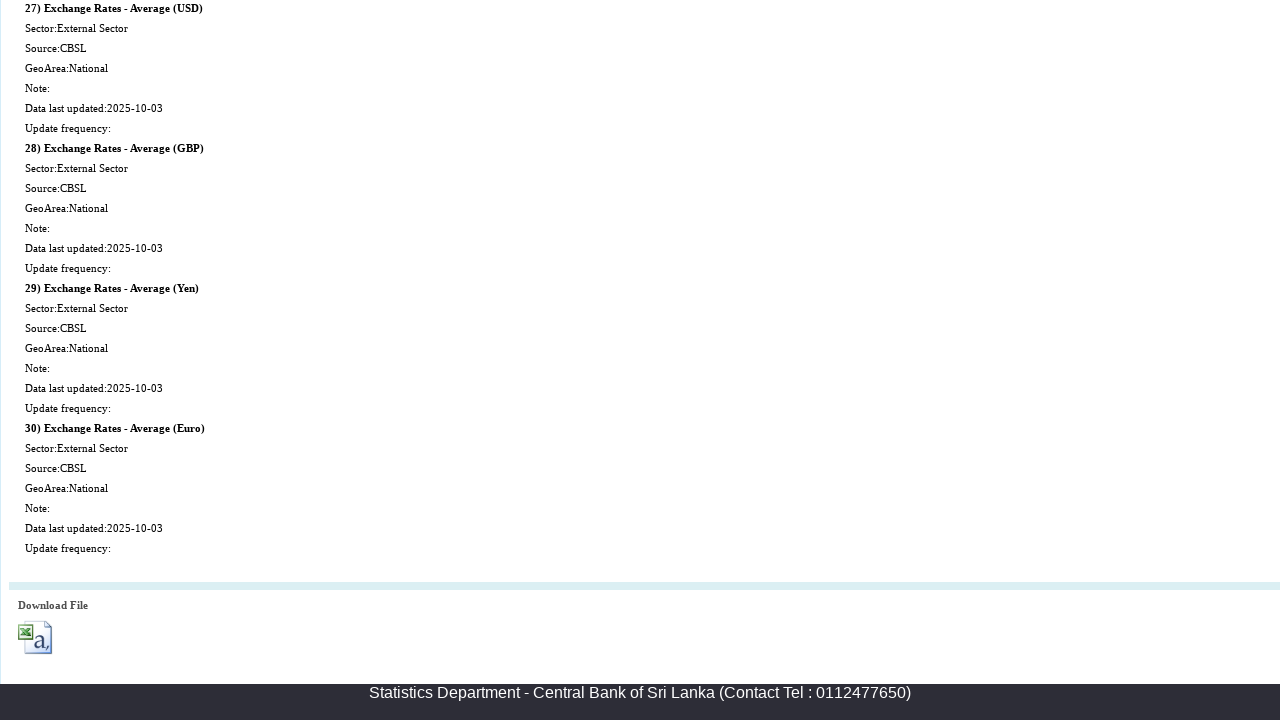

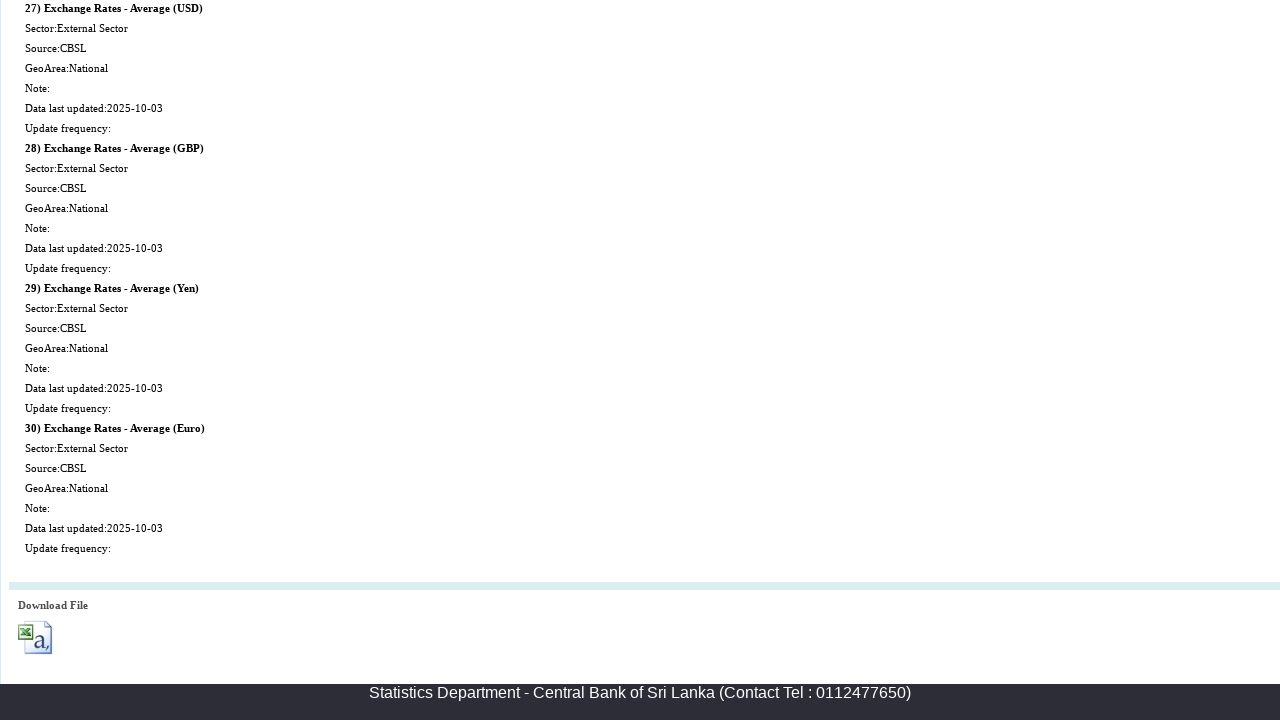